Opens all external links on the Selenium documentation site in new tabs, collects their titles and URLs, then closes all tabs except the main page

Starting URL: https://www.selenium.dev/

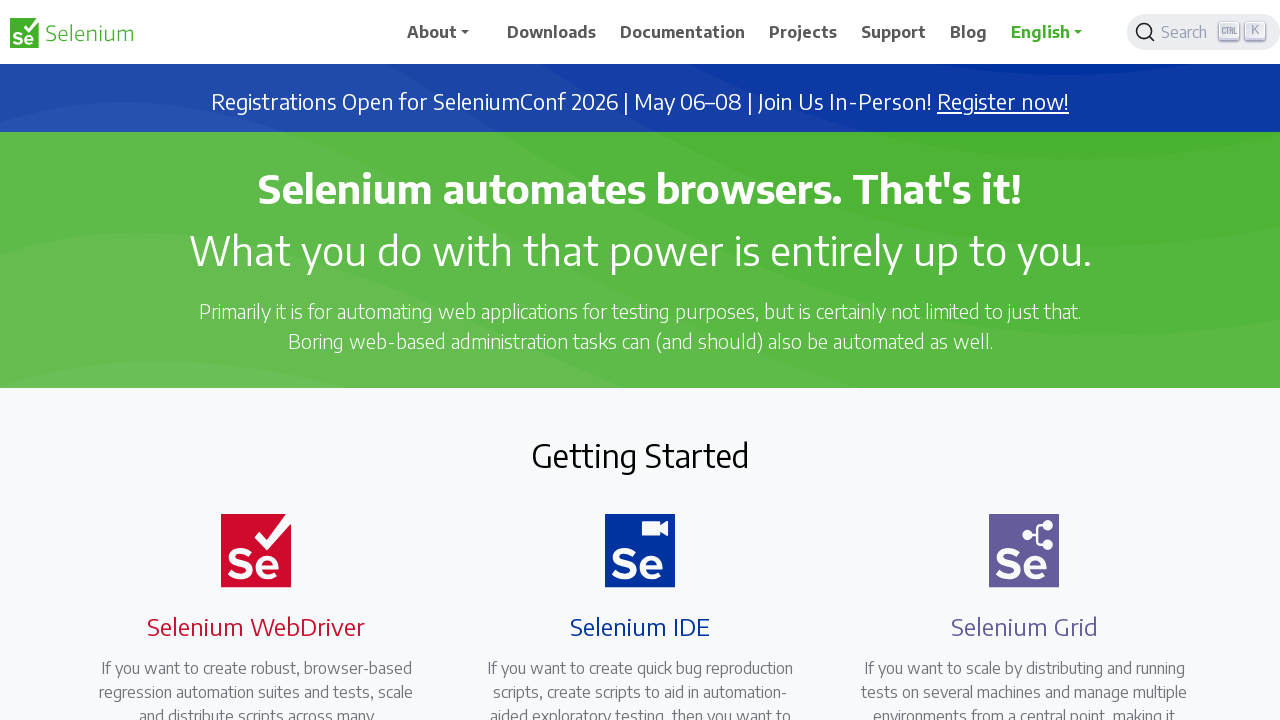

Located all external links with target='_blank' on the page
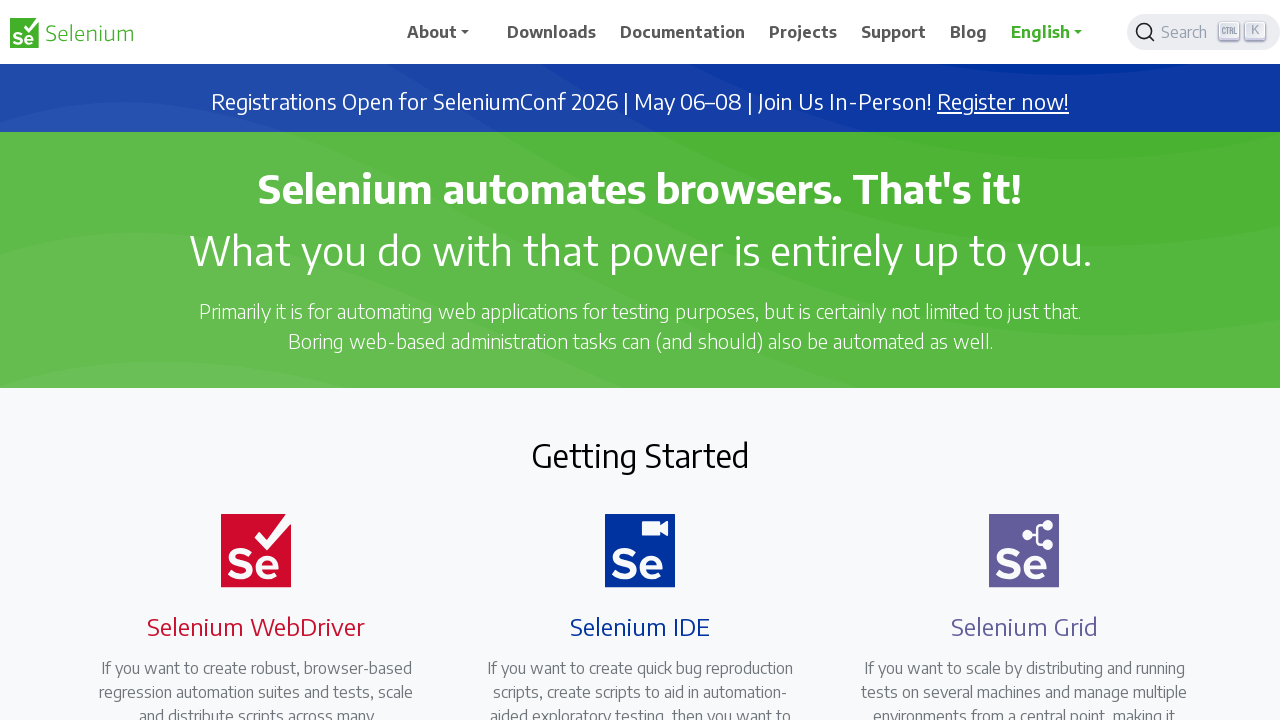

Stored reference to main page
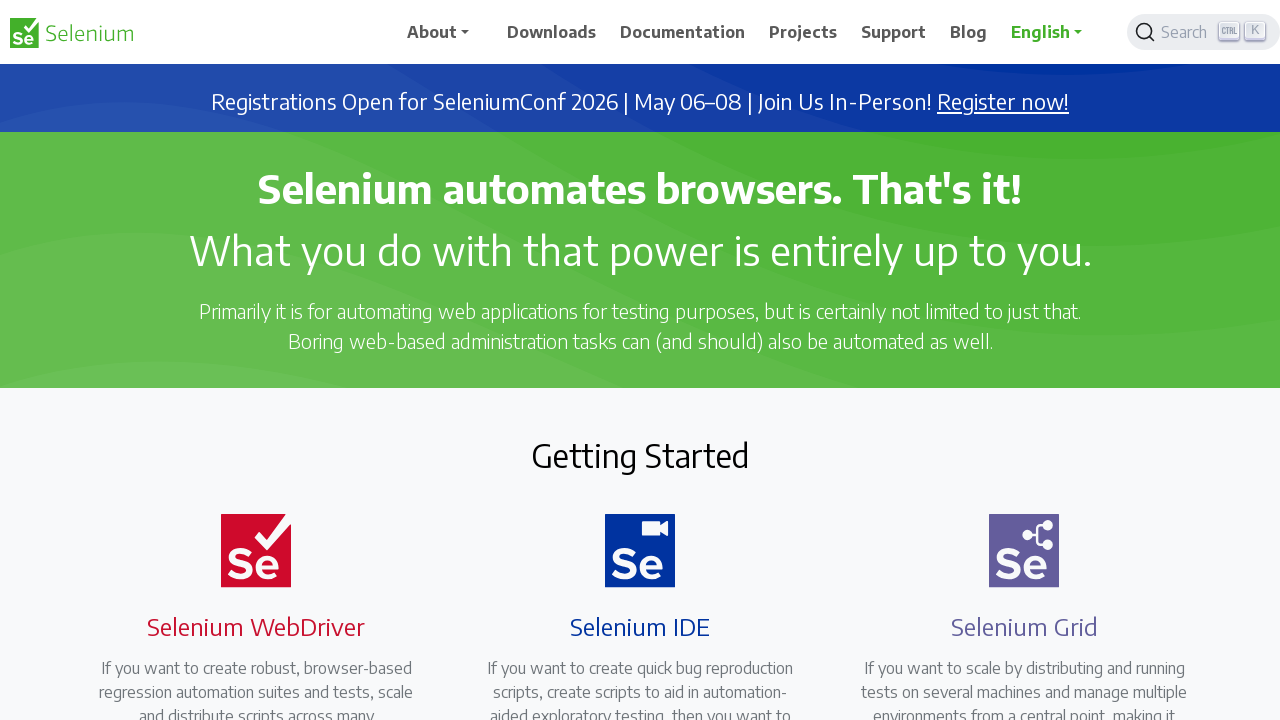

Retrieved href attribute from link: https://seleniumconf.com/register/?utm_medium=Referral&utm_source=selenium.dev&utm_campaign=register
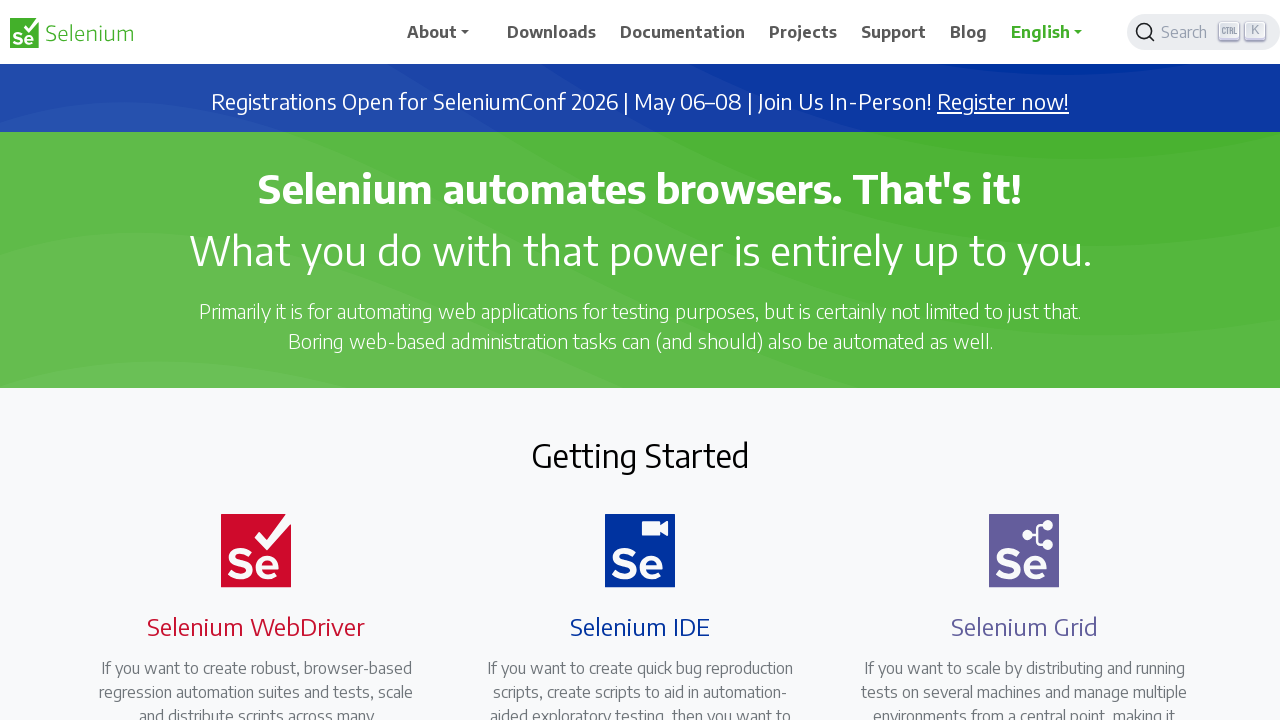

Clicked link to open in new tab: https://seleniumconf.com/register/?utm_medium=Referral&utm_source=selenium.dev&utm_campaign=register at (1003, 102) on a[target='_blank'] >> nth=0
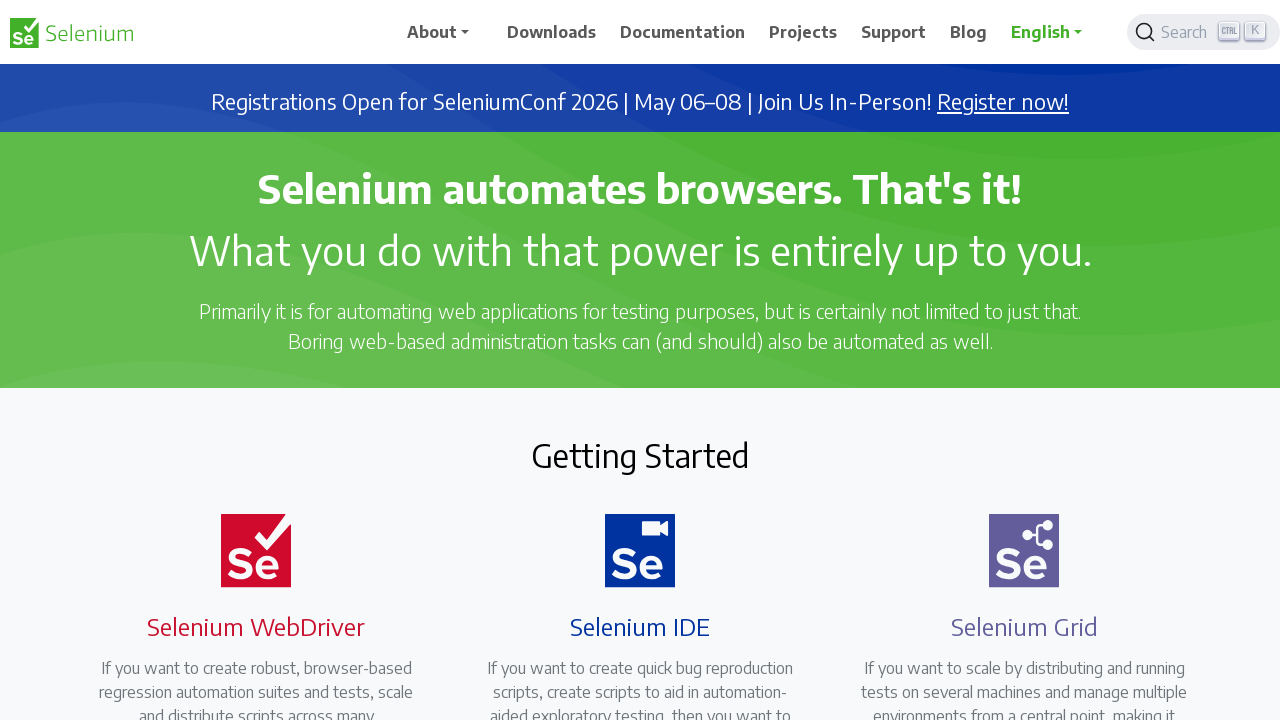

New page opened successfully
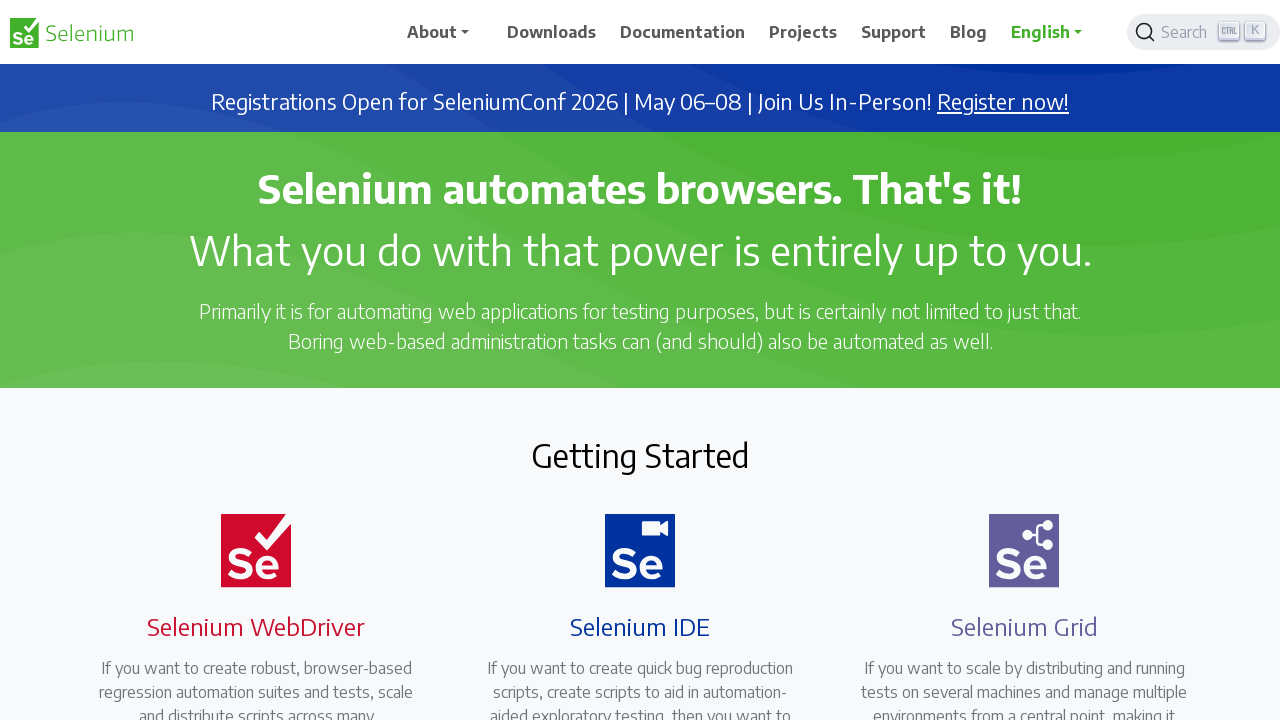

Retrieved href attribute from link: https://opencollective.com/selenium
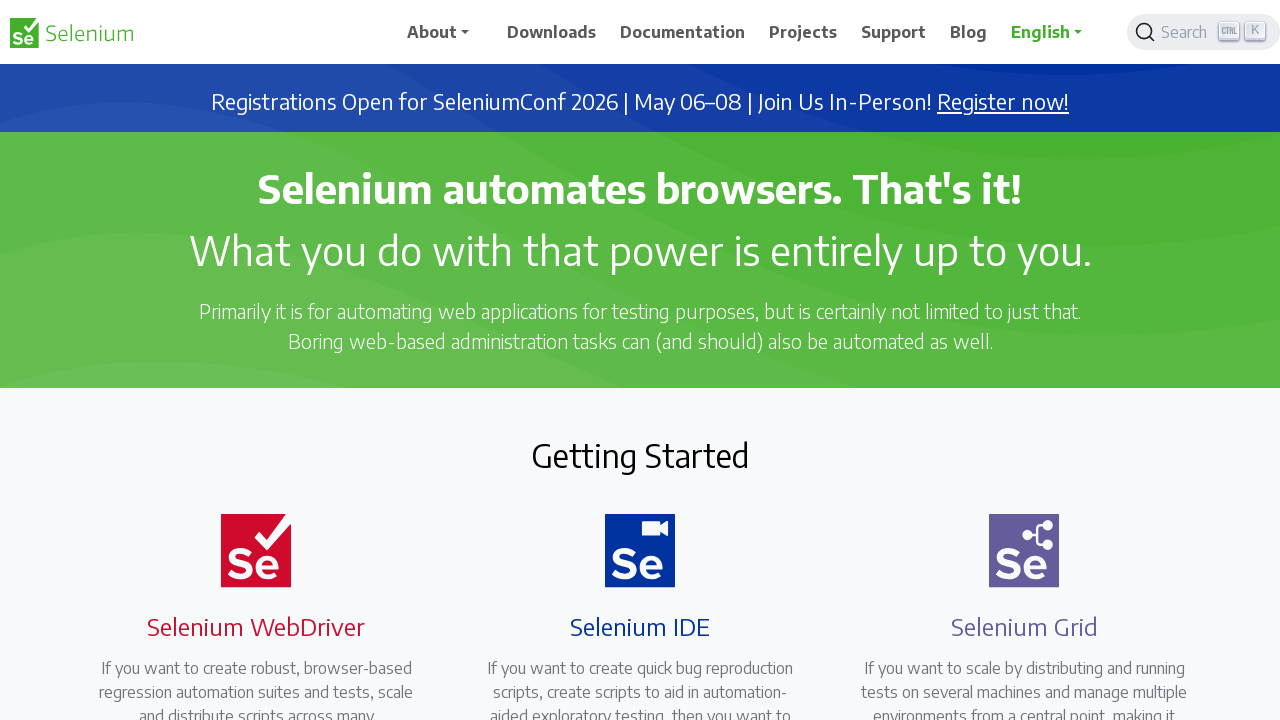

Clicked link to open in new tab: https://opencollective.com/selenium at (687, 409) on a[target='_blank'] >> nth=1
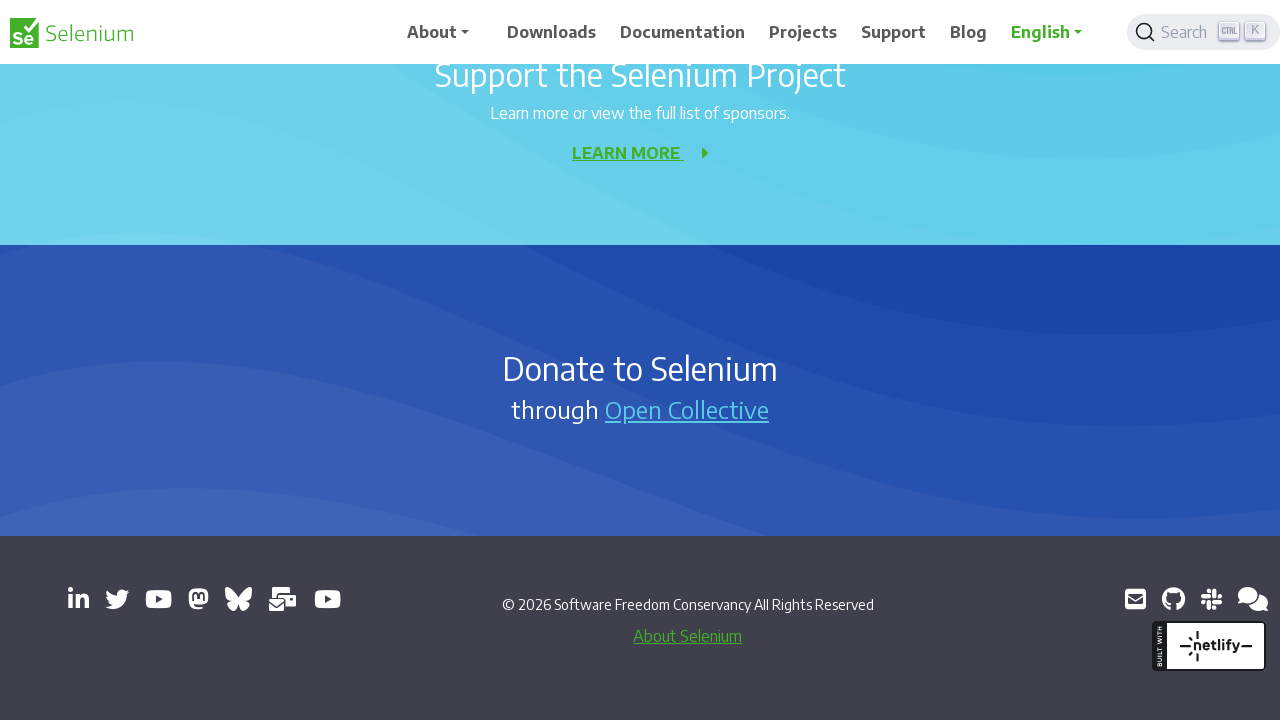

New page opened successfully
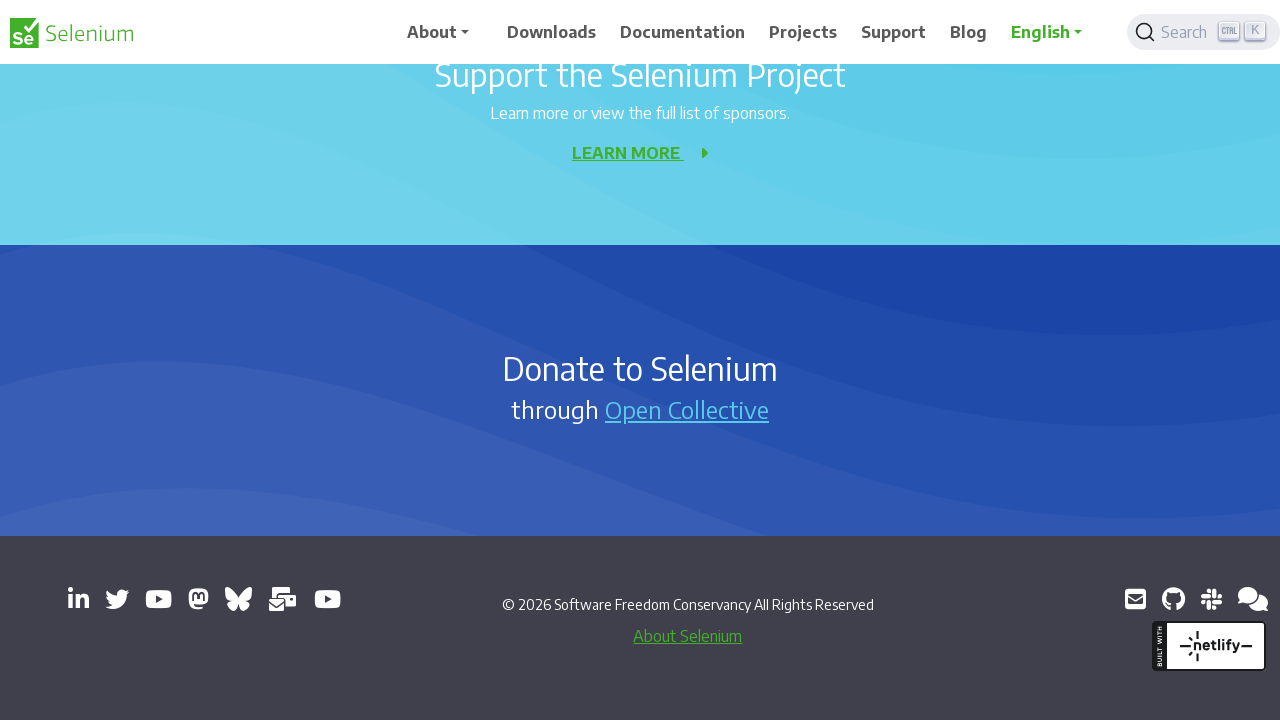

Retrieved href attribute from link: https://www.linkedin.com/company/4826427/
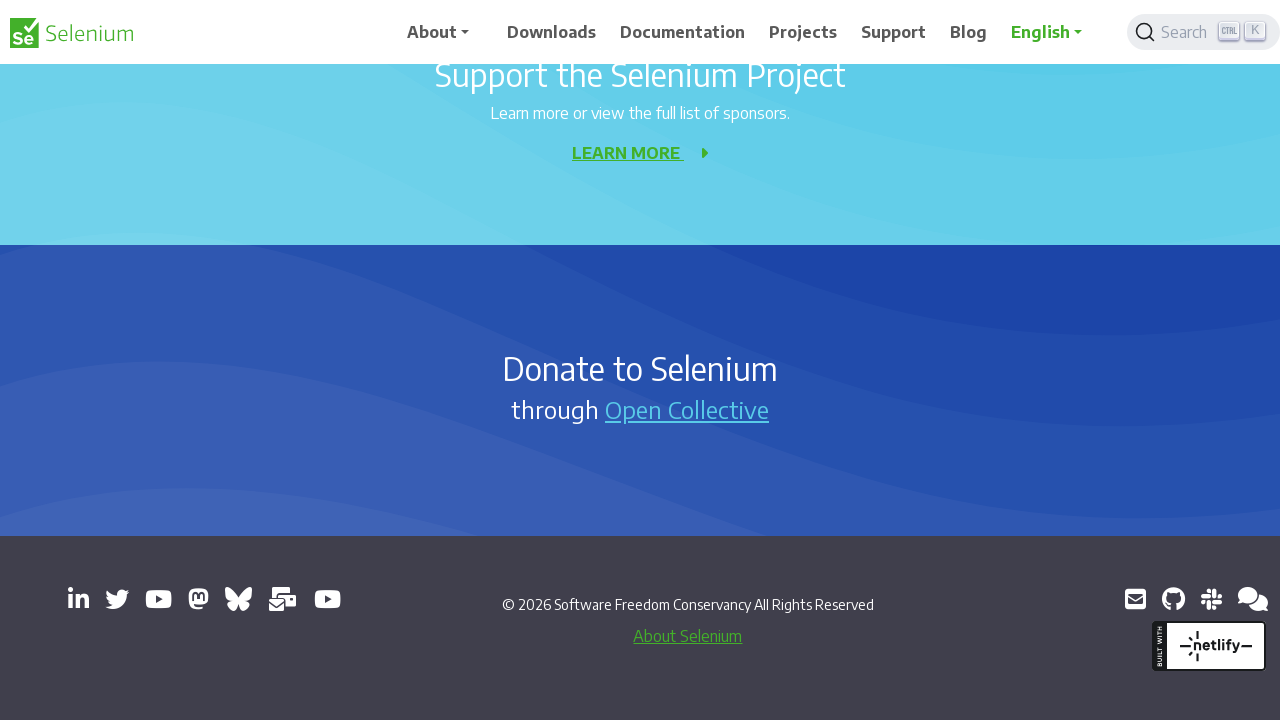

Clicked link to open in new tab: https://www.linkedin.com/company/4826427/ at (78, 599) on a[target='_blank'] >> nth=2
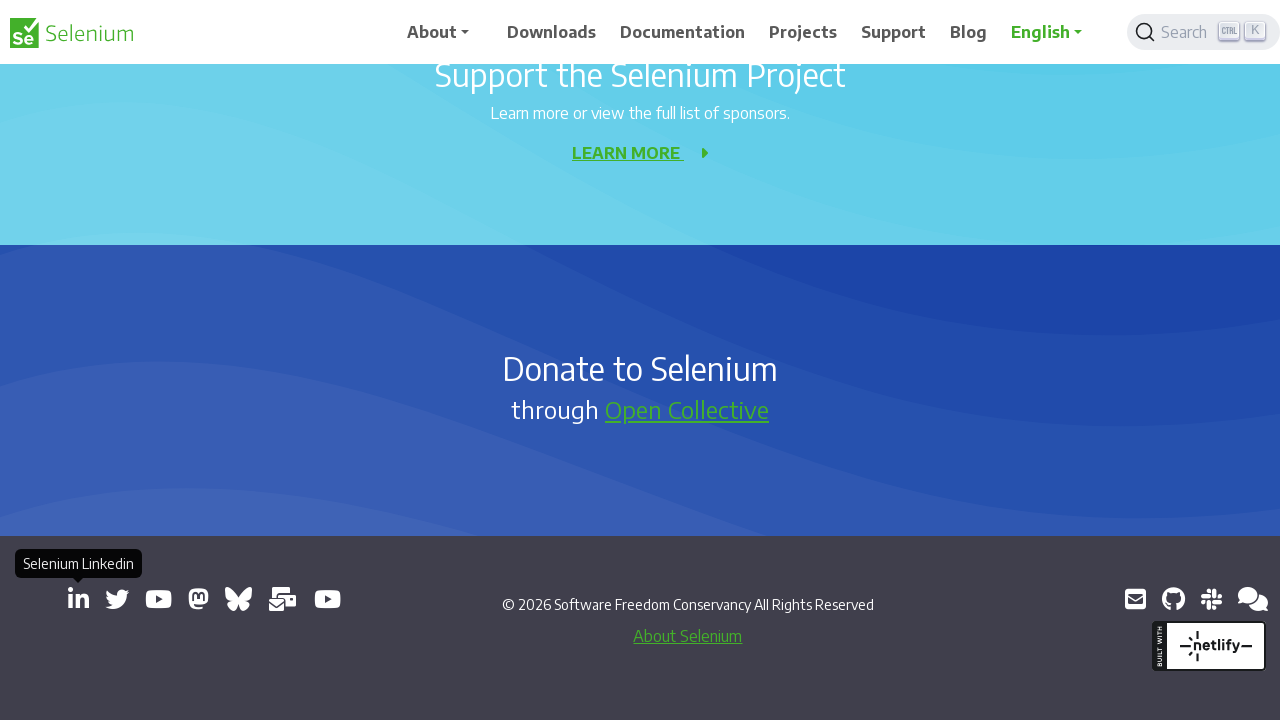

New page opened successfully
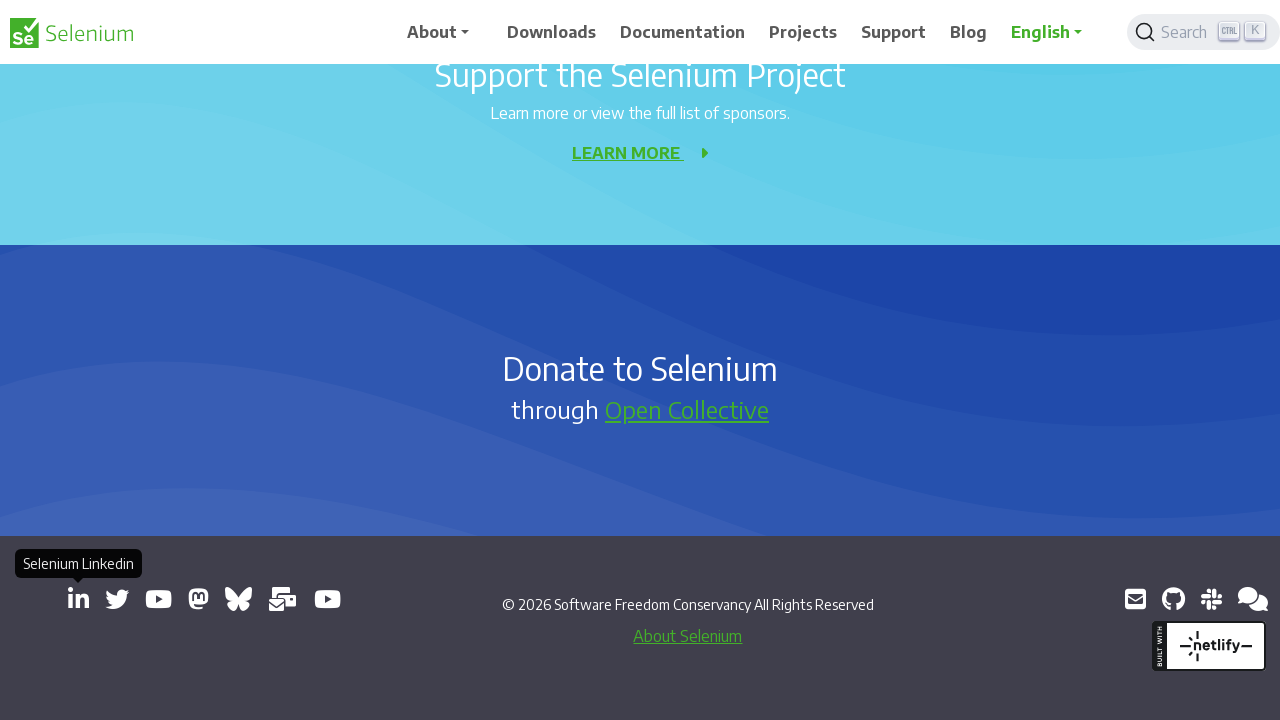

Retrieved href attribute from link: https://x.com/SeleniumHQ
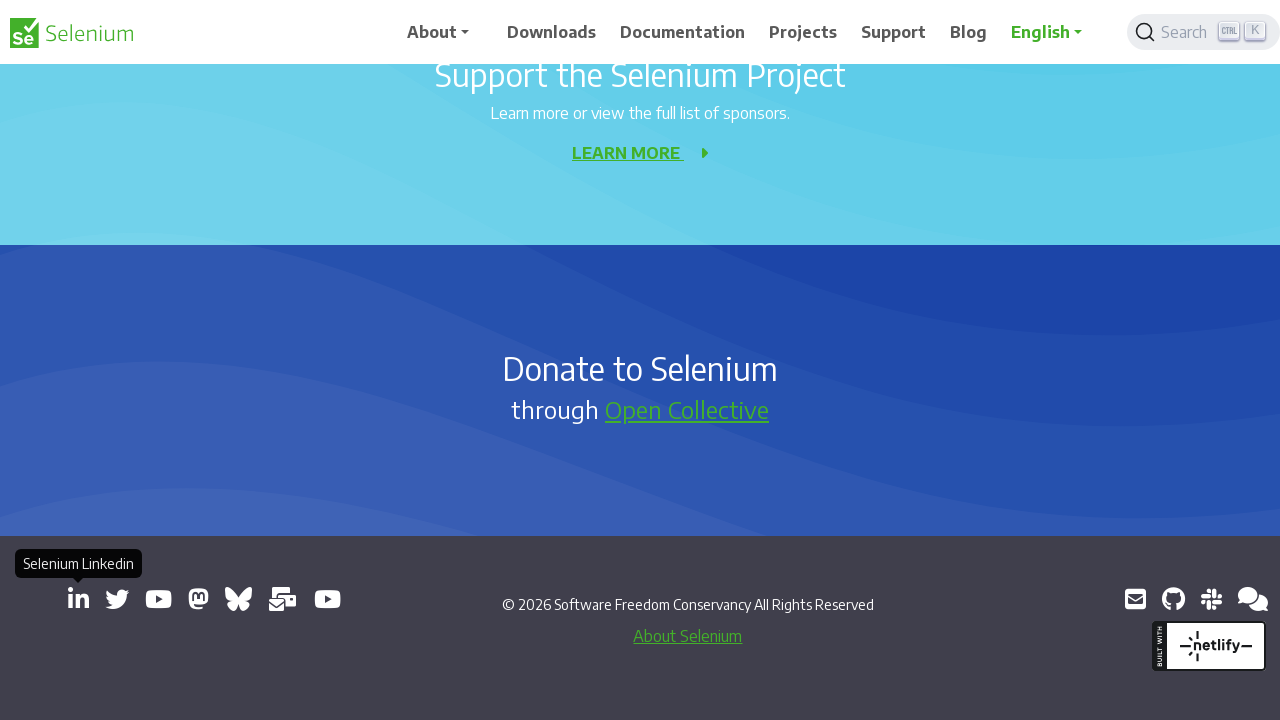

Clicked link to open in new tab: https://x.com/SeleniumHQ at (117, 599) on a[target='_blank'] >> nth=3
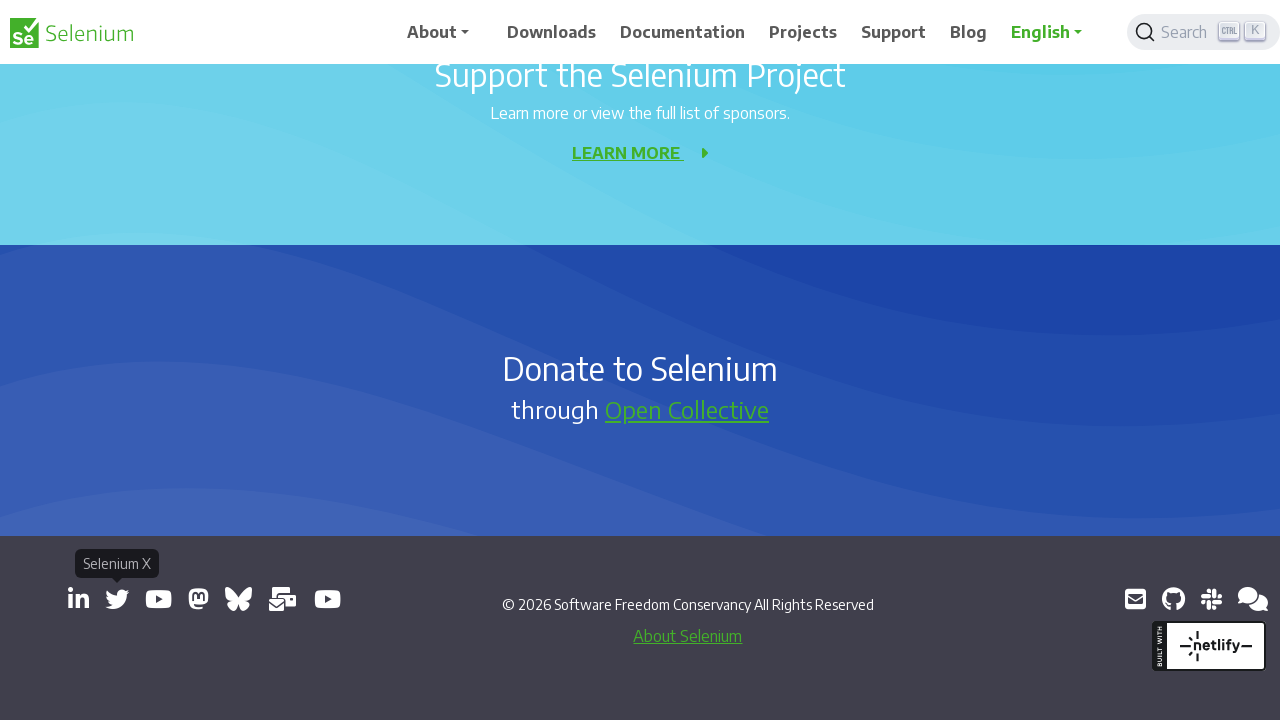

New page opened successfully
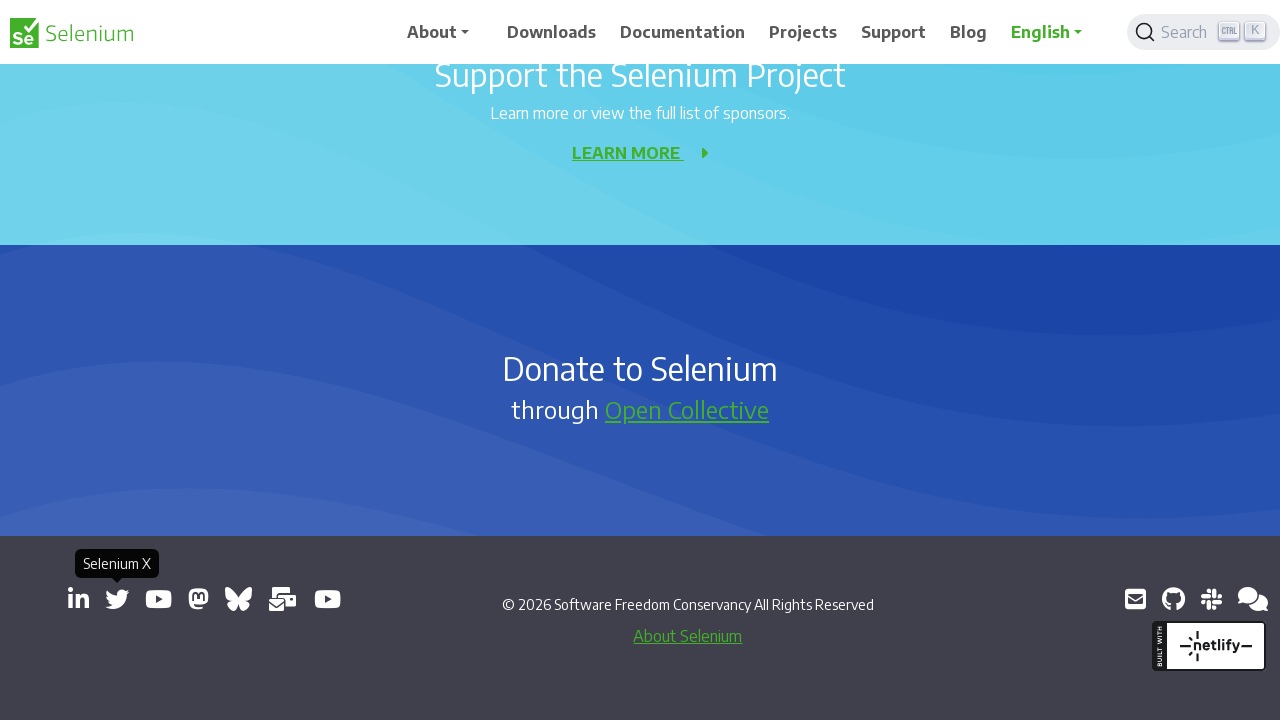

Retrieved href attribute from link: https://www.youtube.com/@SeleniumHQProject/
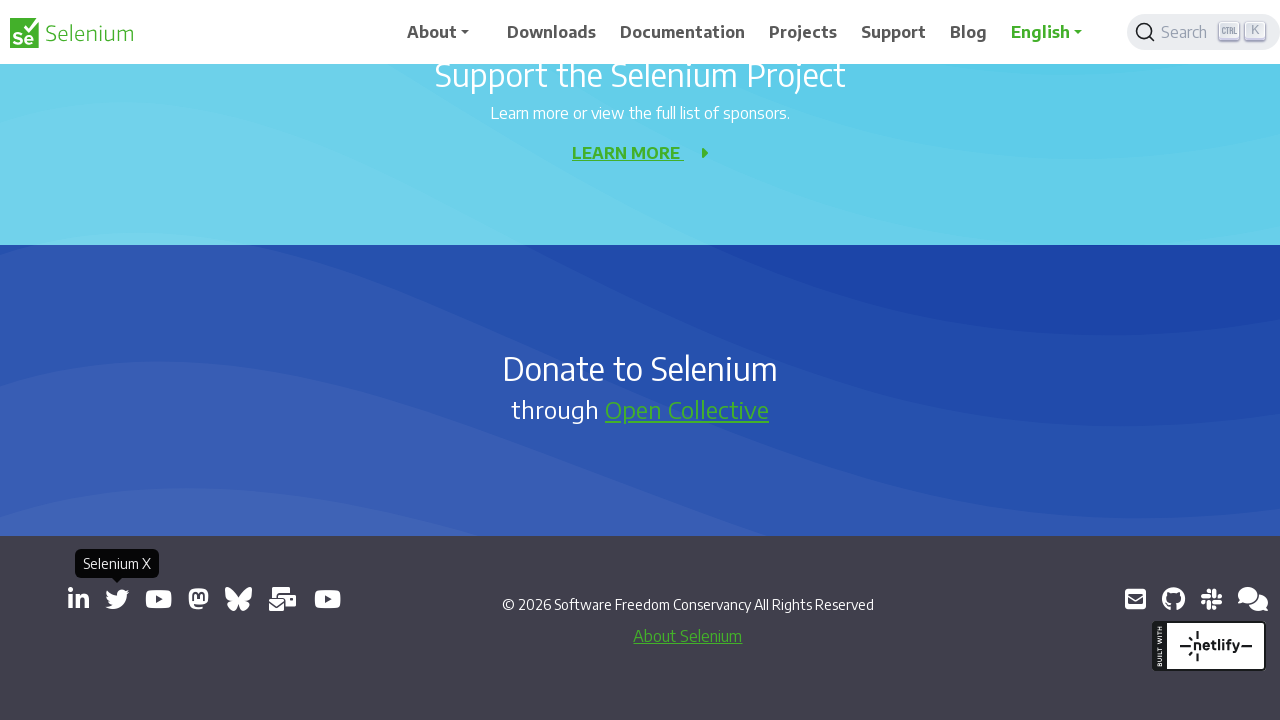

Clicked link to open in new tab: https://www.youtube.com/@SeleniumHQProject/ at (158, 599) on a[target='_blank'] >> nth=4
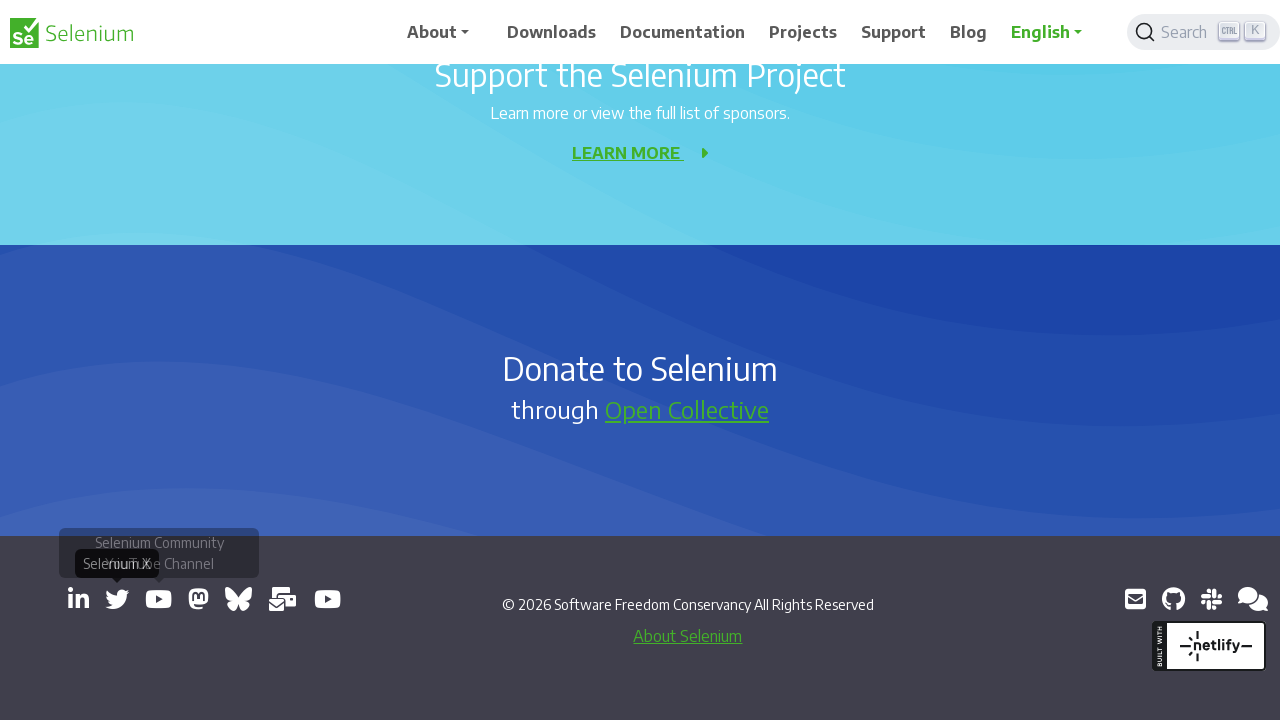

New page opened successfully
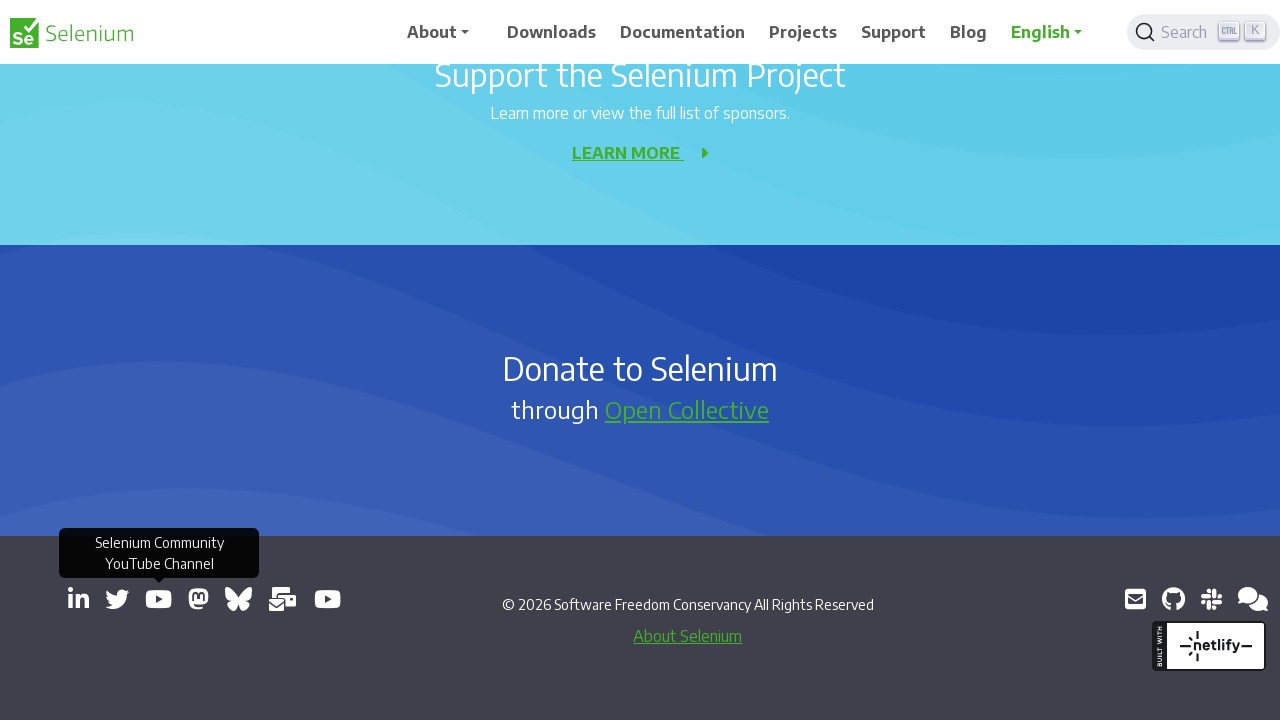

Retrieved href attribute from link: https://mastodon.social/@seleniumHQ@fosstodon.org
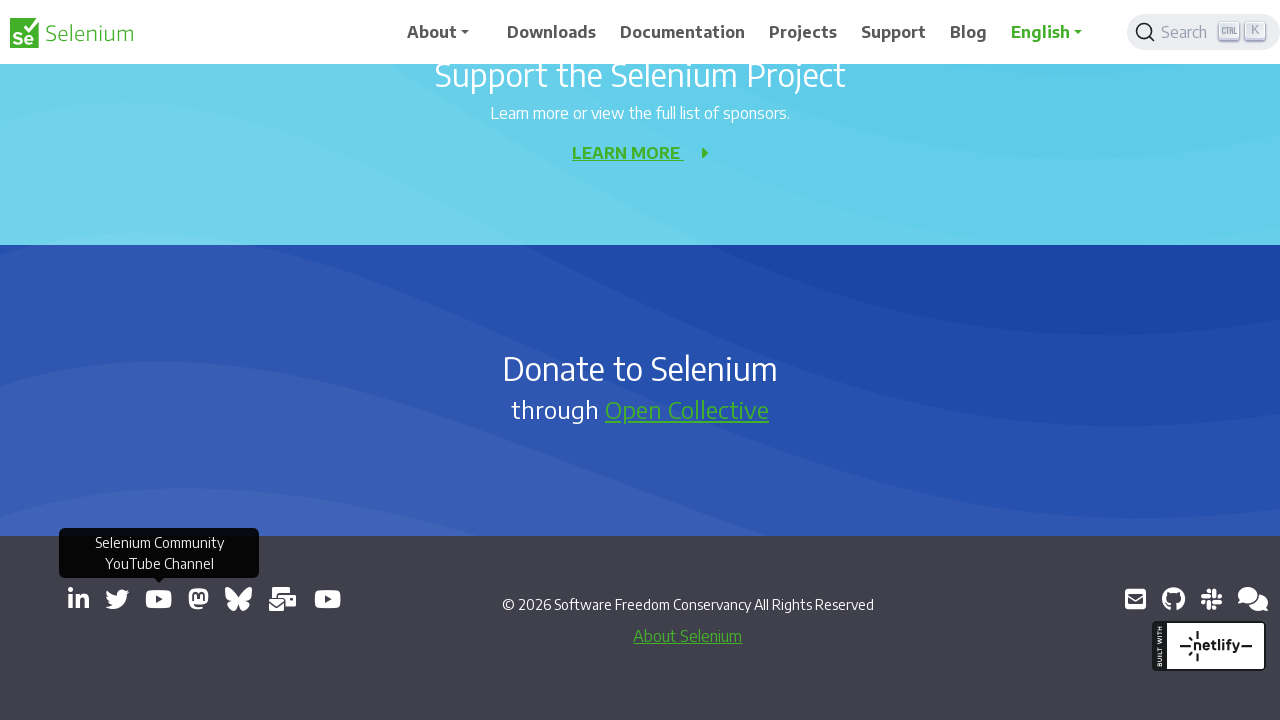

Clicked link to open in new tab: https://mastodon.social/@seleniumHQ@fosstodon.org at (198, 599) on a[target='_blank'] >> nth=5
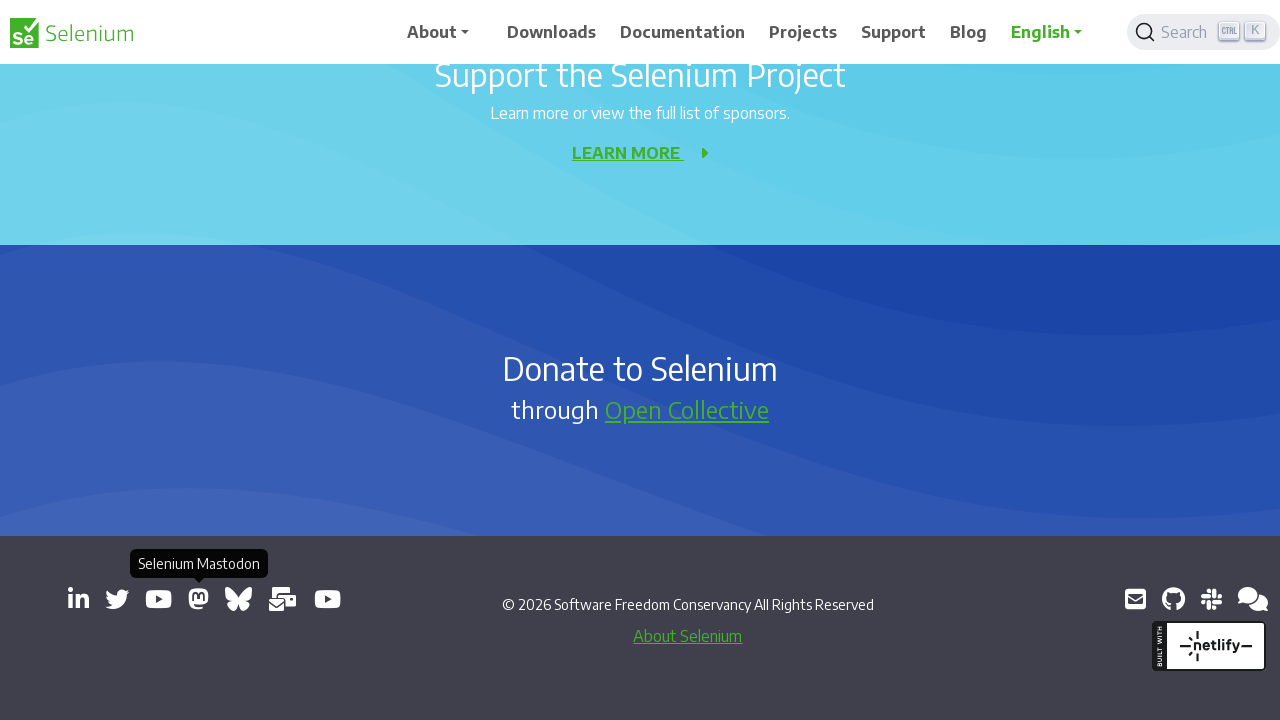

New page opened successfully
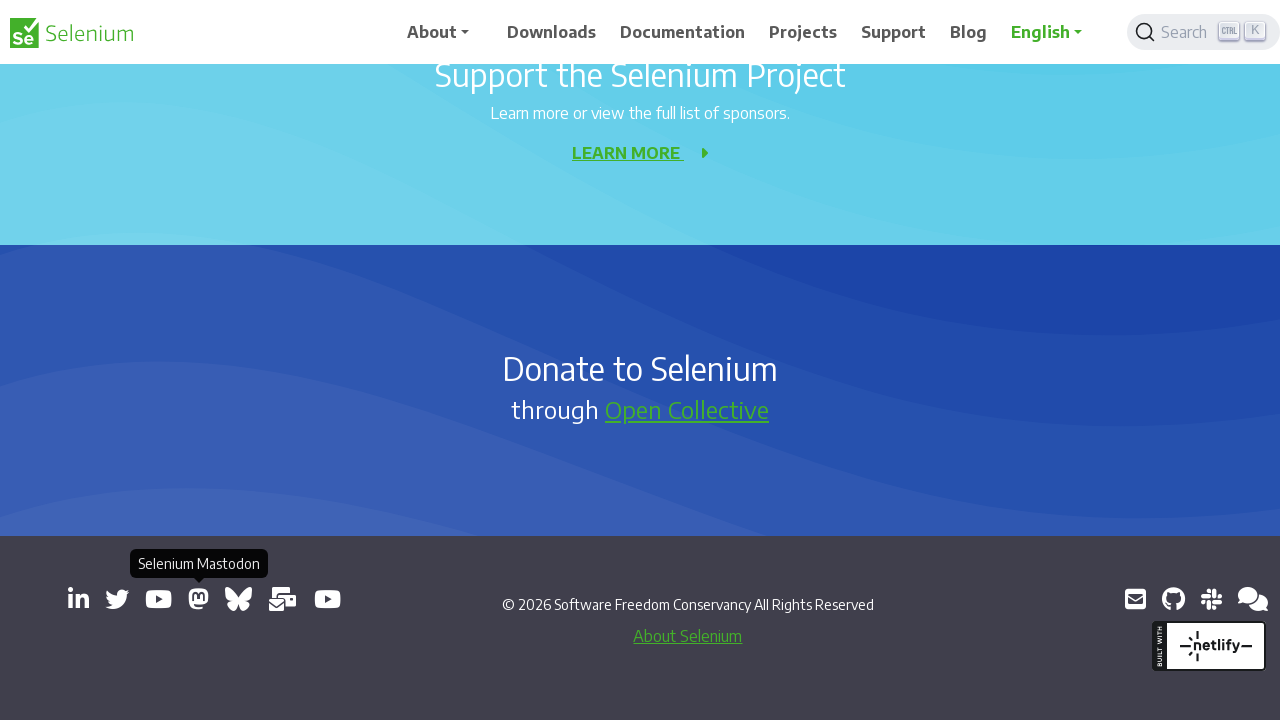

Retrieved href attribute from link: https://bsky.app/profile/seleniumconf.bsky.social
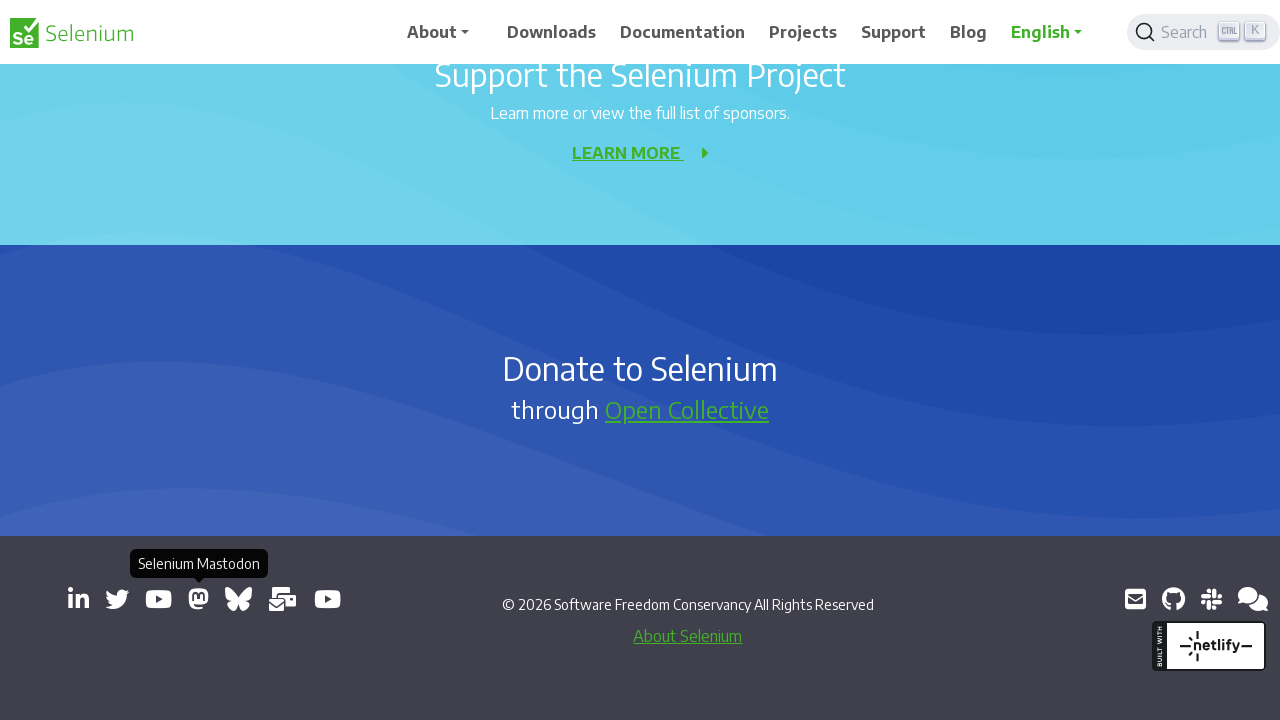

Clicked link to open in new tab: https://bsky.app/profile/seleniumconf.bsky.social at (238, 599) on a[target='_blank'] >> nth=6
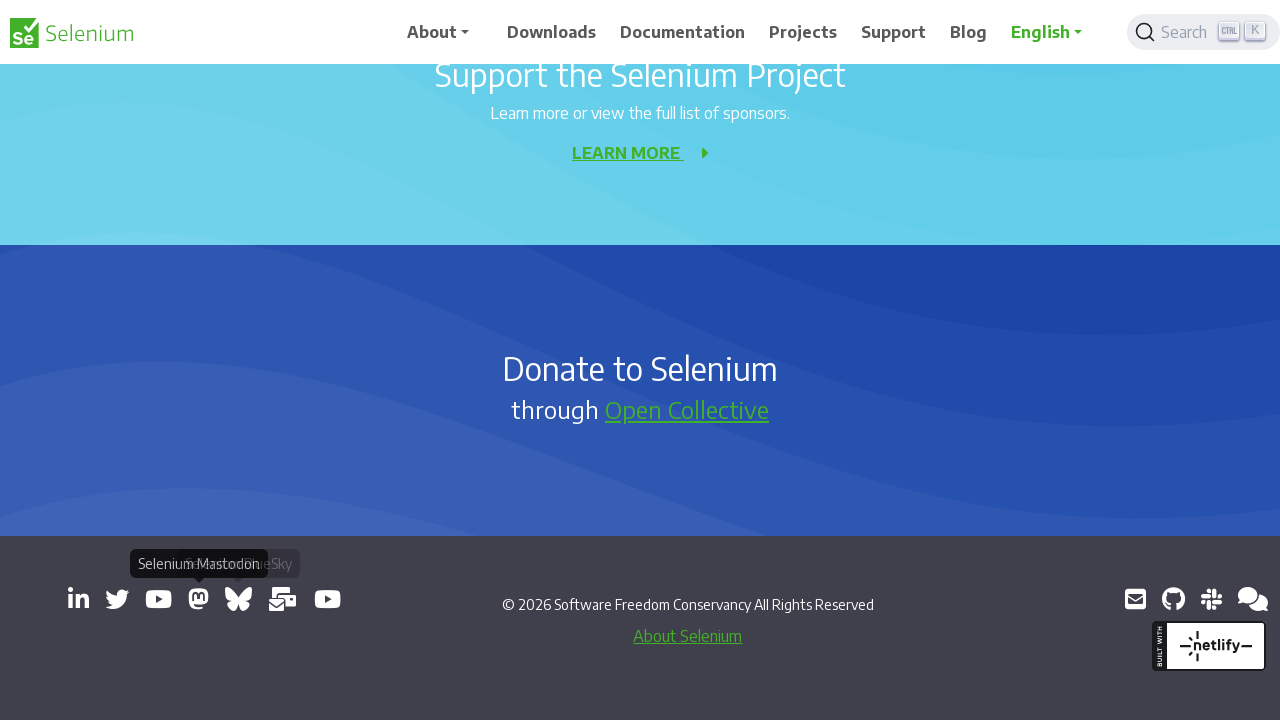

New page opened successfully
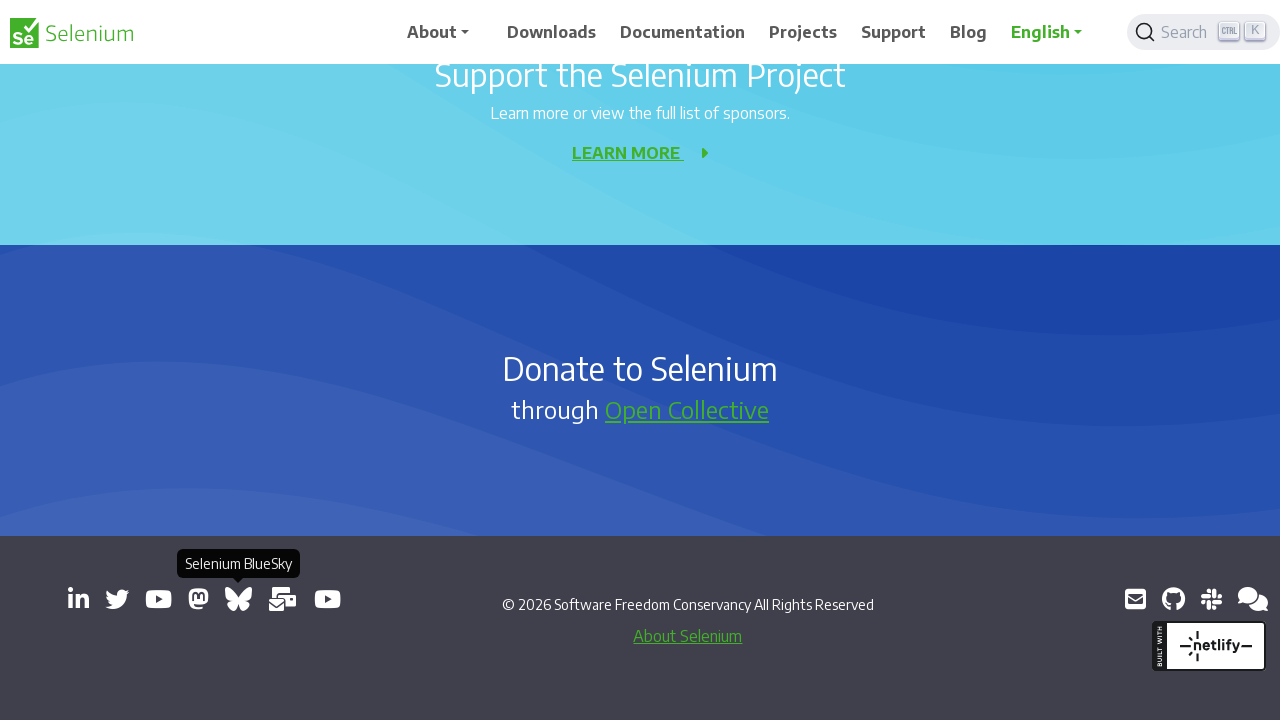

Retrieved href attribute from link: https://groups.google.com/group/selenium-users
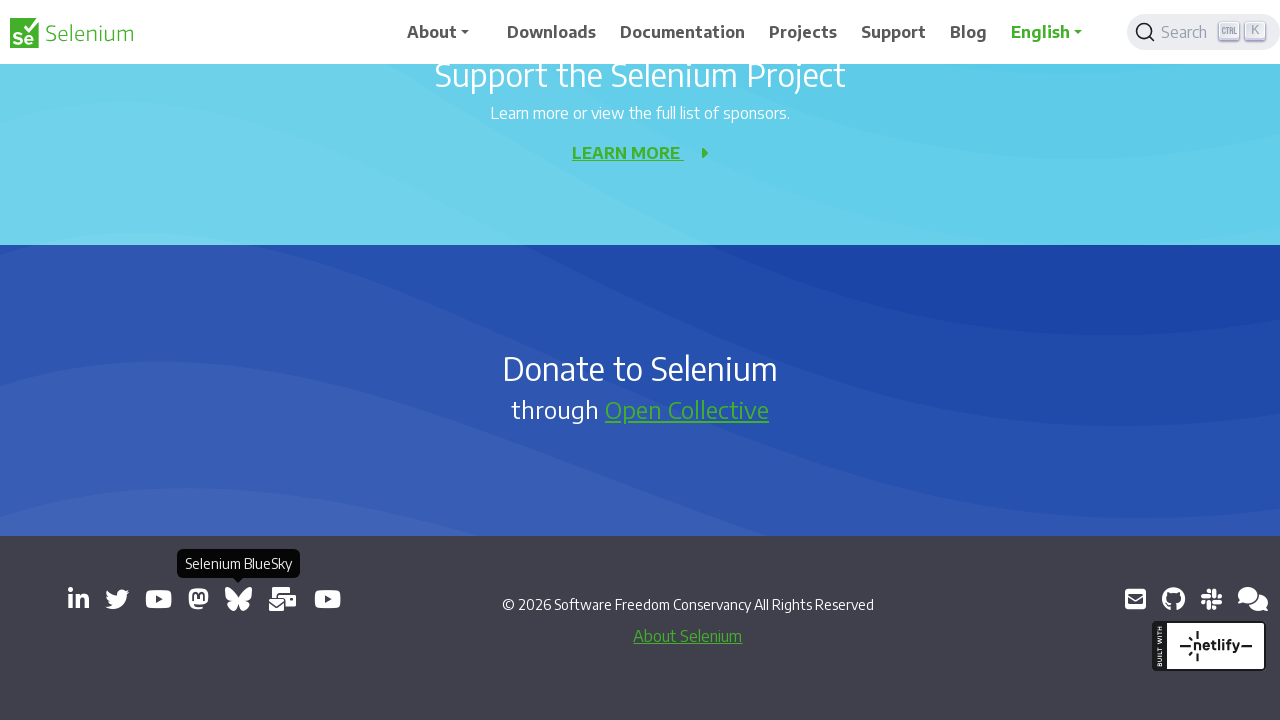

Clicked link to open in new tab: https://groups.google.com/group/selenium-users at (283, 599) on a[target='_blank'] >> nth=7
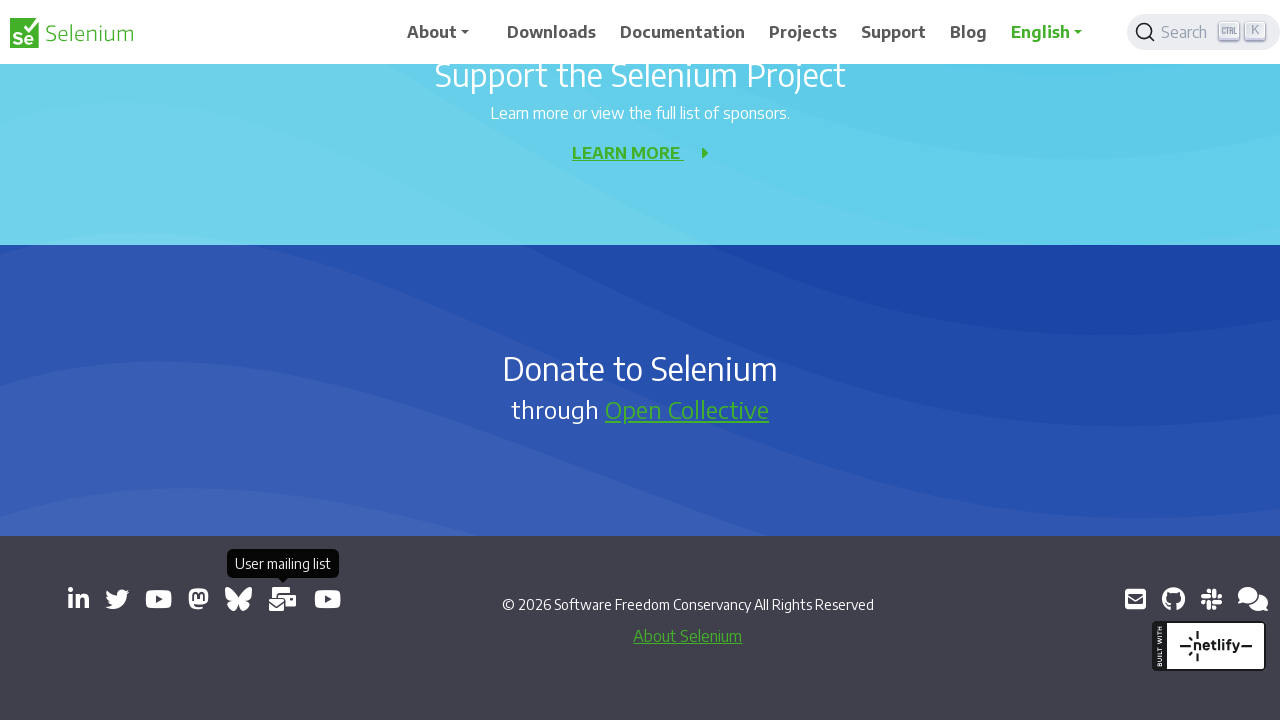

New page opened successfully
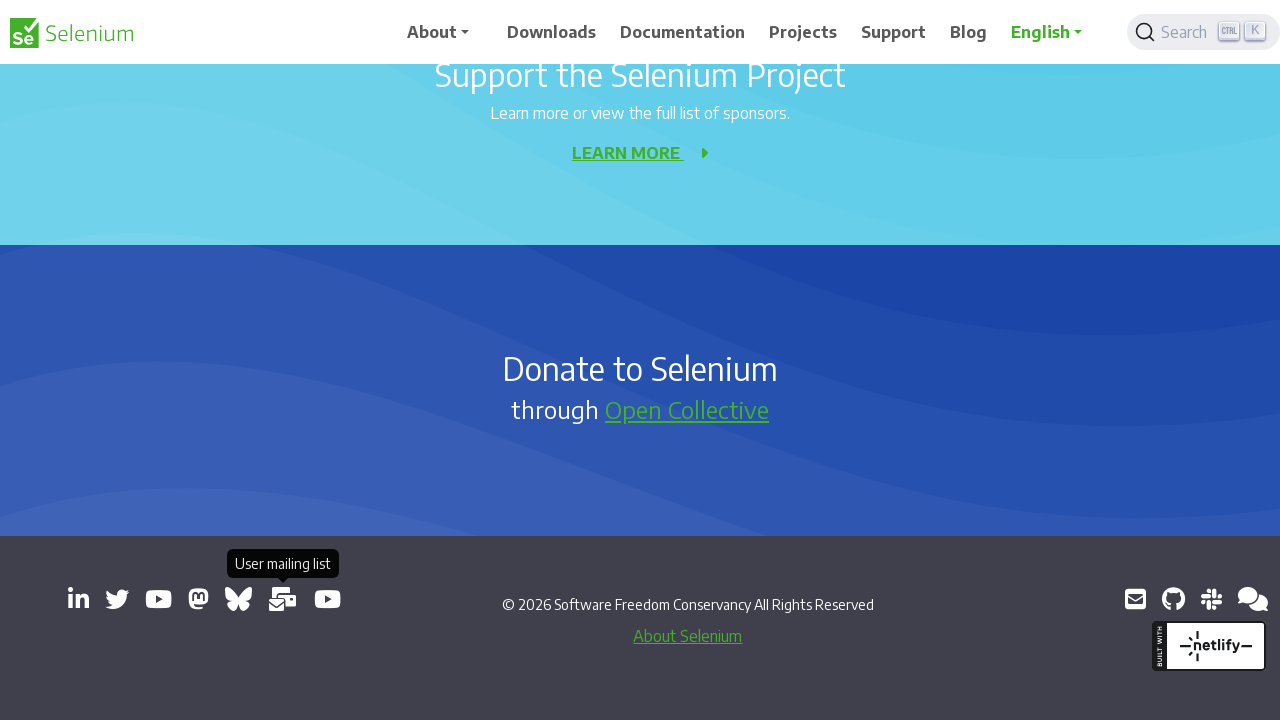

Retrieved href attribute from link: https://www.youtube.com/channel/UCbDlgX_613xNMrDqCe3QNEw
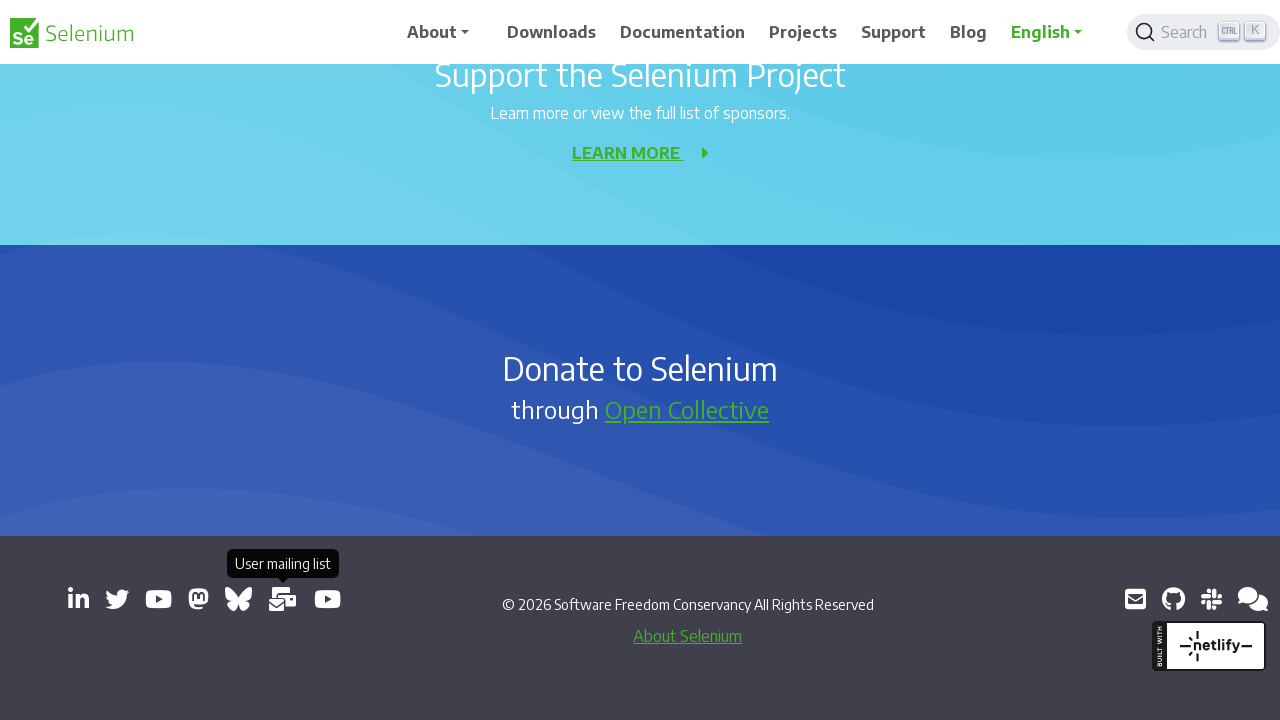

Clicked link to open in new tab: https://www.youtube.com/channel/UCbDlgX_613xNMrDqCe3QNEw at (328, 599) on a[target='_blank'] >> nth=8
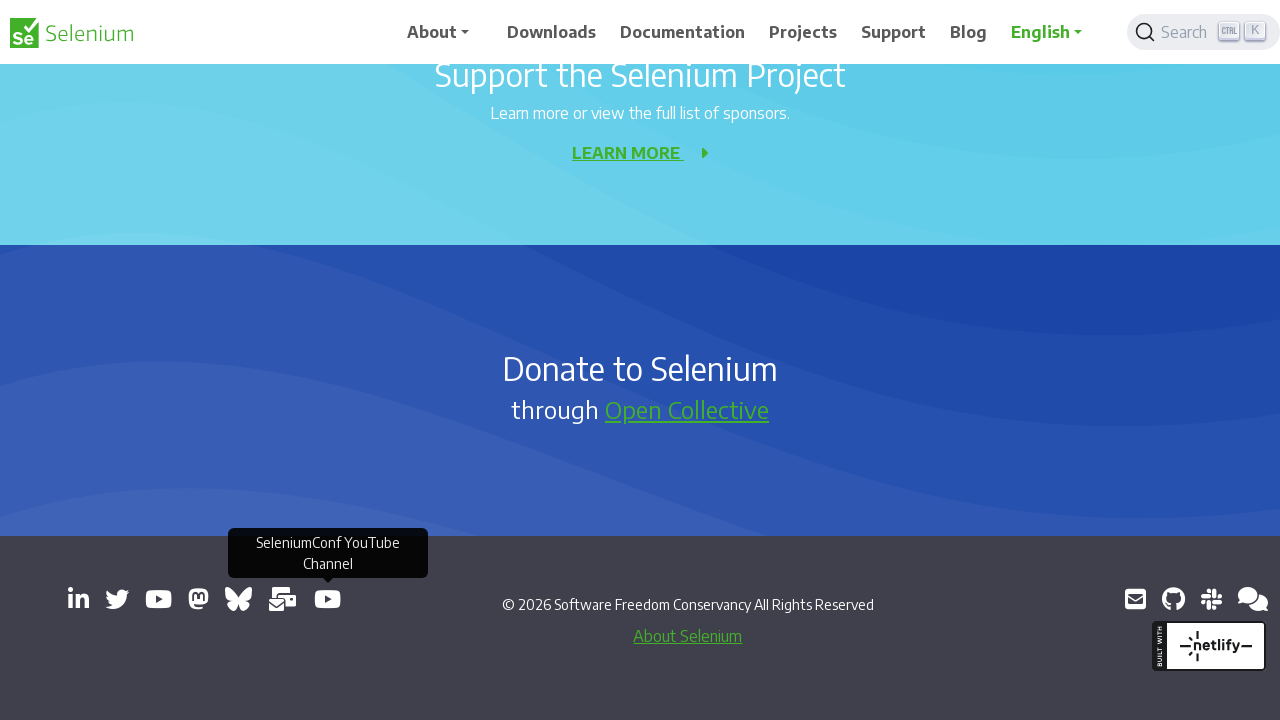

New page opened successfully
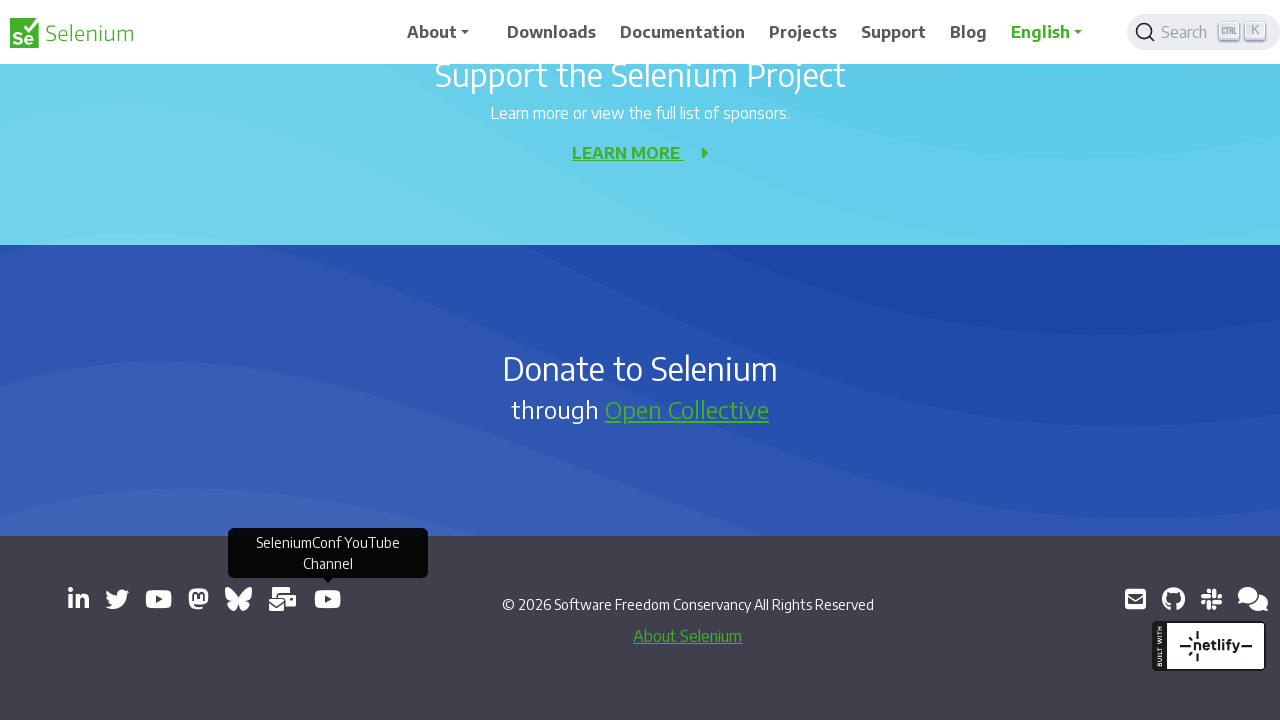

Retrieved href attribute from link: mailto:selenium@sfconservancy.org
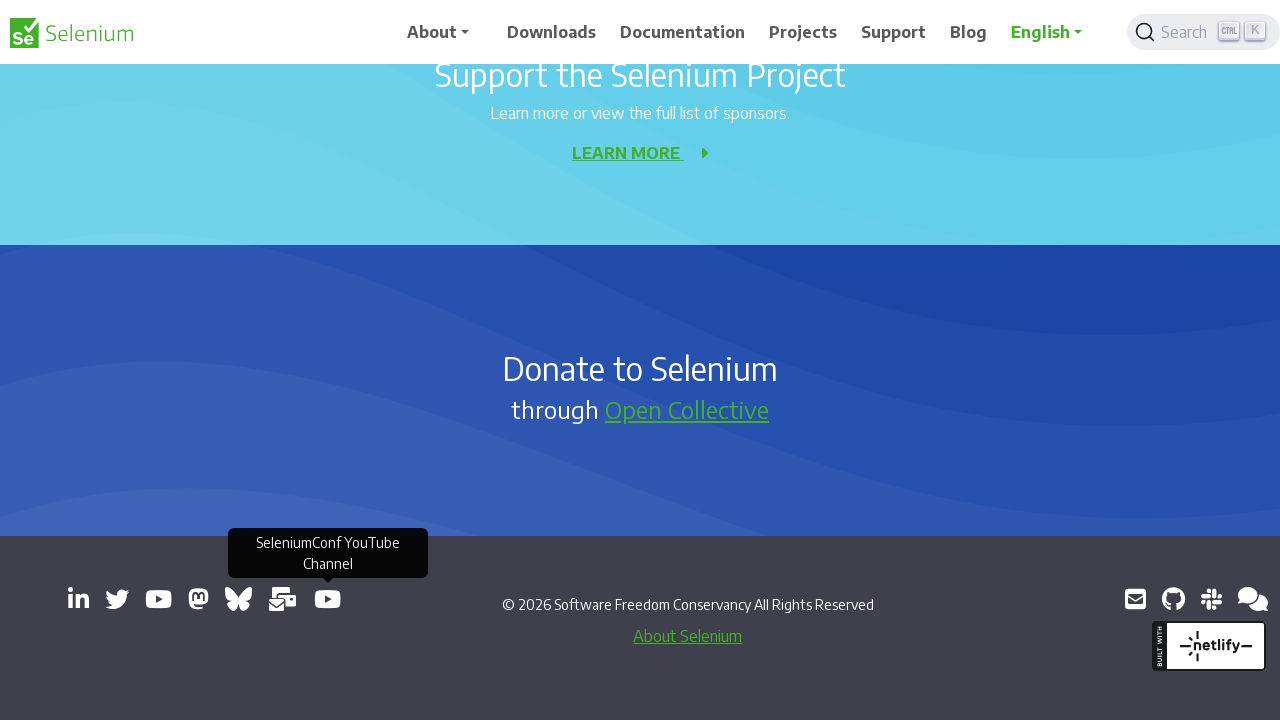

Retrieved href attribute from link: https://github.com/seleniumhq/selenium
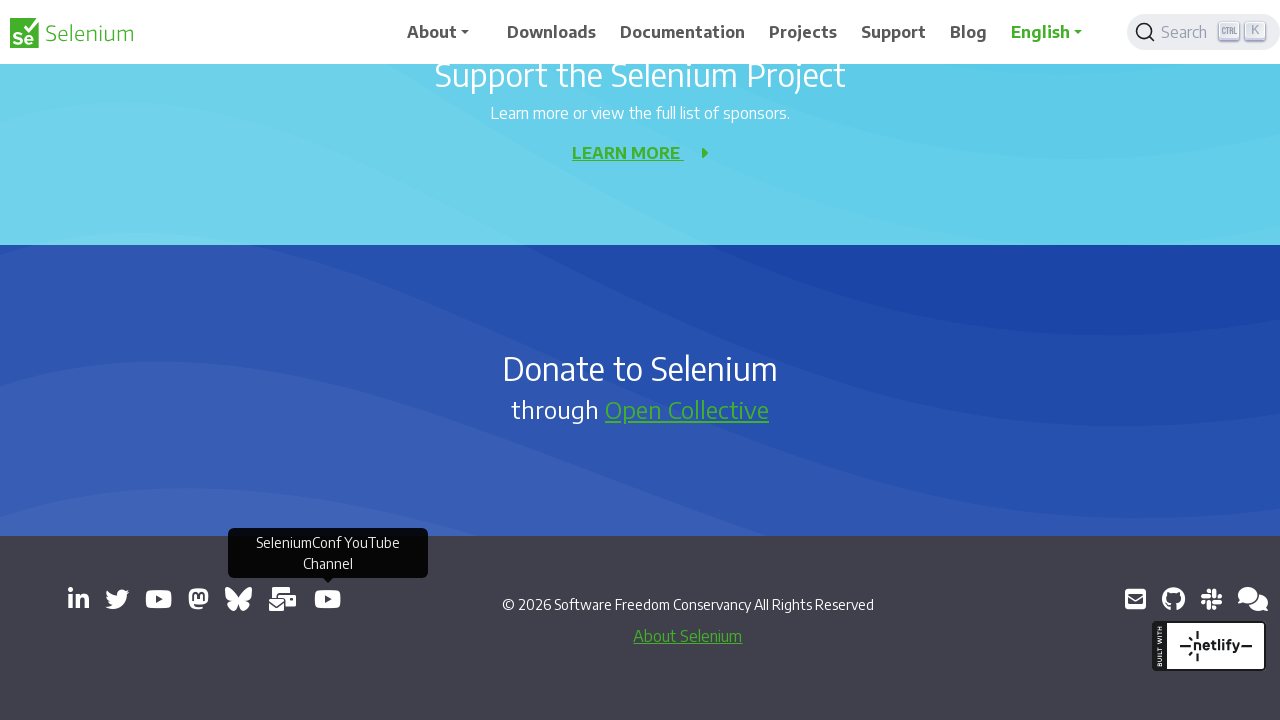

Clicked link to open in new tab: https://github.com/seleniumhq/selenium at (1173, 599) on a[target='_blank'] >> nth=10
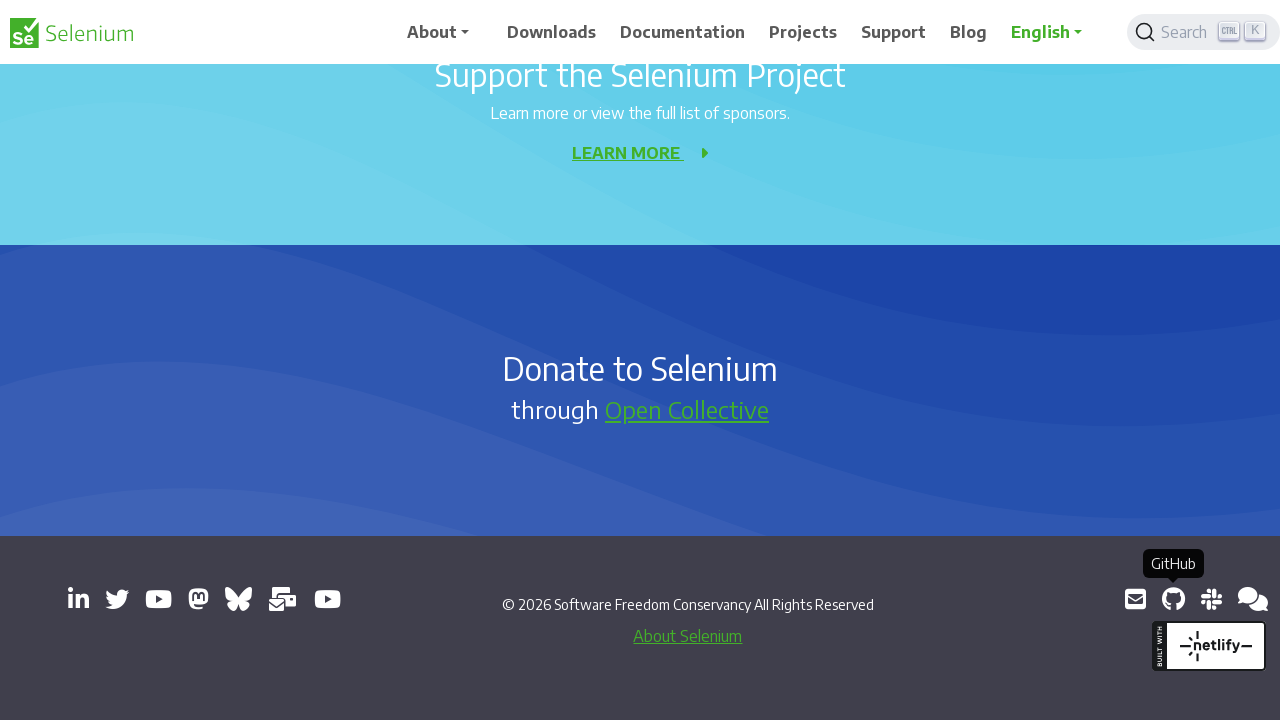

New page opened successfully
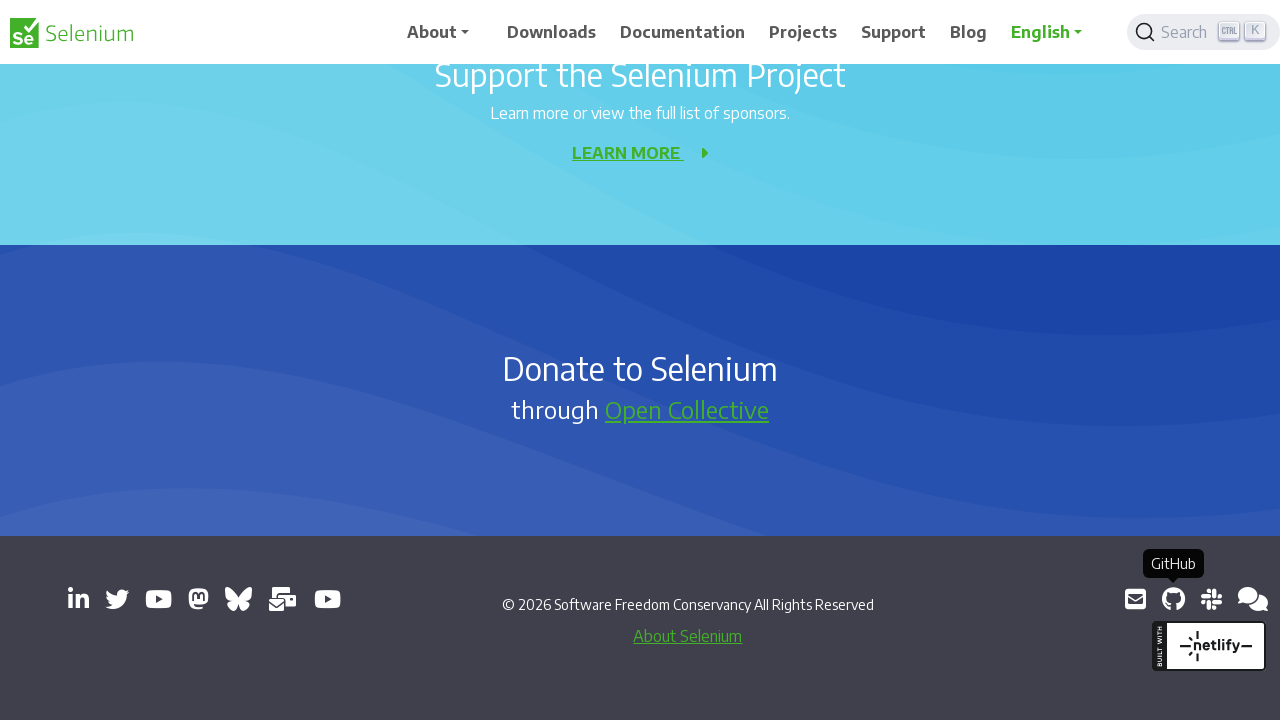

Retrieved href attribute from link: https://inviter.co/seleniumhq
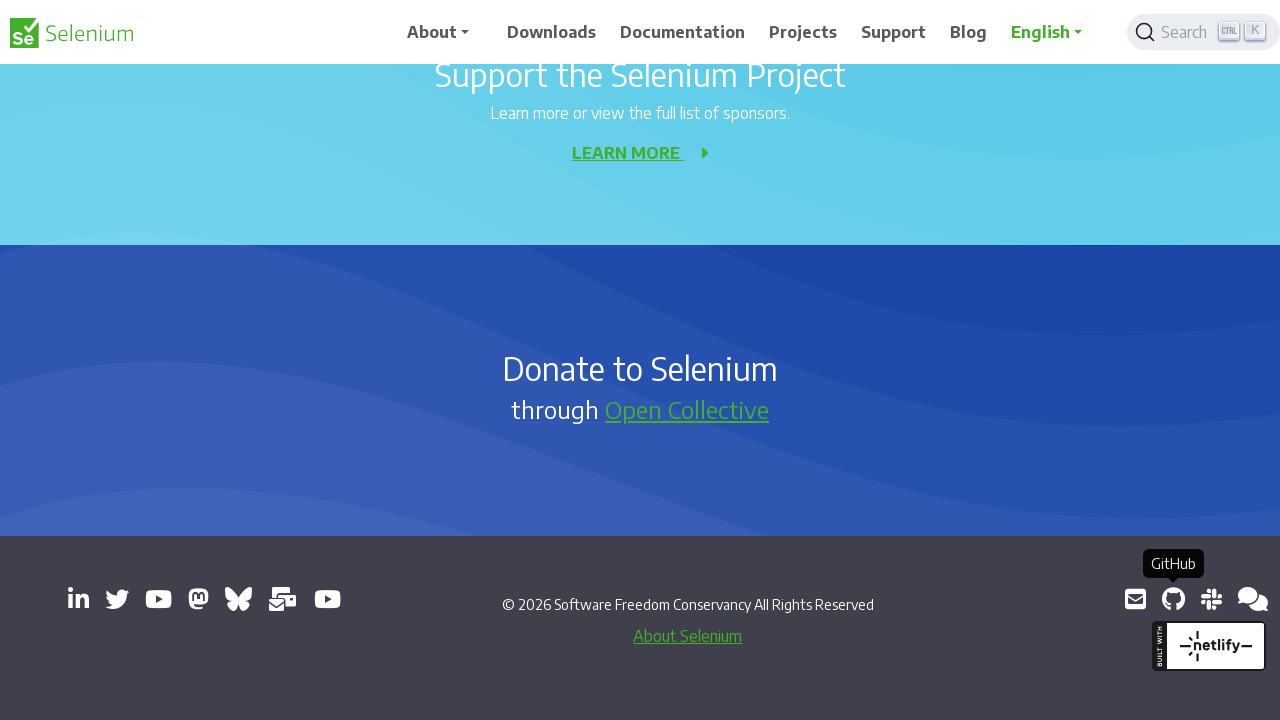

Clicked link to open in new tab: https://inviter.co/seleniumhq at (1211, 599) on a[target='_blank'] >> nth=11
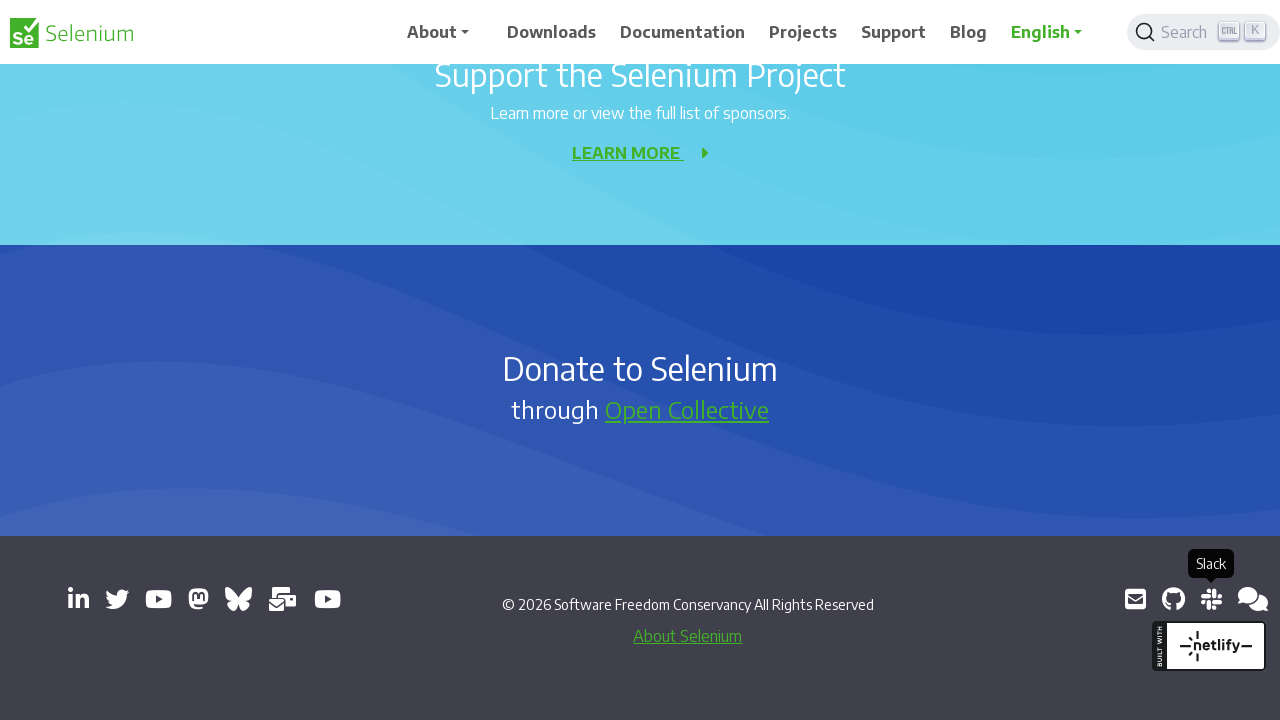

New page opened successfully
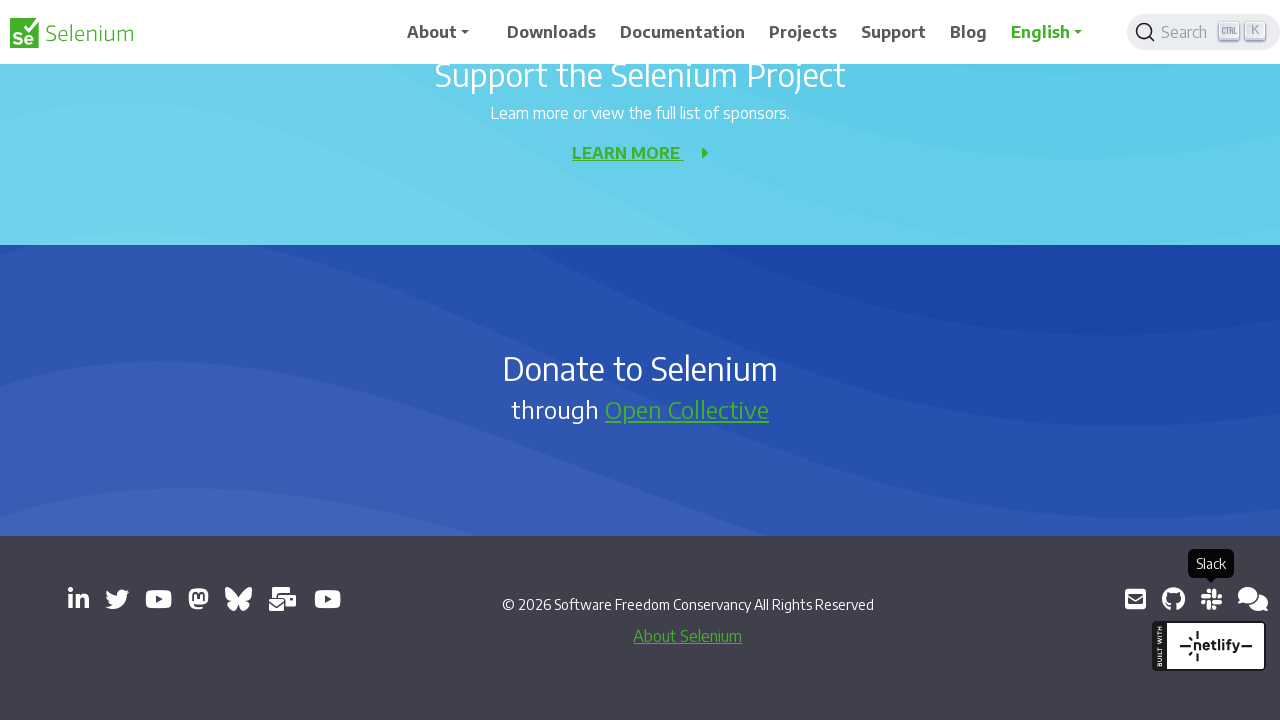

Retrieved href attribute from link: https://web.libera.chat/#selenium
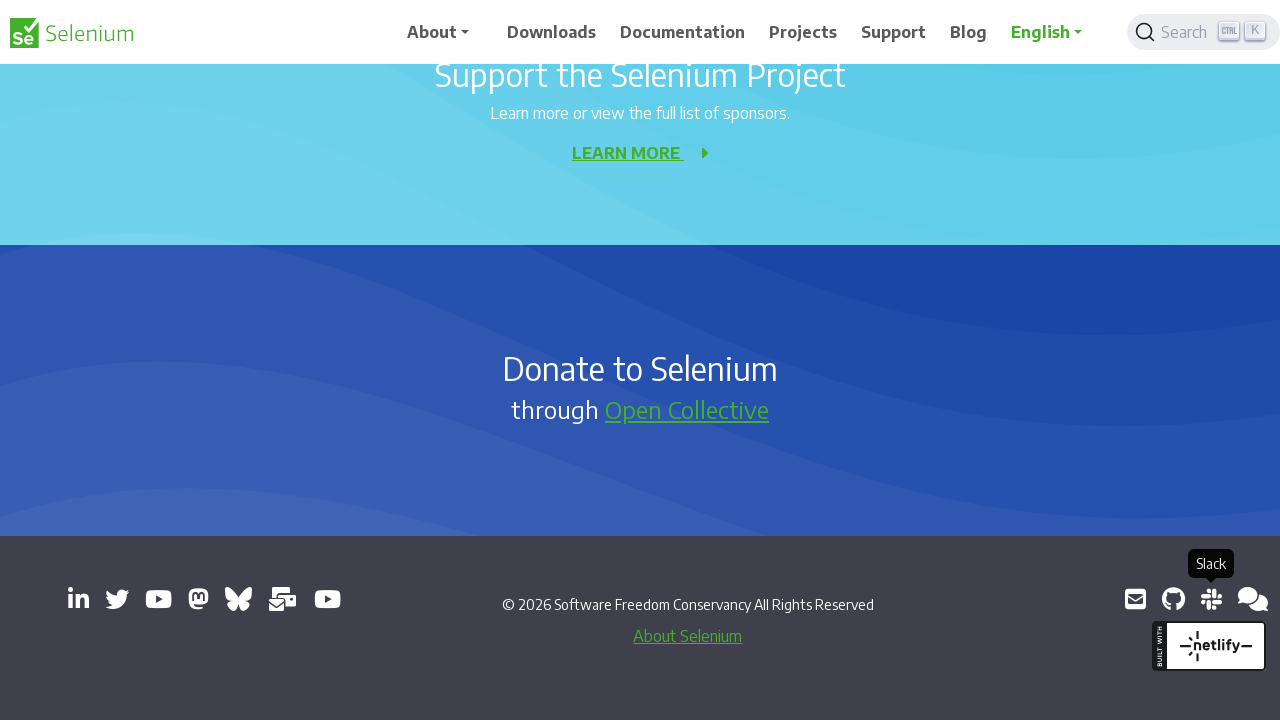

Clicked link to open in new tab: https://web.libera.chat/#selenium at (1253, 599) on a[target='_blank'] >> nth=12
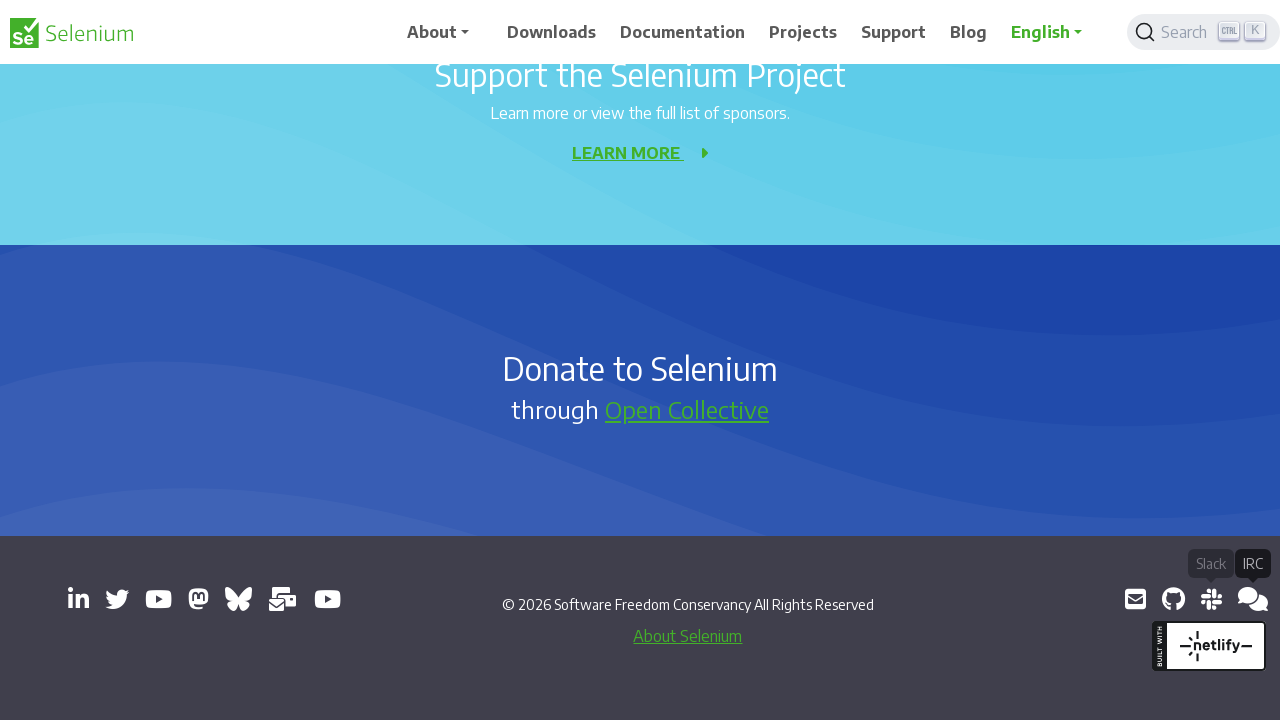

New page opened successfully
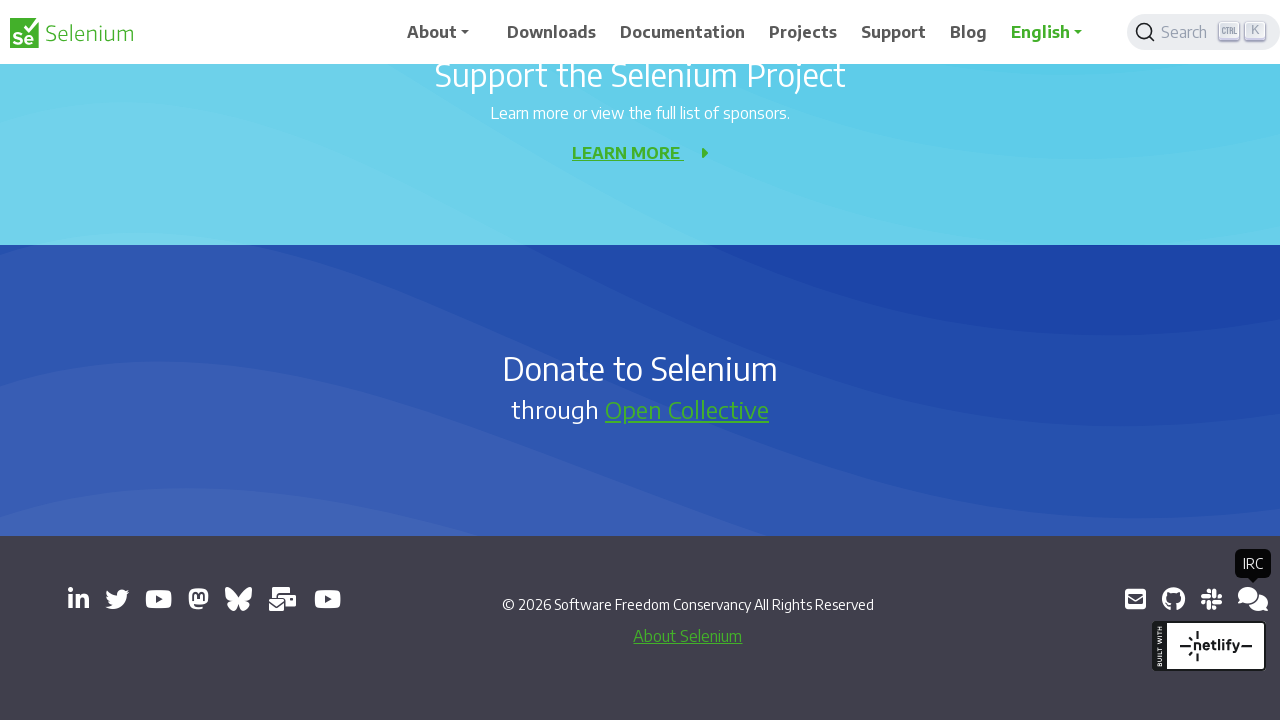

Retrieved href attribute from link: https://groups.google.com/g/selenium-developers
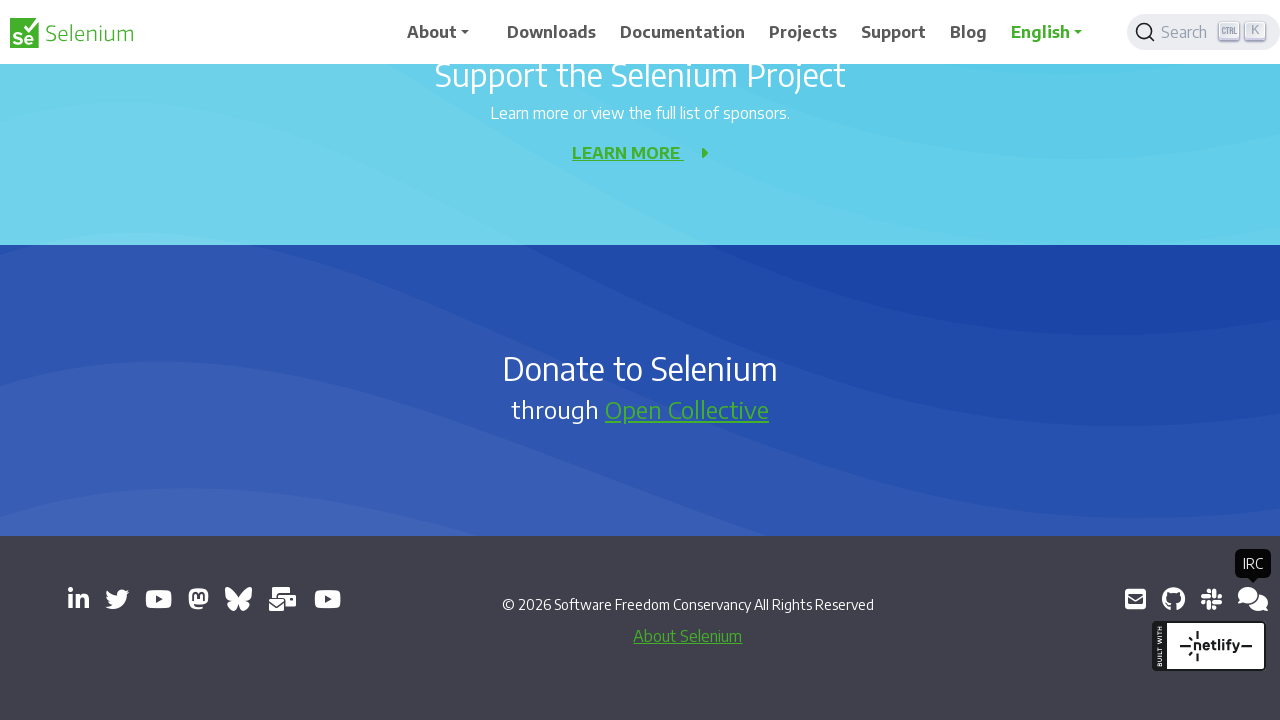

Clicked link to open in new tab: https://groups.google.com/g/selenium-developers at (1248, 599) on a[target='_blank'] >> nth=13
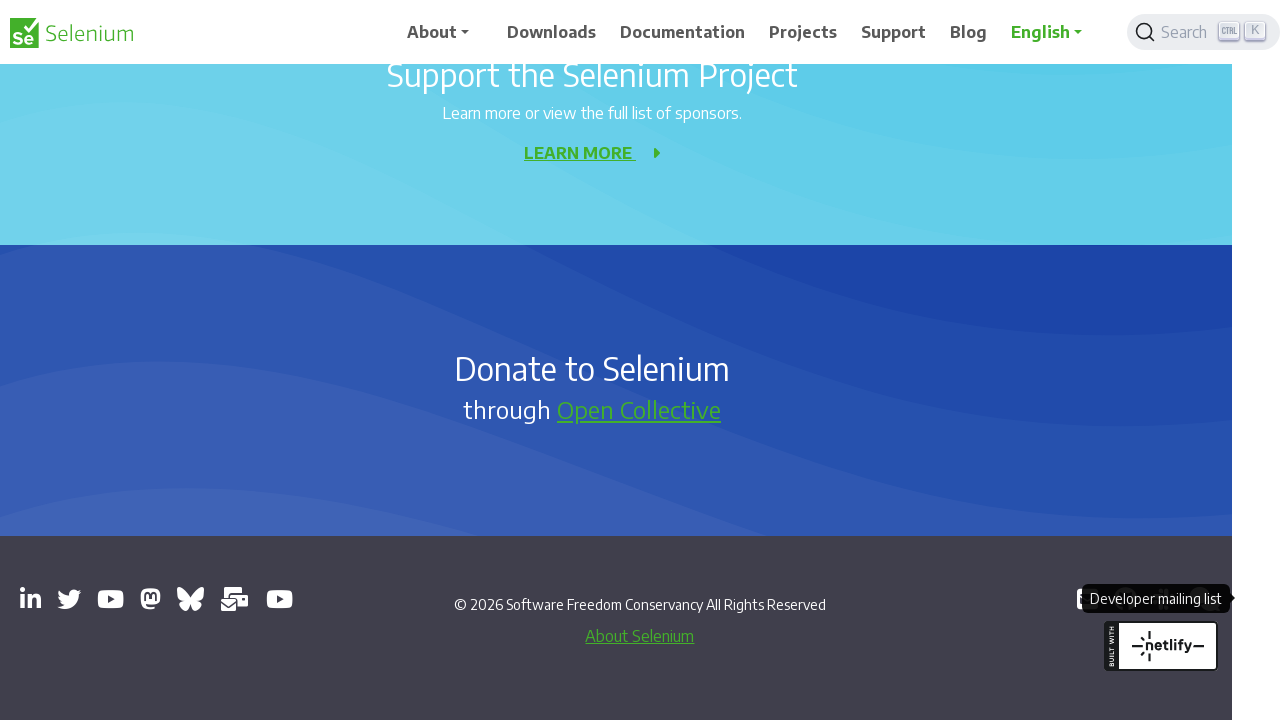

New page opened successfully
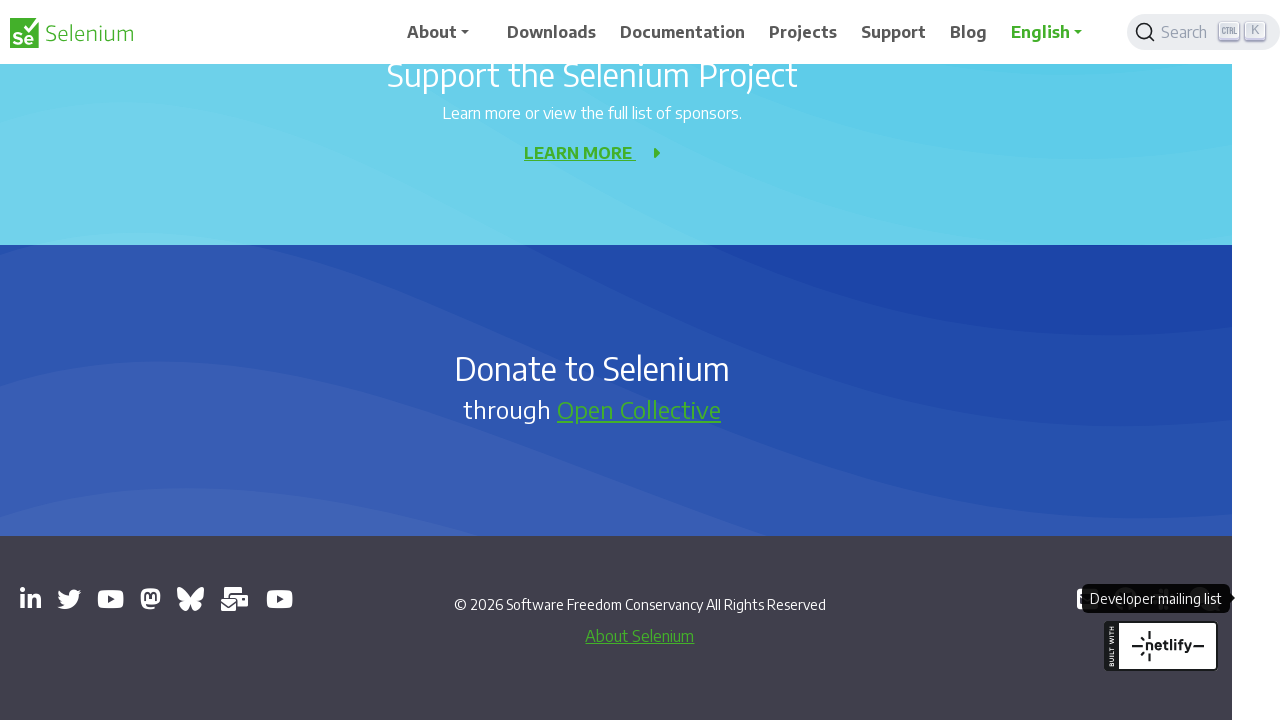

Retrieved main page title: Selenium
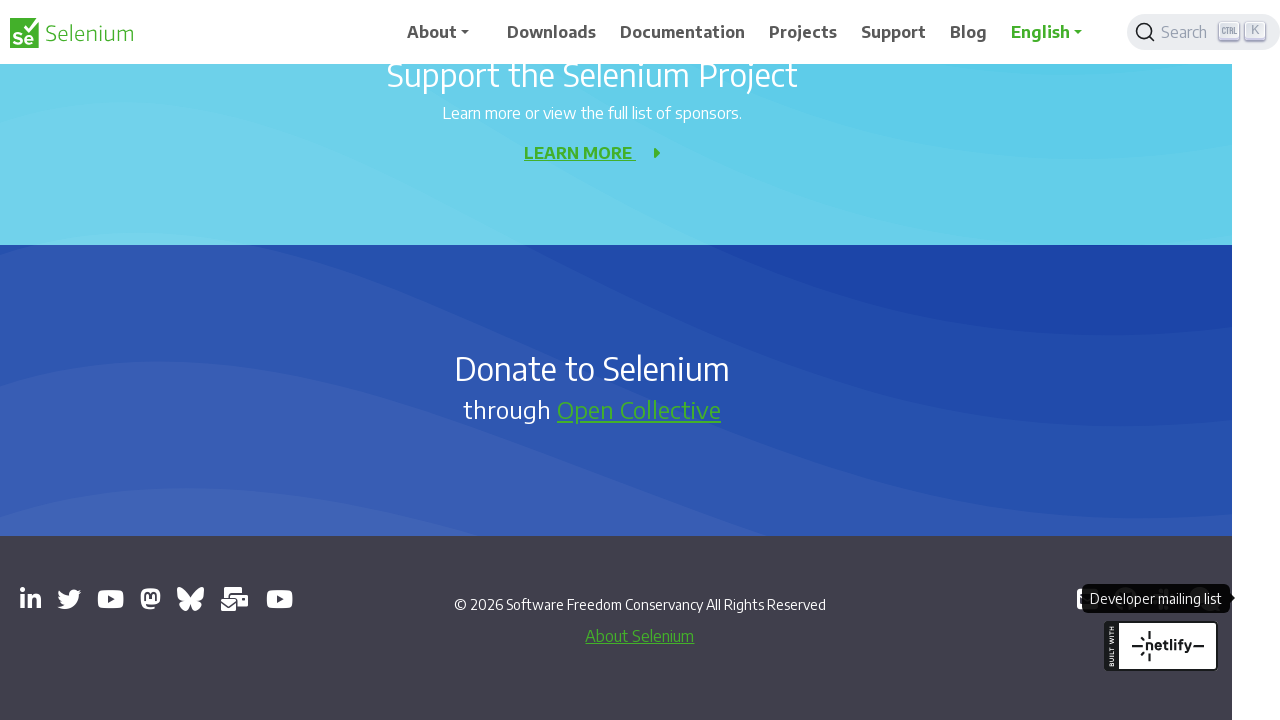

Retrieved main page URL: https://www.selenium.dev/
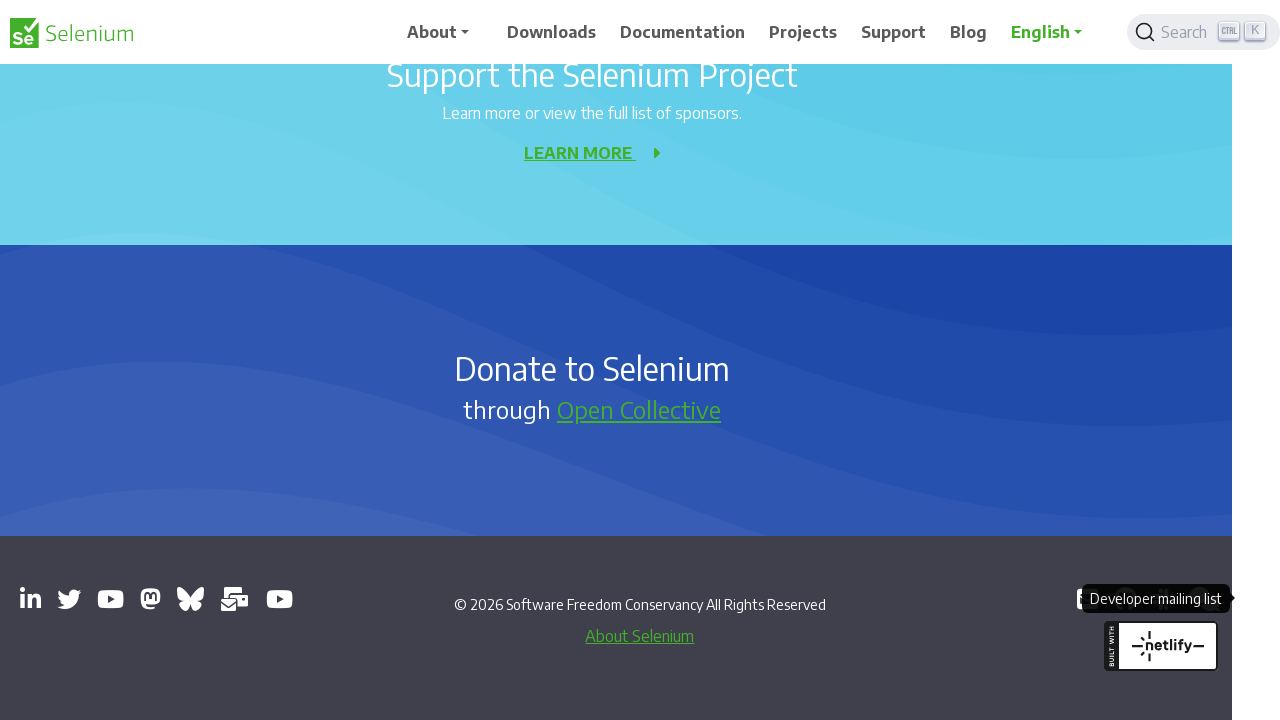

Brought opened page to front: https://seleniumconf.com/register/?utm_medium=Referral&utm_source=selenium.dev&utm_campaign=register
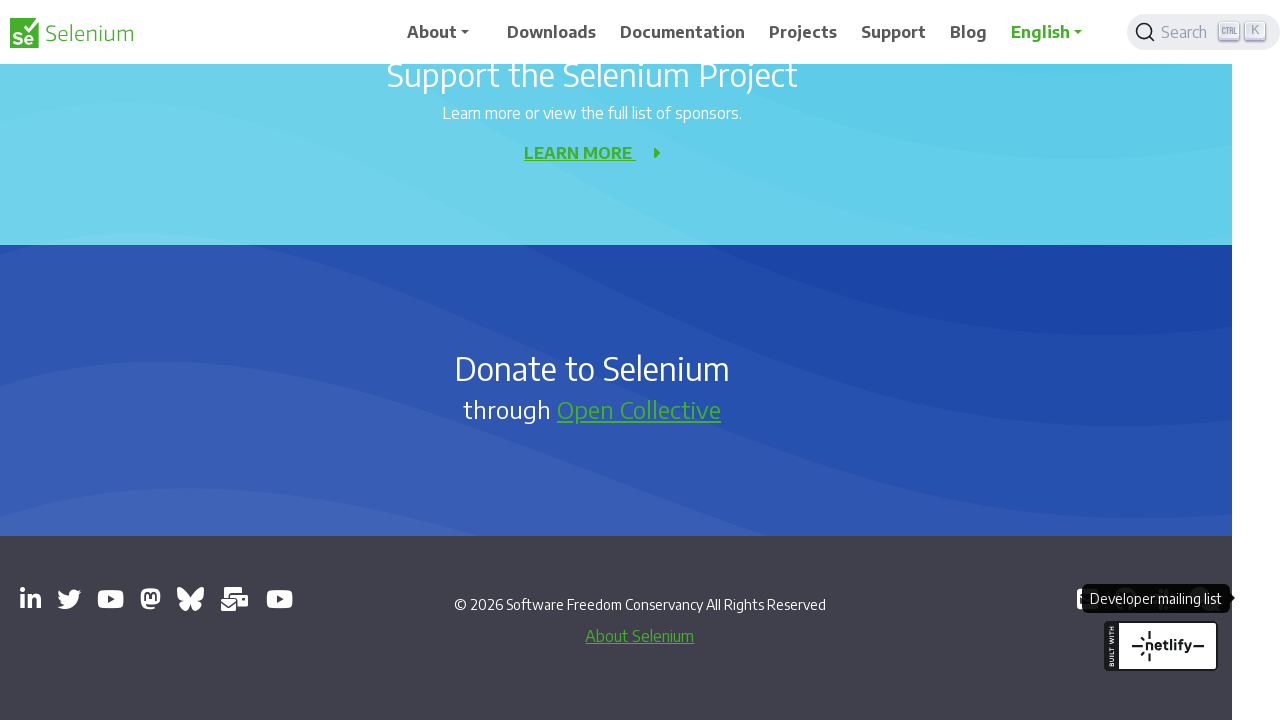

Retrieved opened page title: Register - SeleniumConf
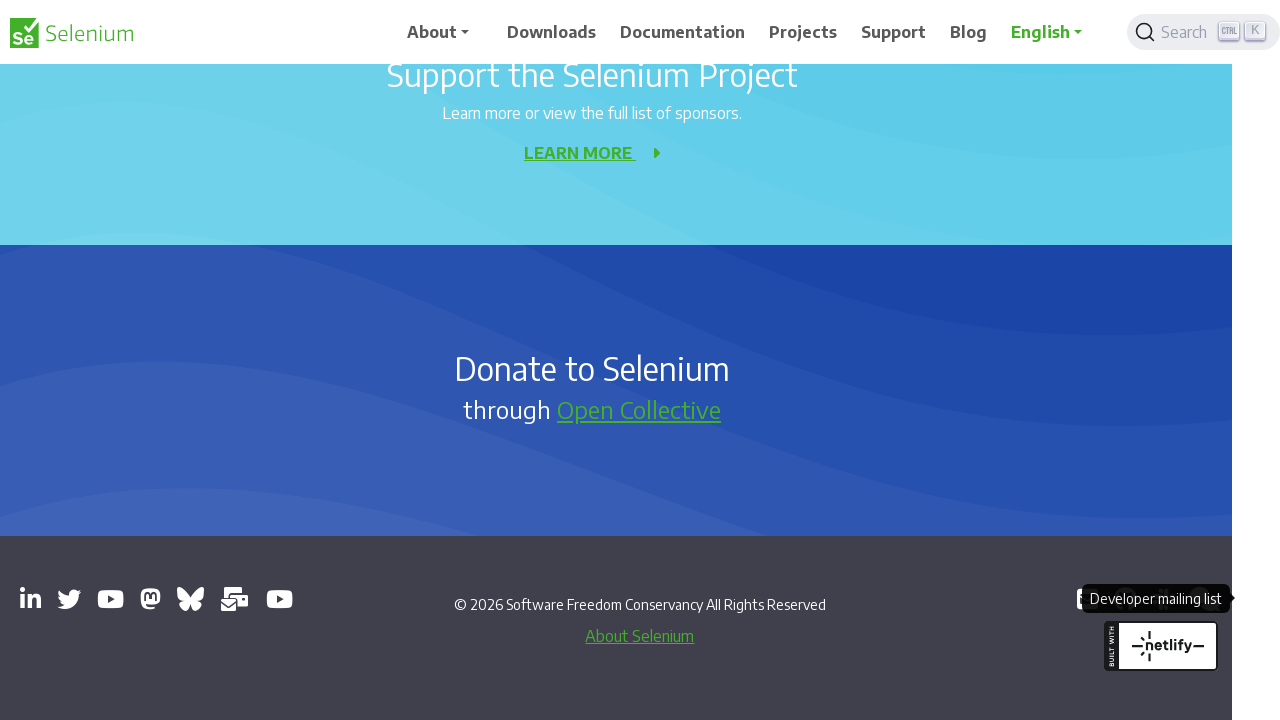

Retrieved opened page URL: https://seleniumconf.com/register/?utm_medium=Referral&utm_source=selenium.dev&utm_campaign=register
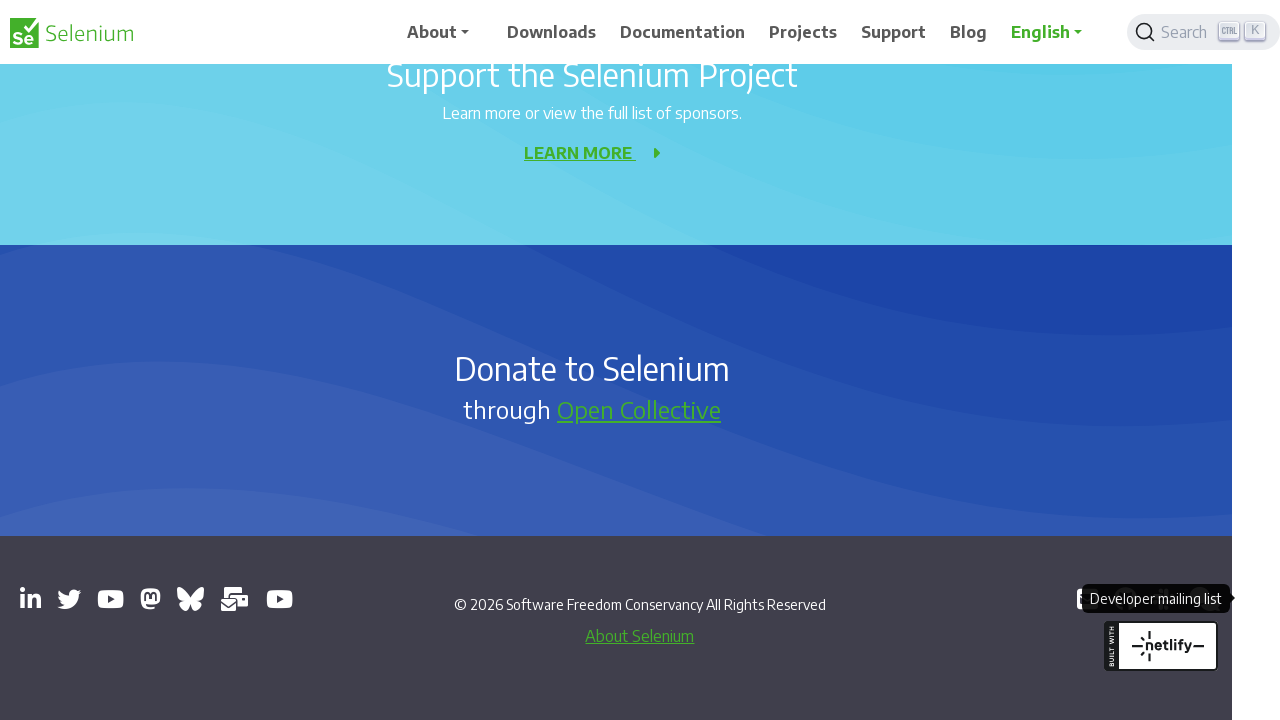

Closed opened page
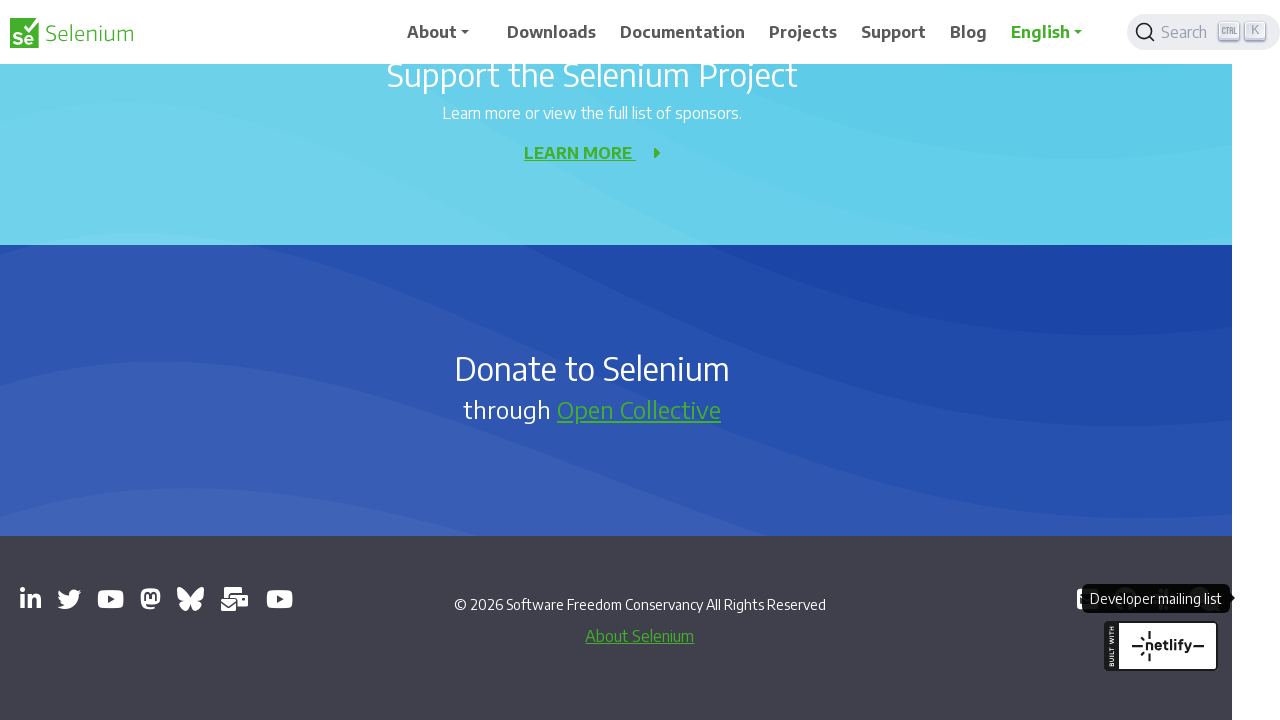

Brought opened page to front: chrome-error://chromewebdata/
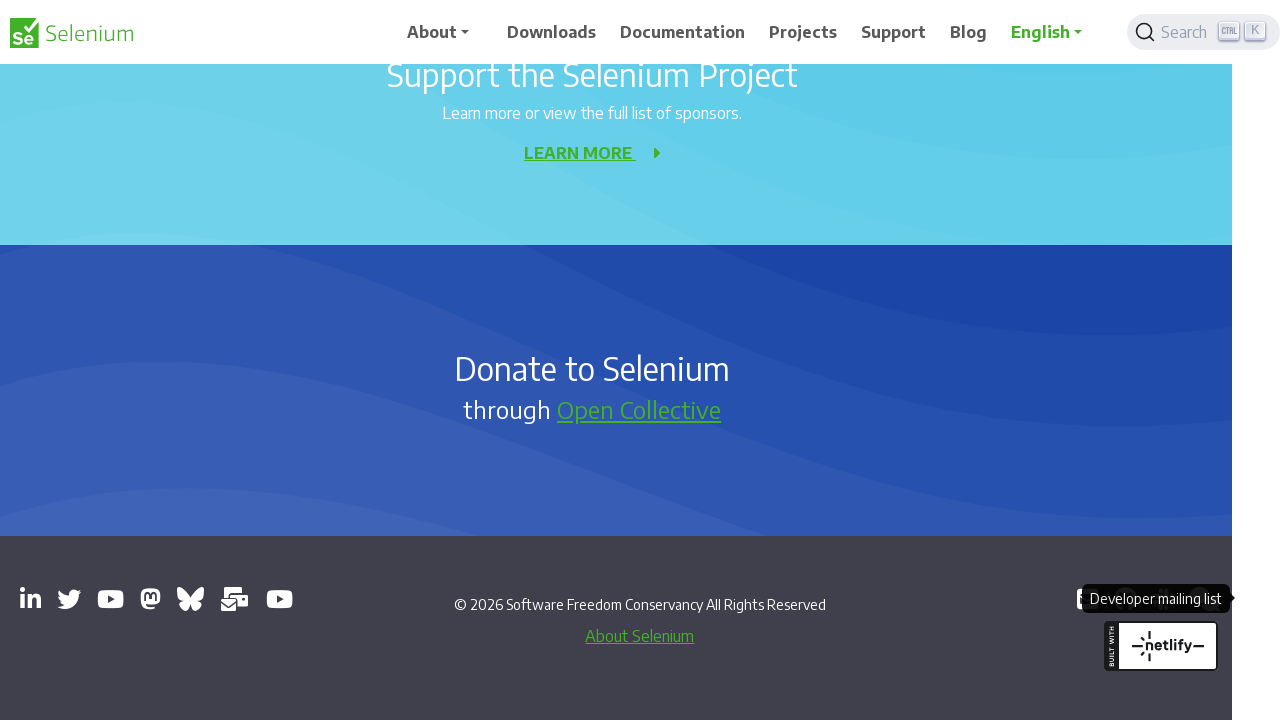

Retrieved opened page title: 
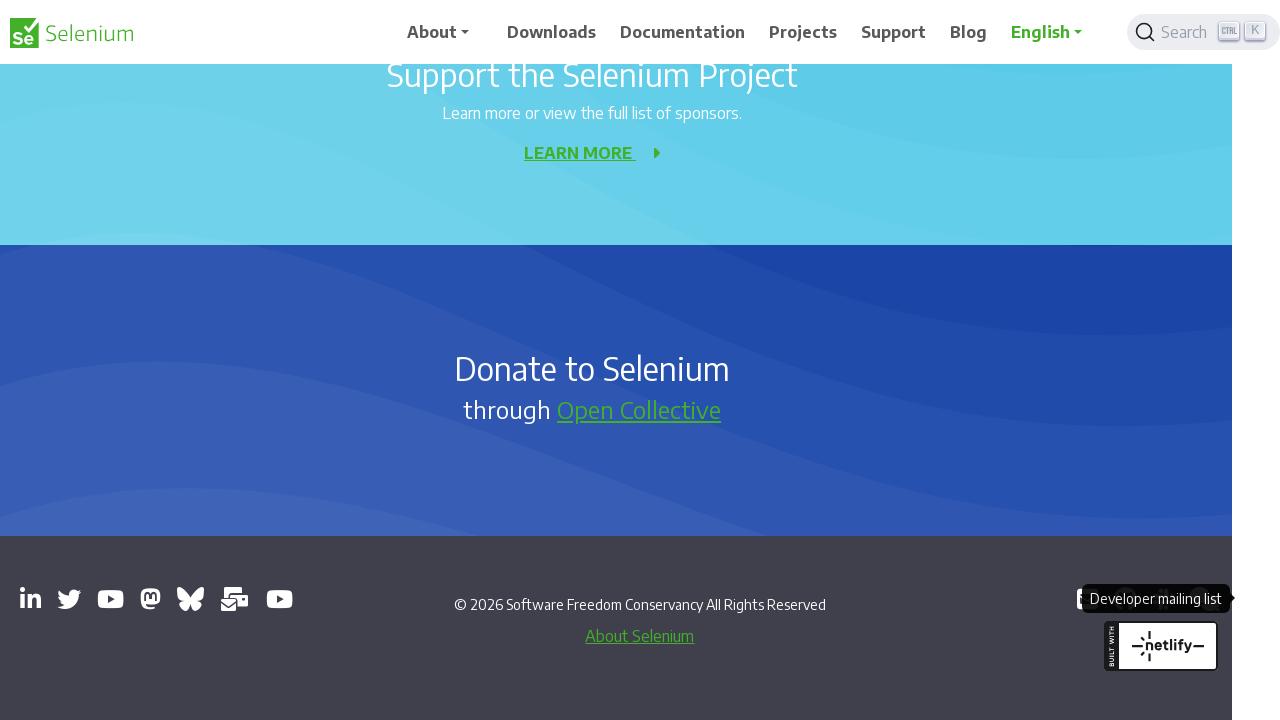

Retrieved opened page URL: chrome-error://chromewebdata/
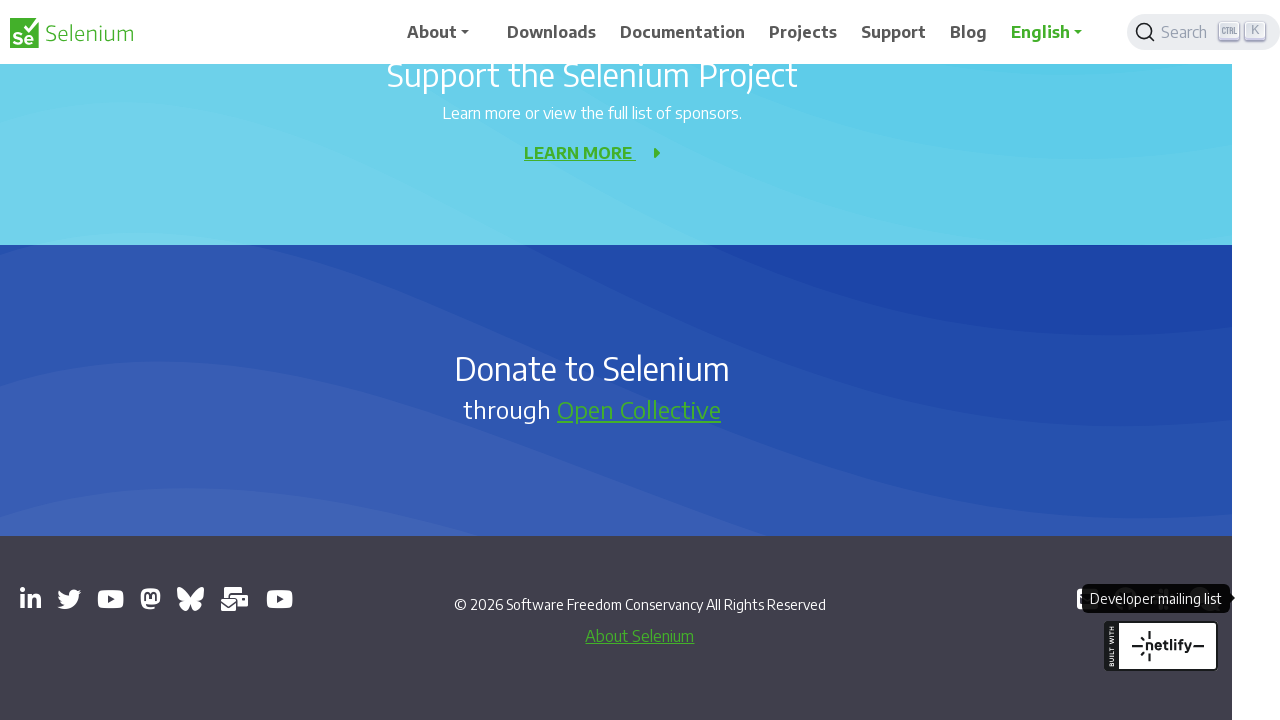

Closed opened page
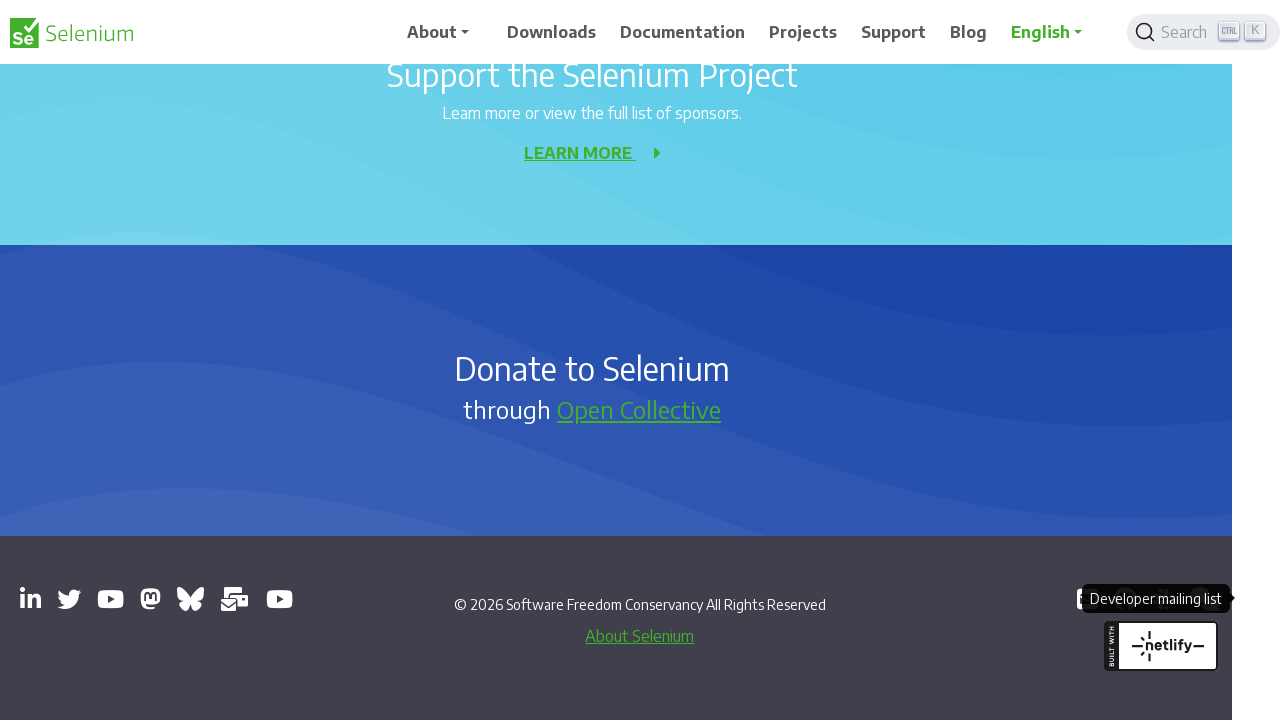

Brought opened page to front: chrome-error://chromewebdata/
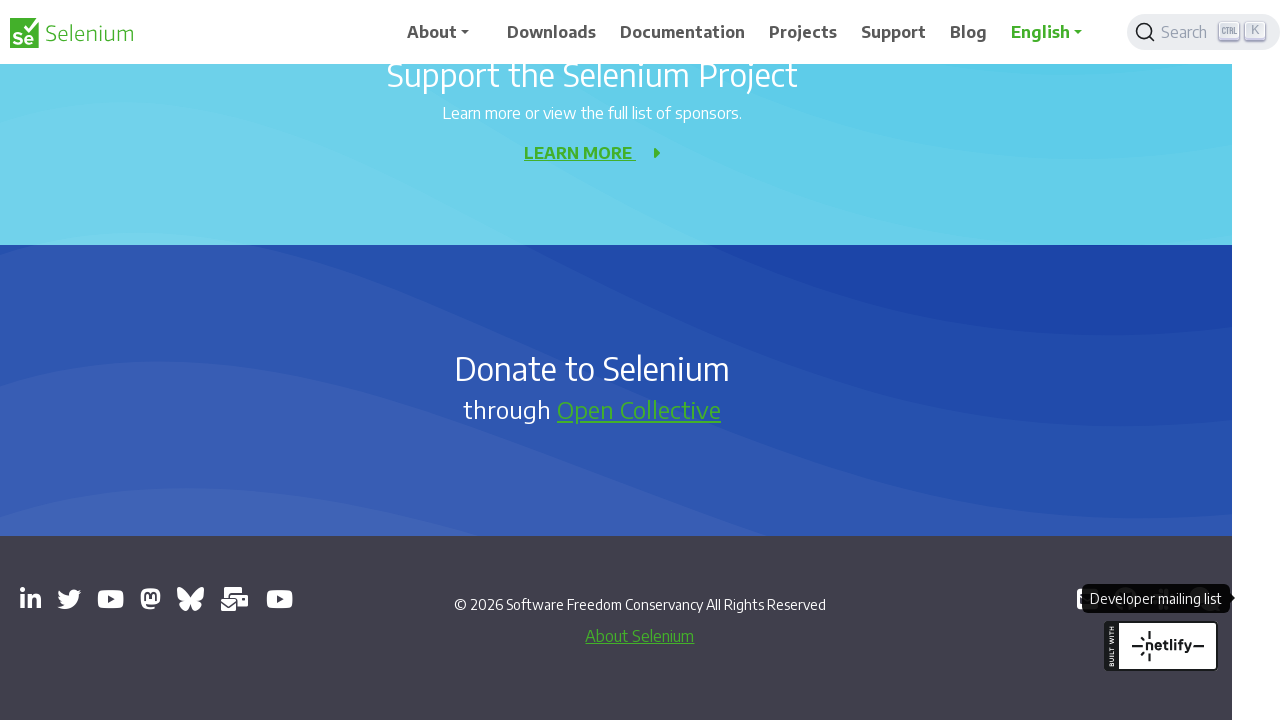

Retrieved opened page title: 
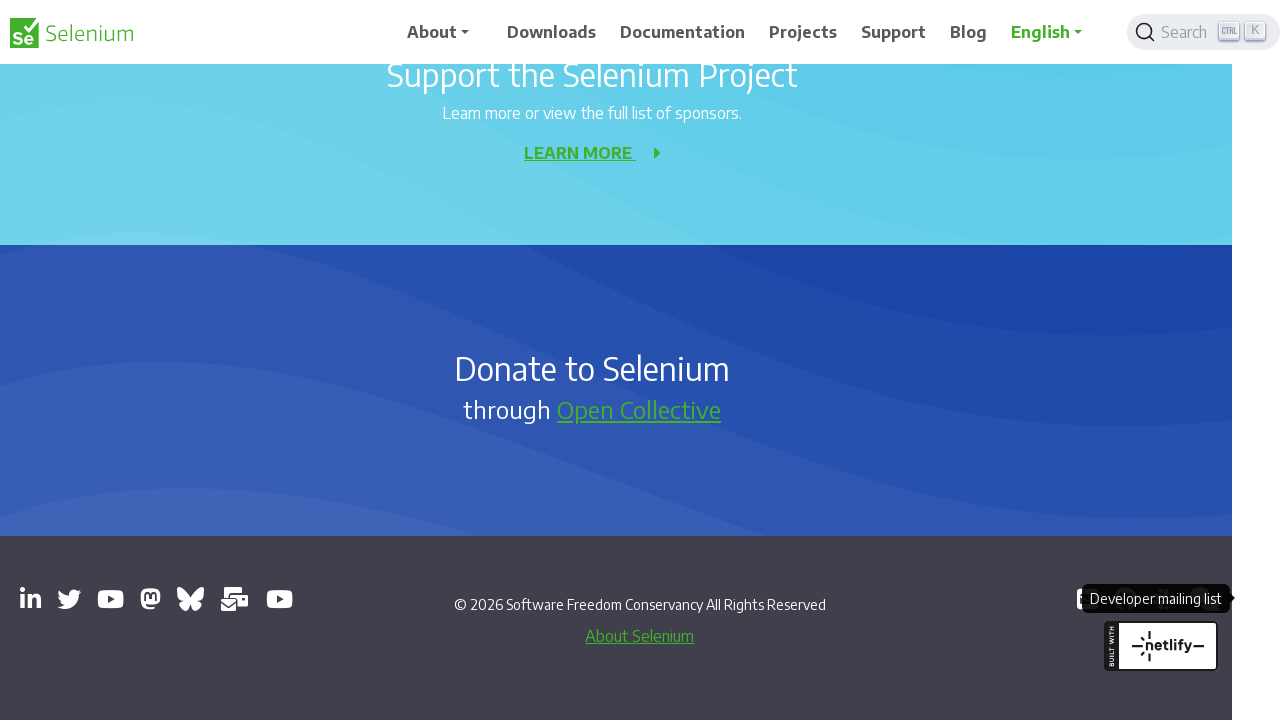

Retrieved opened page URL: chrome-error://chromewebdata/
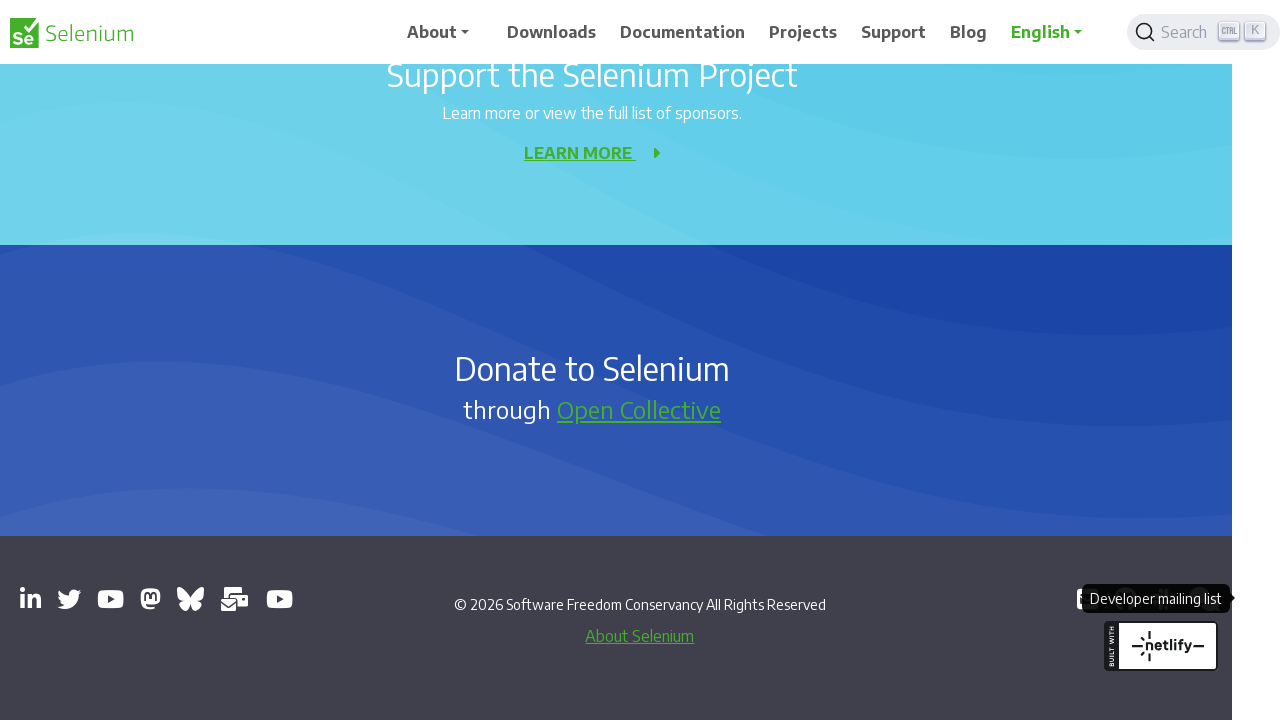

Closed opened page
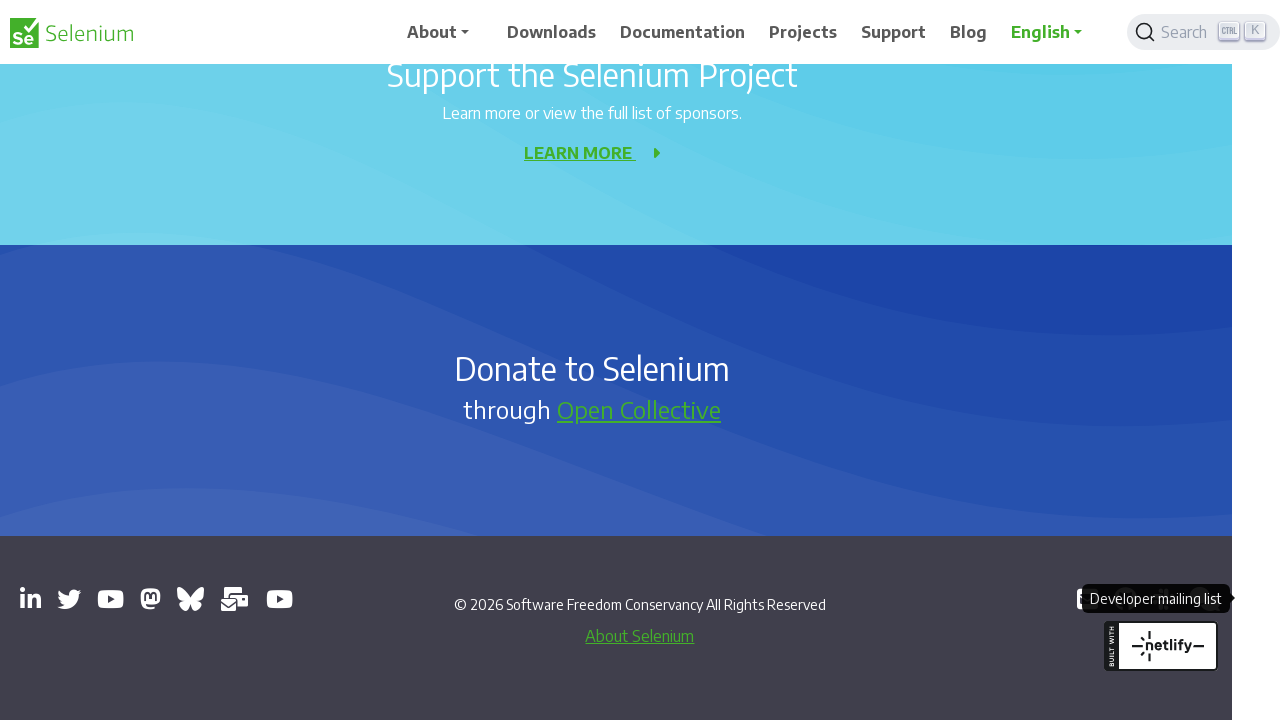

Brought opened page to front: chrome-error://chromewebdata/
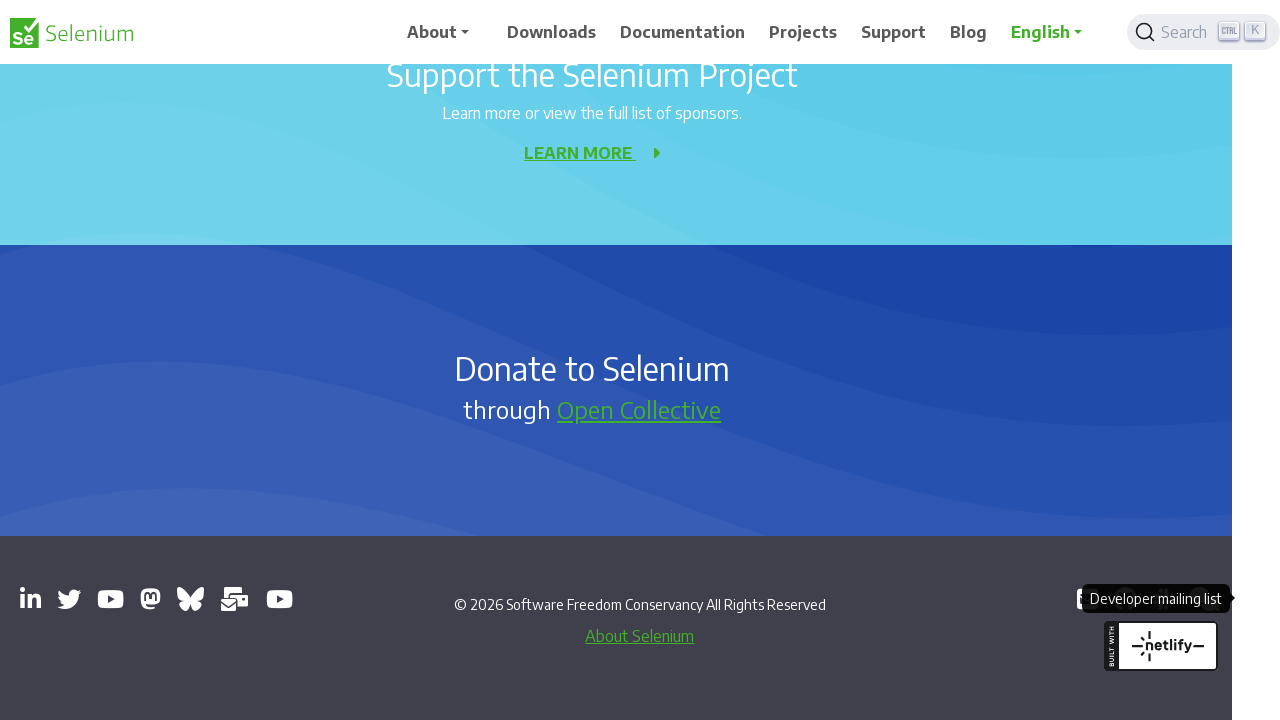

Retrieved opened page title: 
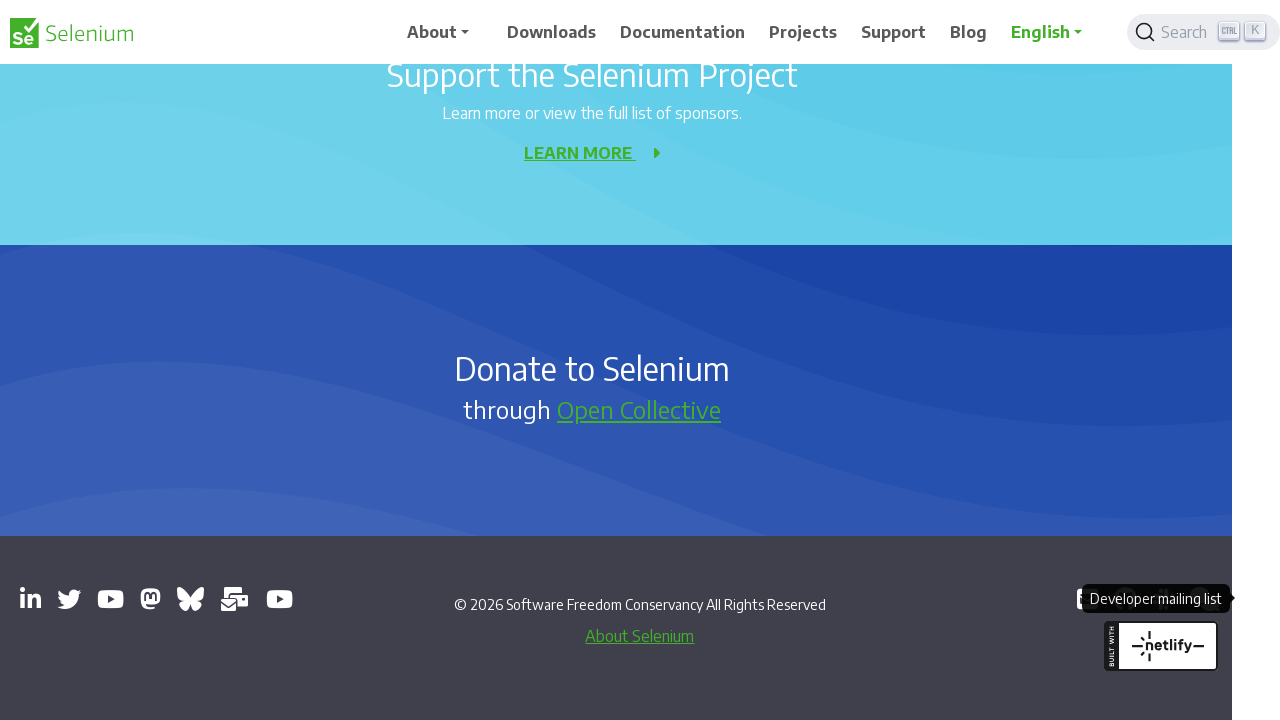

Retrieved opened page URL: chrome-error://chromewebdata/
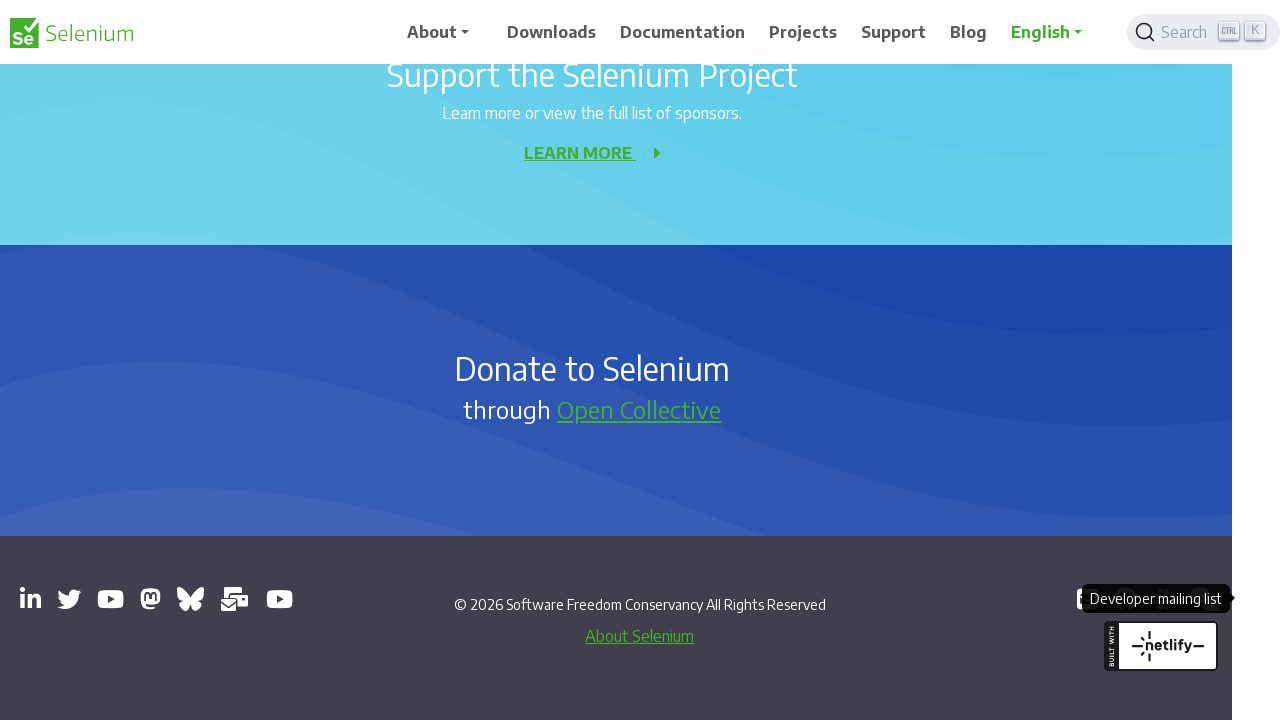

Closed opened page
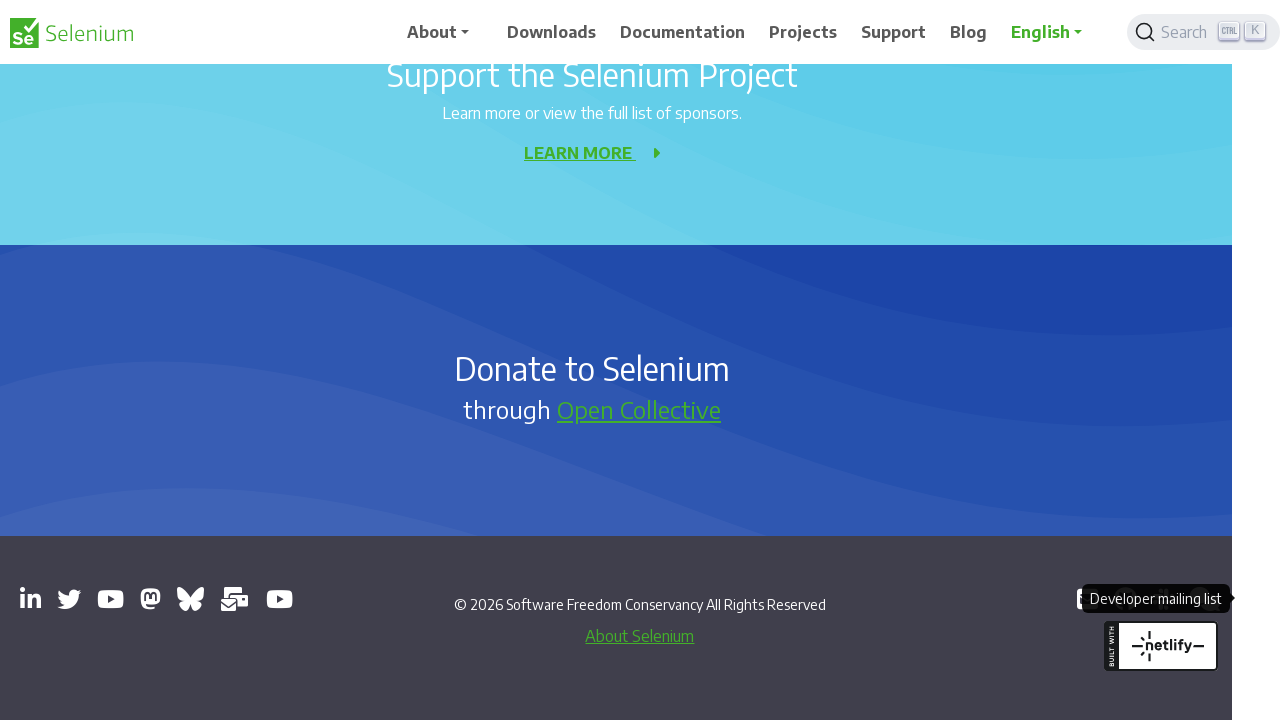

Brought opened page to front: https://www.youtube.com/@SeleniumHQProject
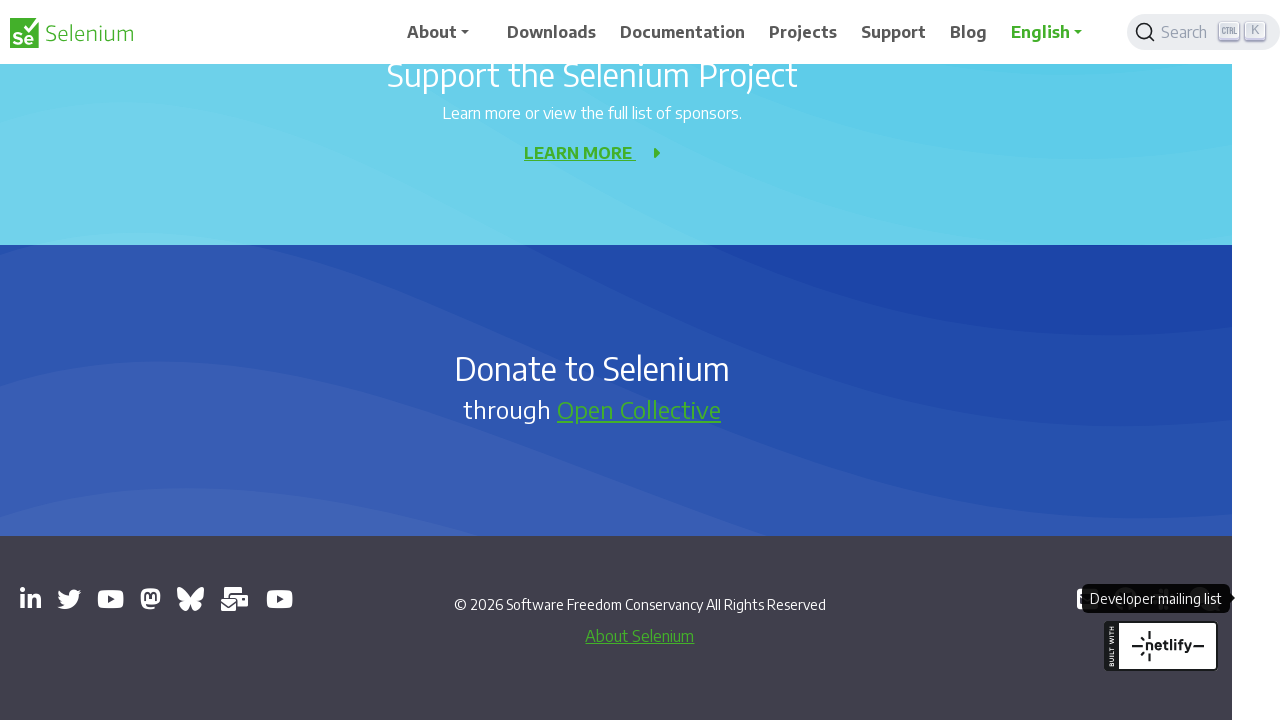

Retrieved opened page title: SeleniumHQ Project - YouTube
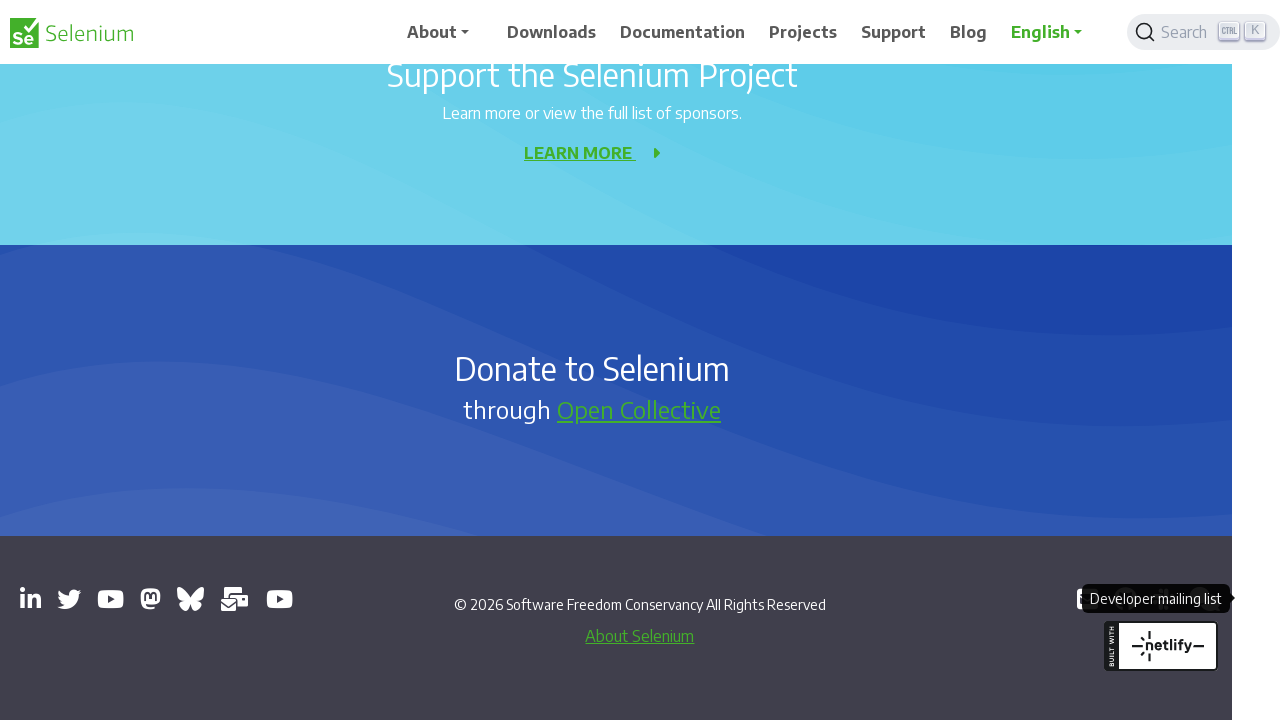

Retrieved opened page URL: https://www.youtube.com/@SeleniumHQProject
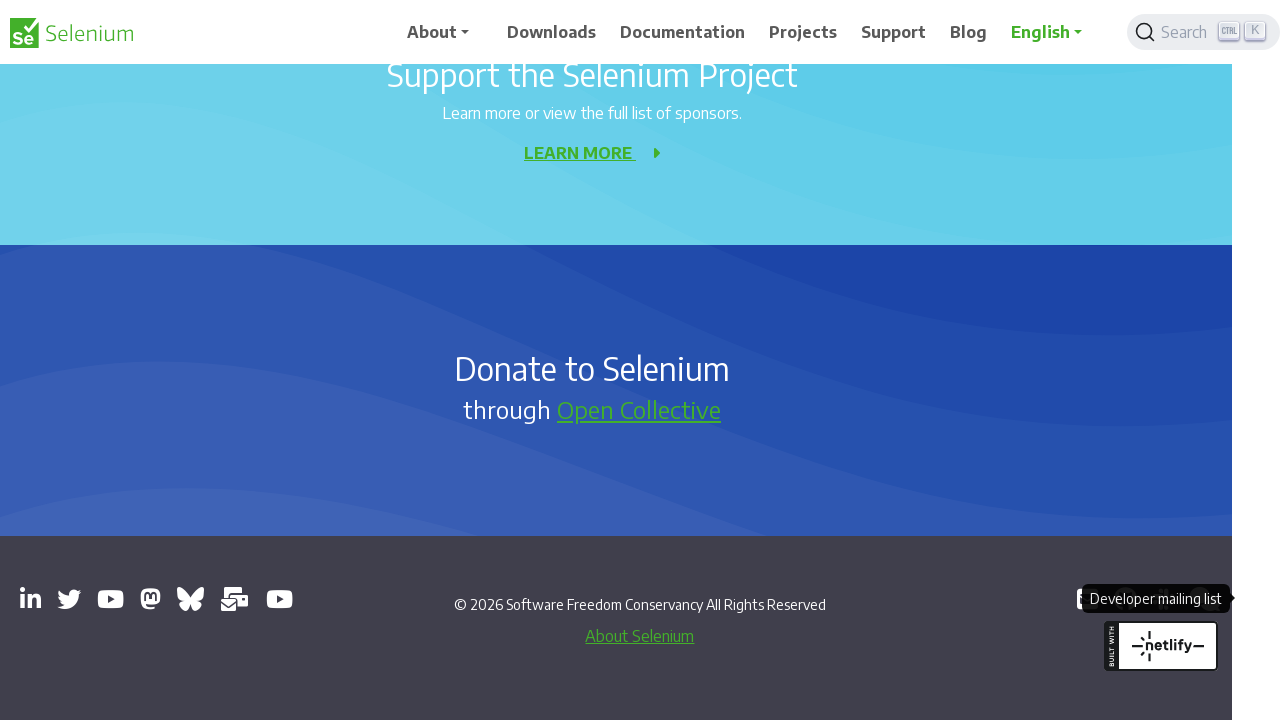

Closed opened page
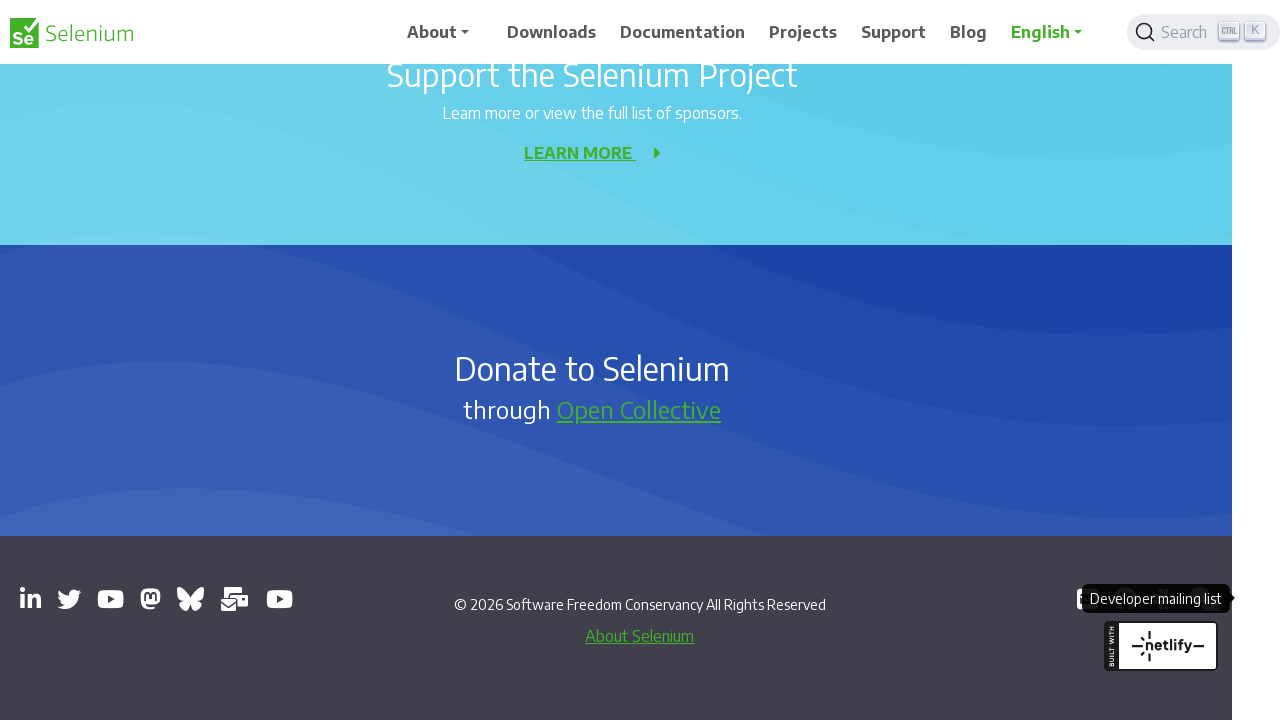

Brought opened page to front: https://mastodon.social/redirect/accounts/110869641967823055
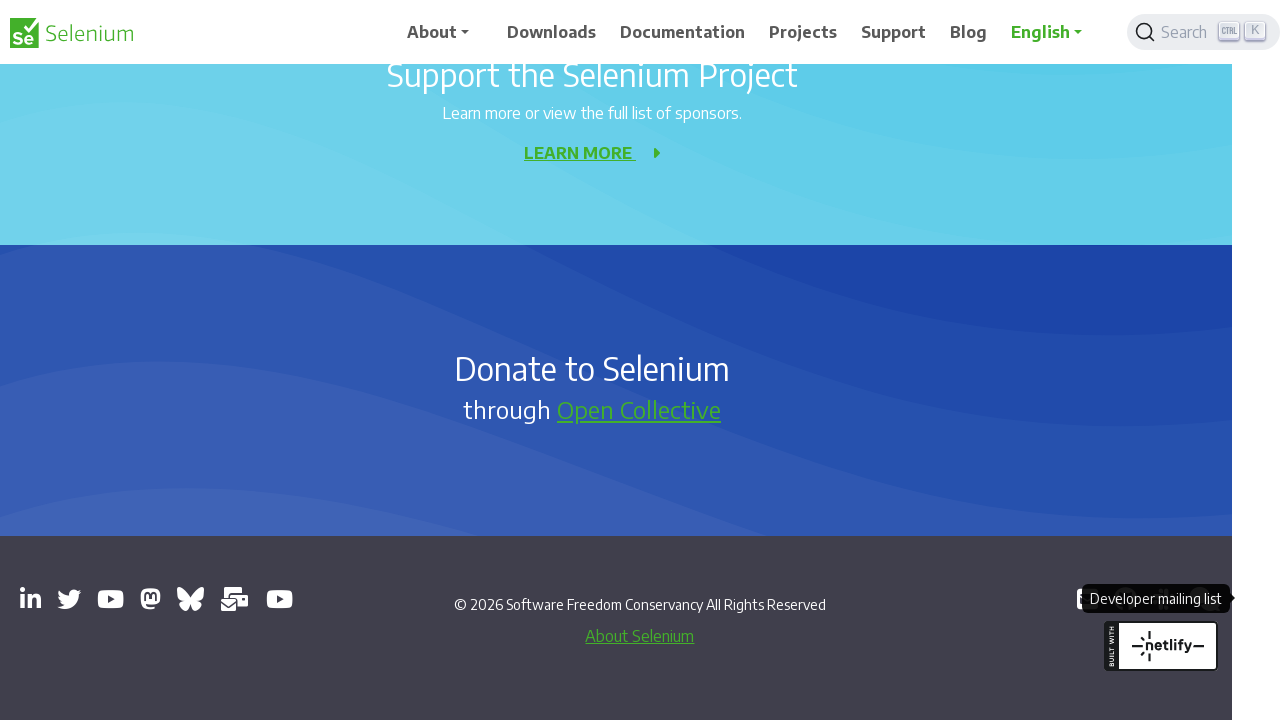

Retrieved opened page title: Mastodon
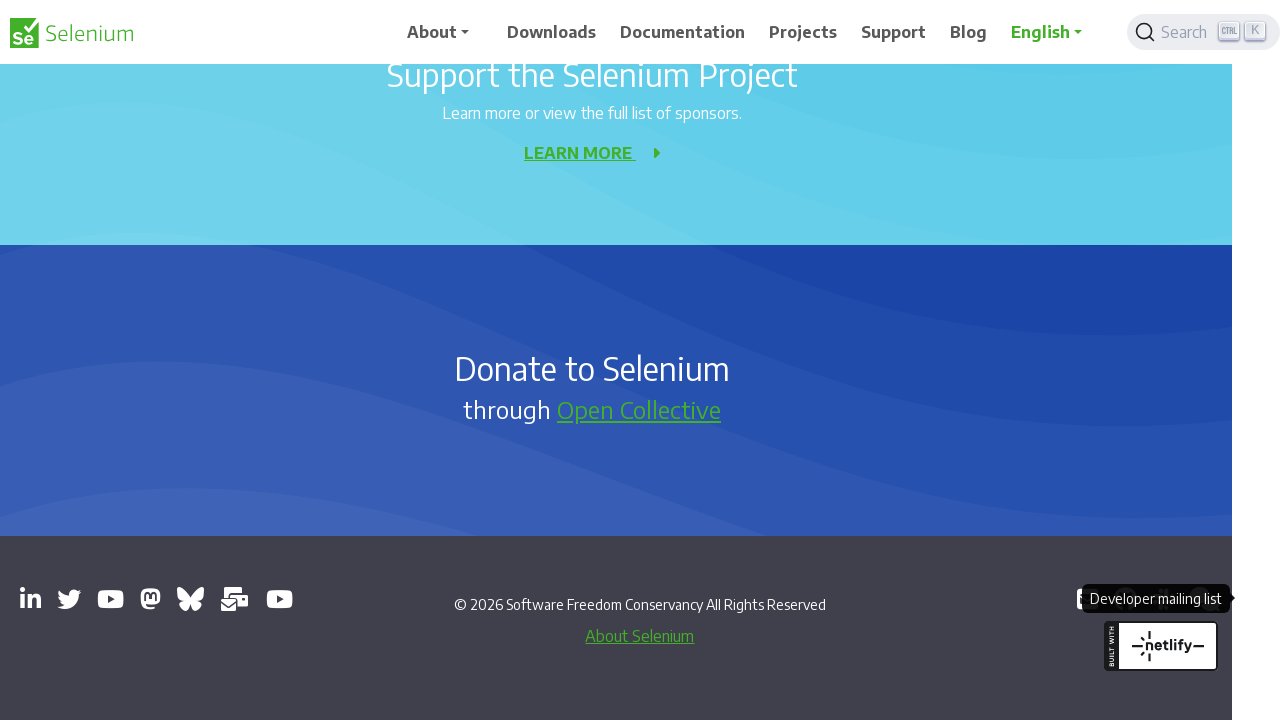

Retrieved opened page URL: https://mastodon.social/redirect/accounts/110869641967823055
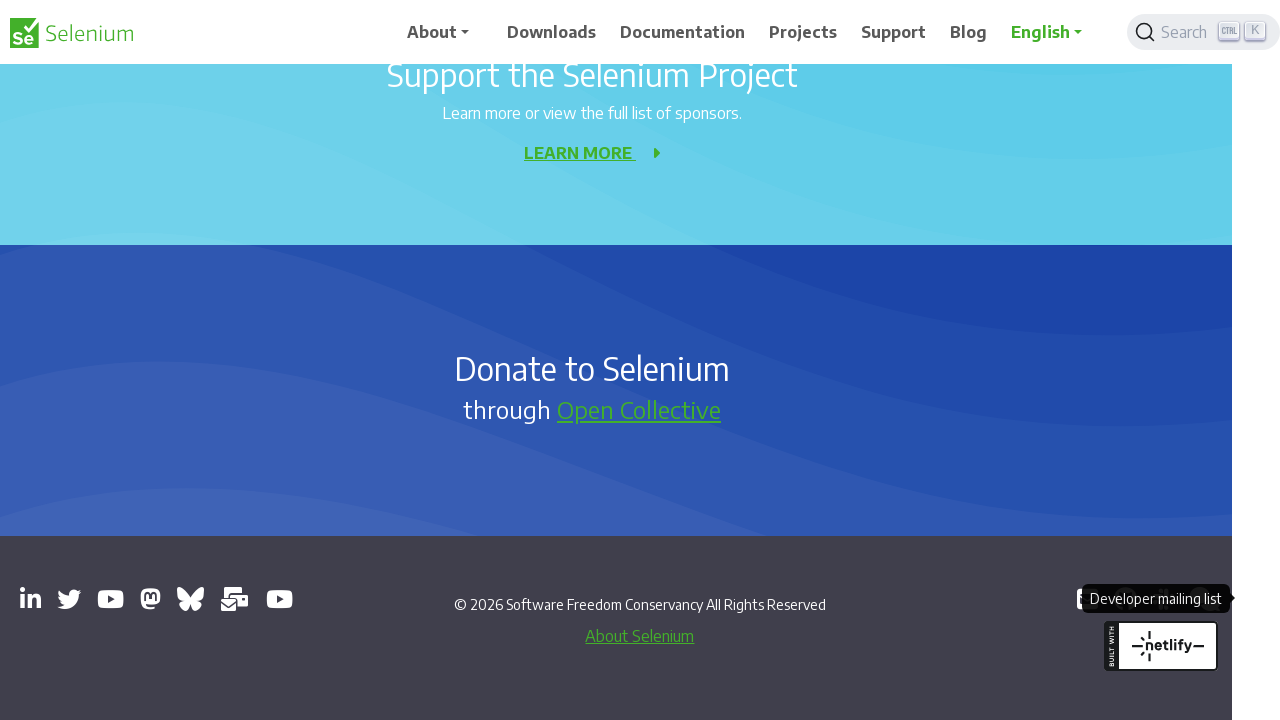

Closed opened page
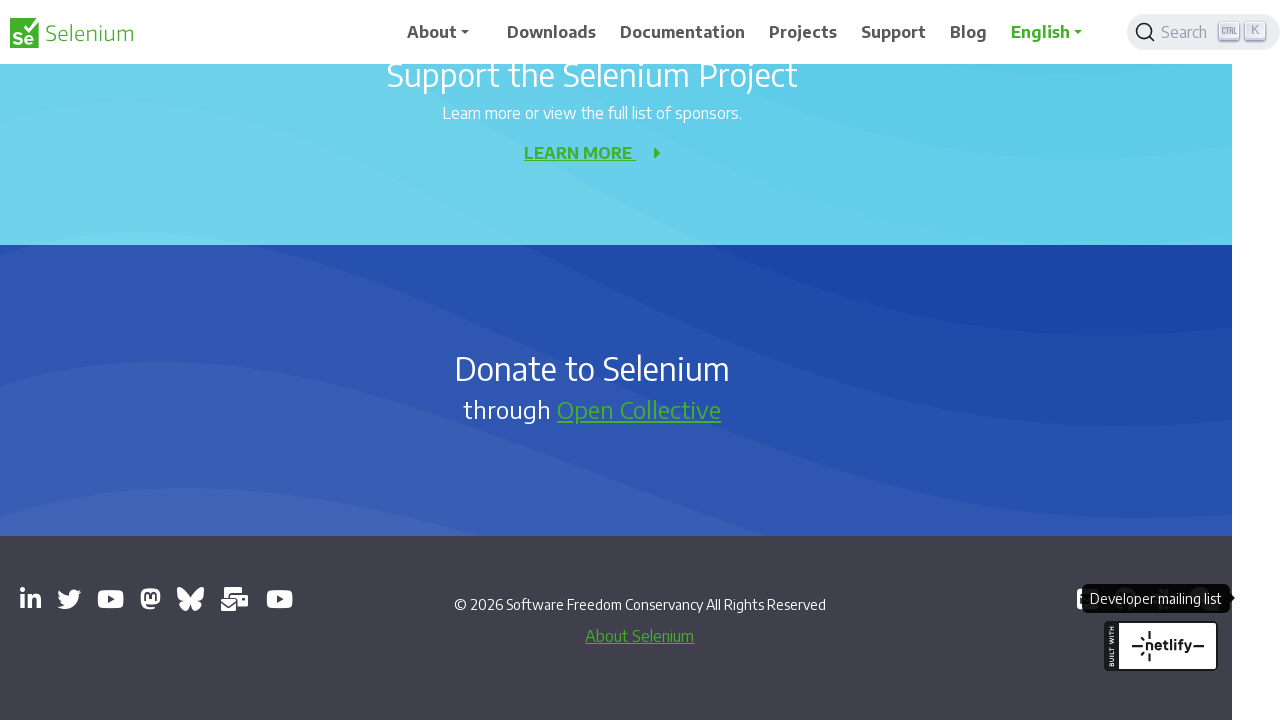

Brought opened page to front: https://bsky.app/profile/seleniumconf.bsky.social
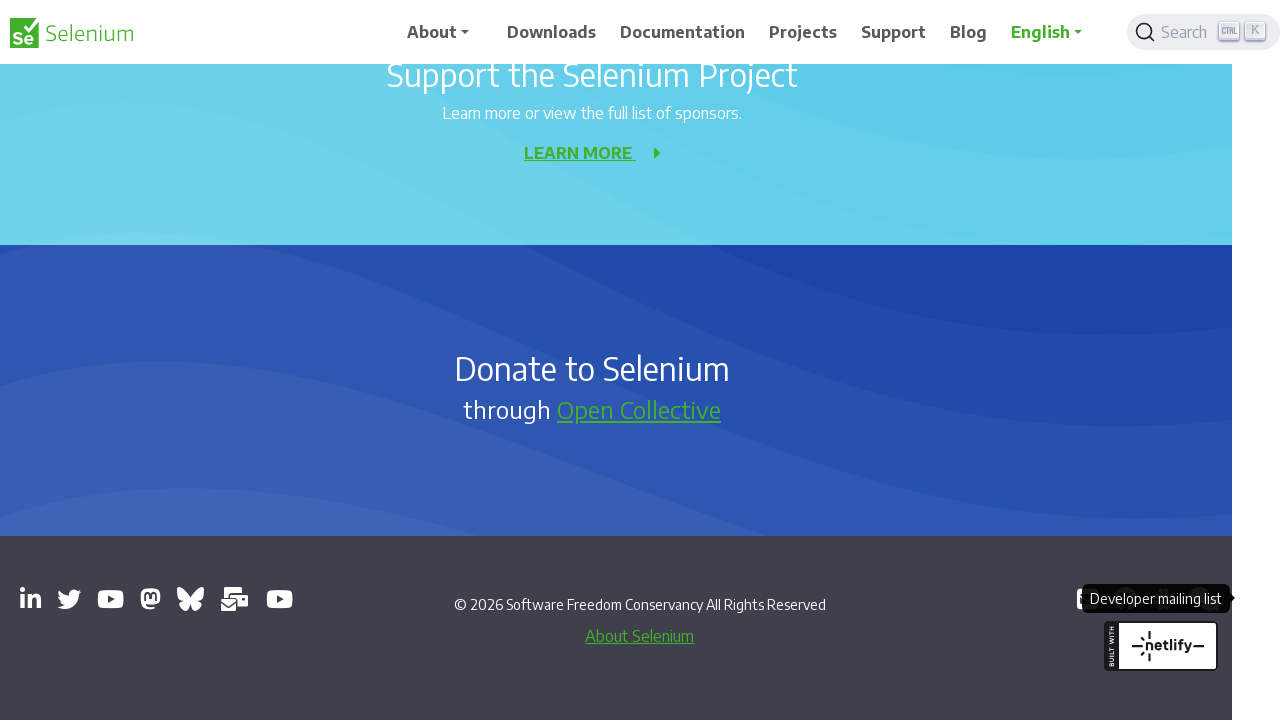

Retrieved opened page title: SeleniumConf (@seleniumconf.bsky.social) — Bluesky
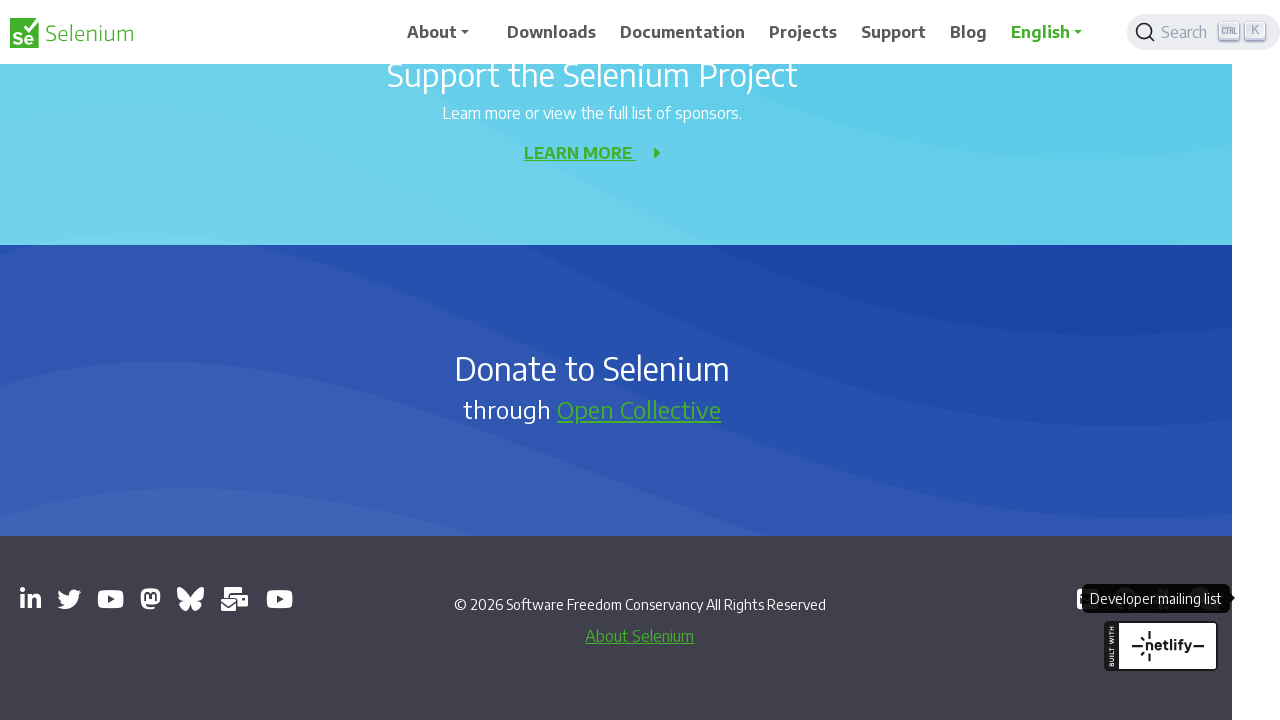

Retrieved opened page URL: https://bsky.app/profile/seleniumconf.bsky.social
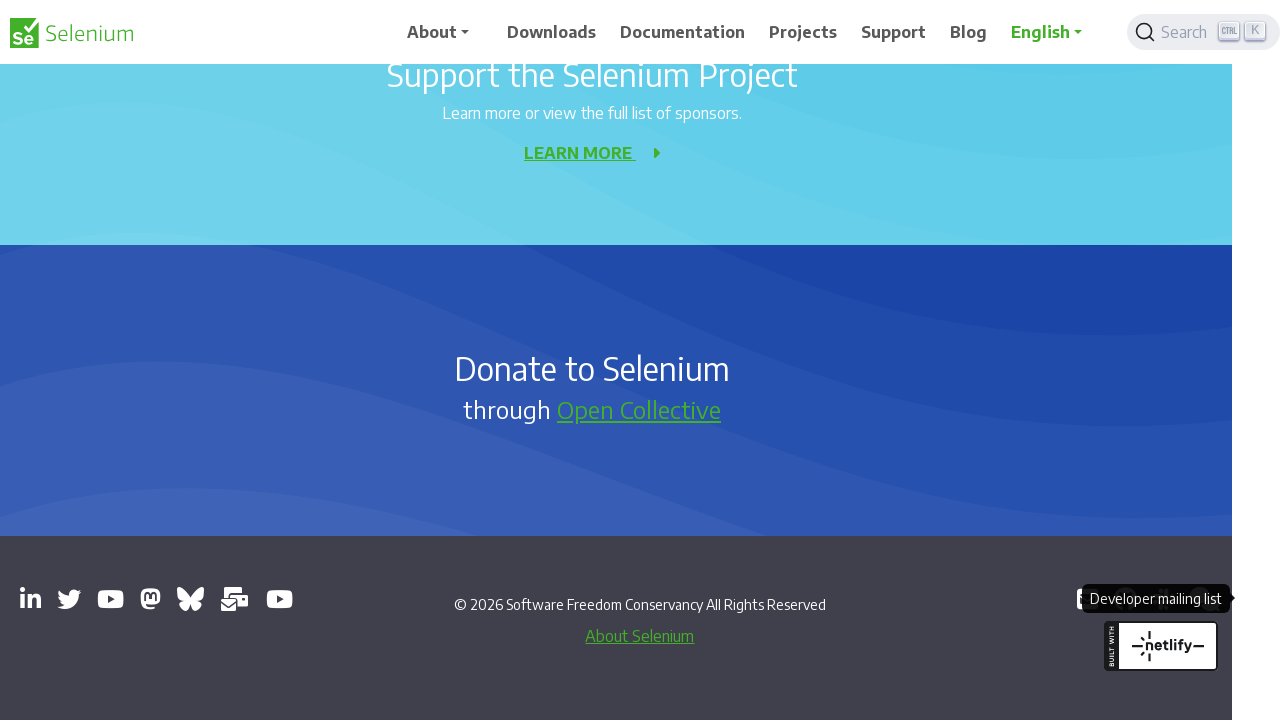

Closed opened page
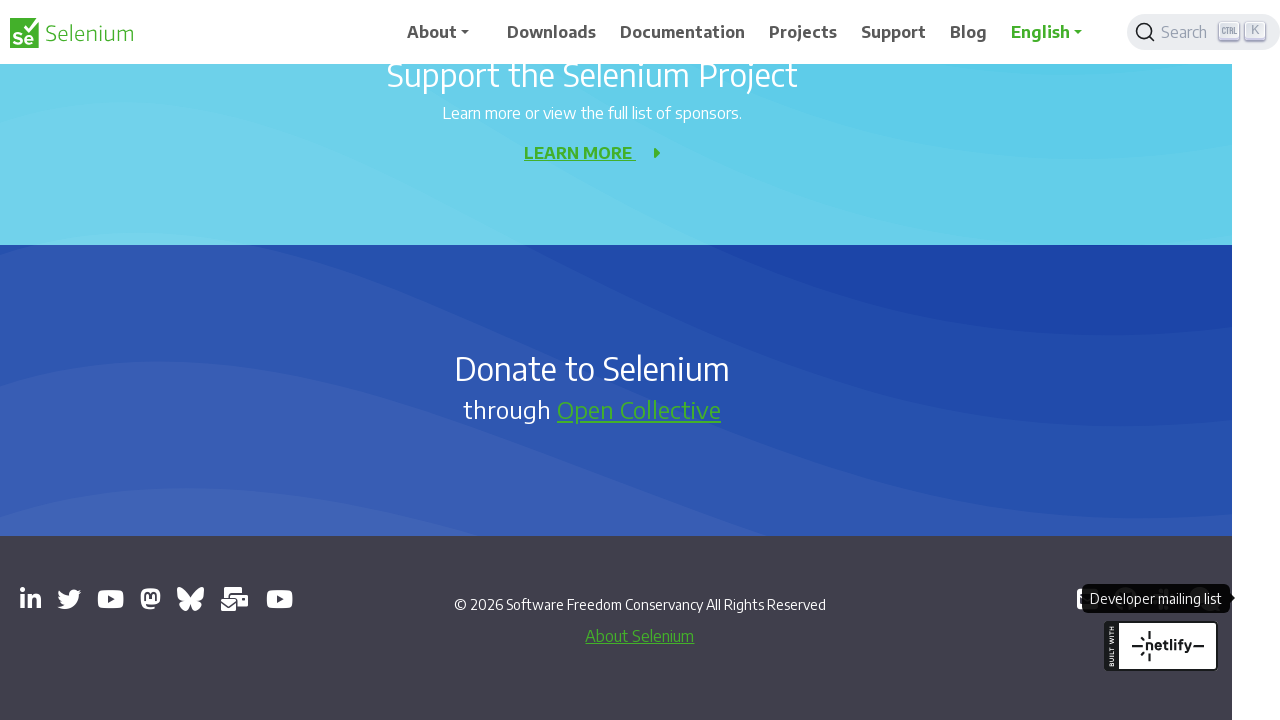

Brought opened page to front: https://groups.google.com/g/selenium-users
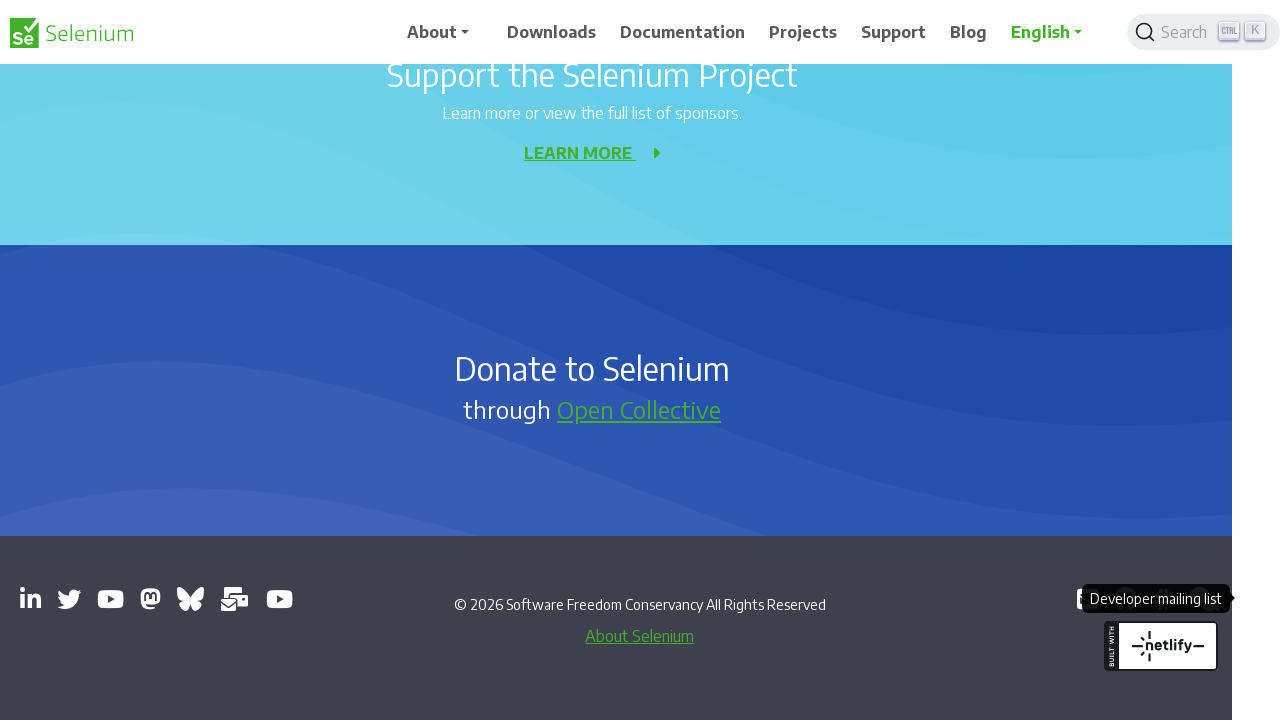

Retrieved opened page title: Selenium Users - Google Groups
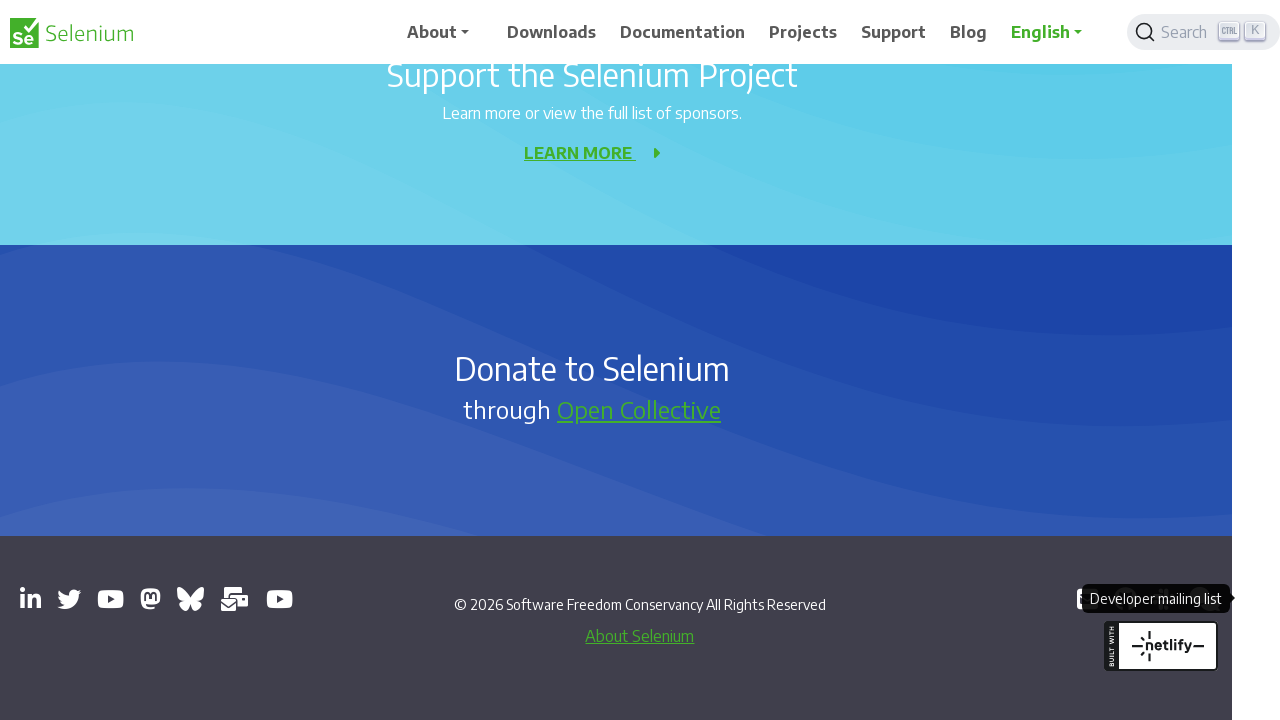

Retrieved opened page URL: https://groups.google.com/g/selenium-users
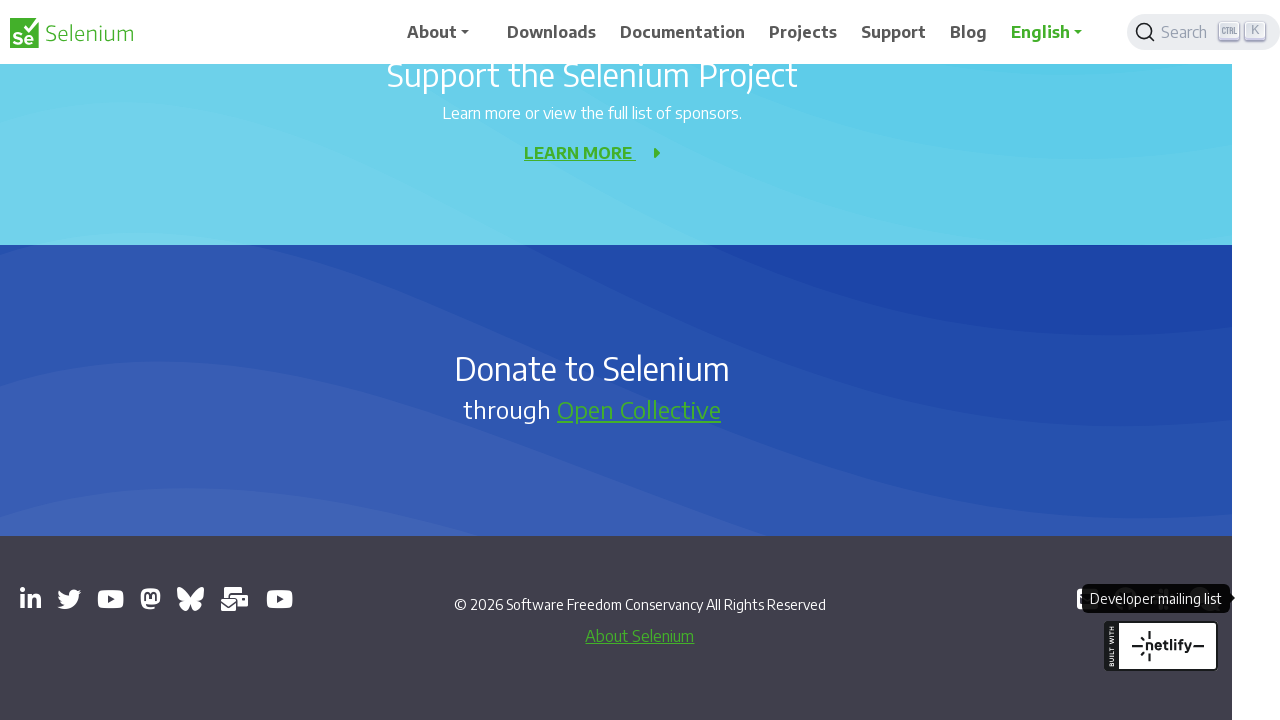

Closed opened page
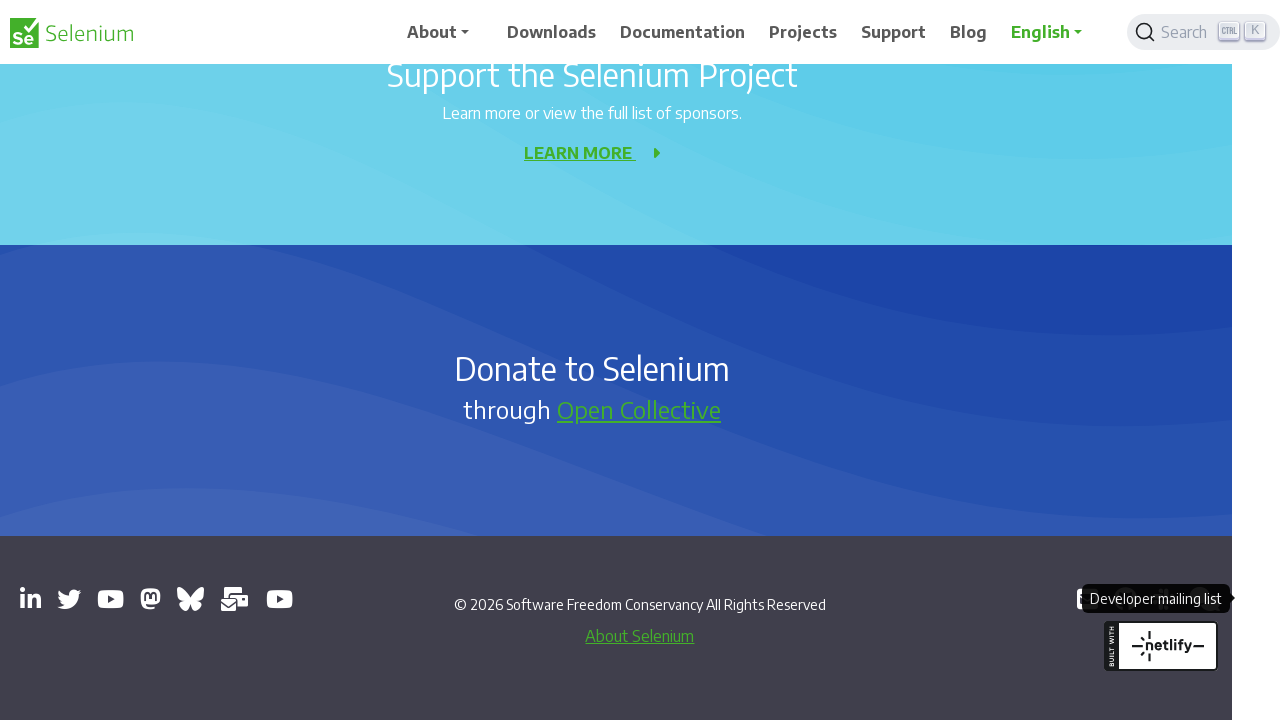

Brought opened page to front: https://www.youtube.com/channel/UCbDlgX_613xNMrDqCe3QNEw
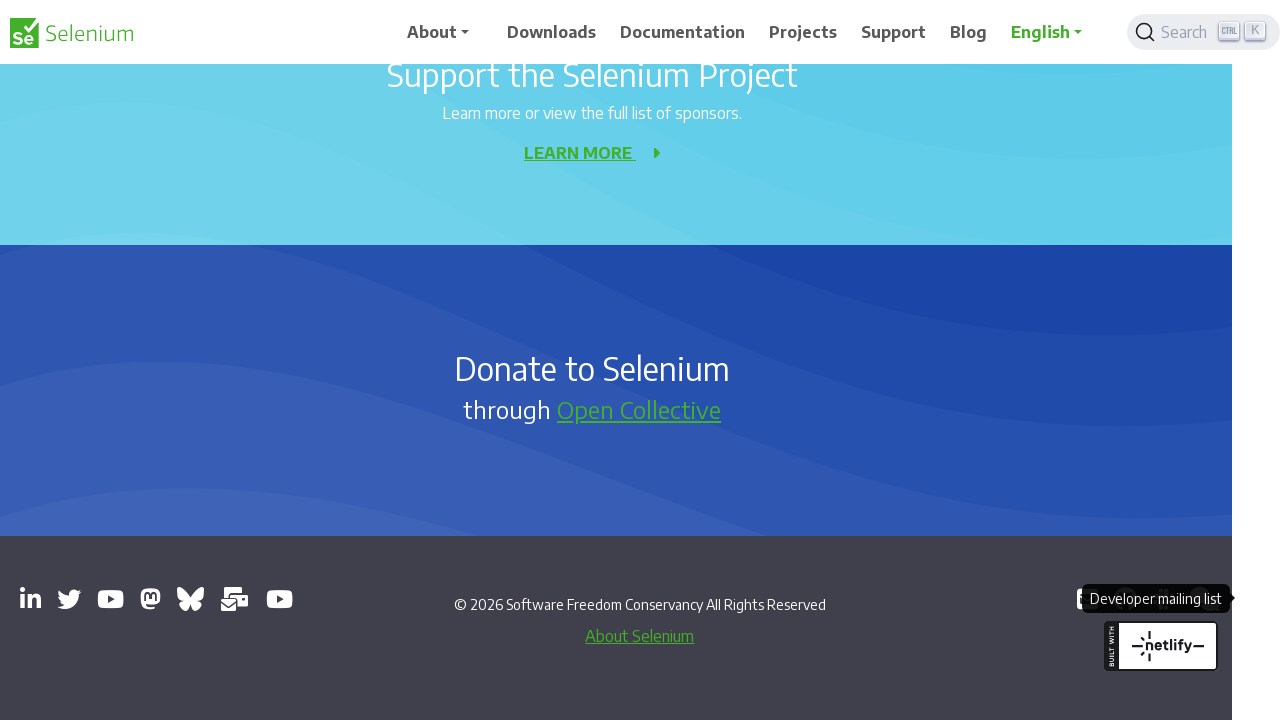

Retrieved opened page title: Selenium Conference - YouTube
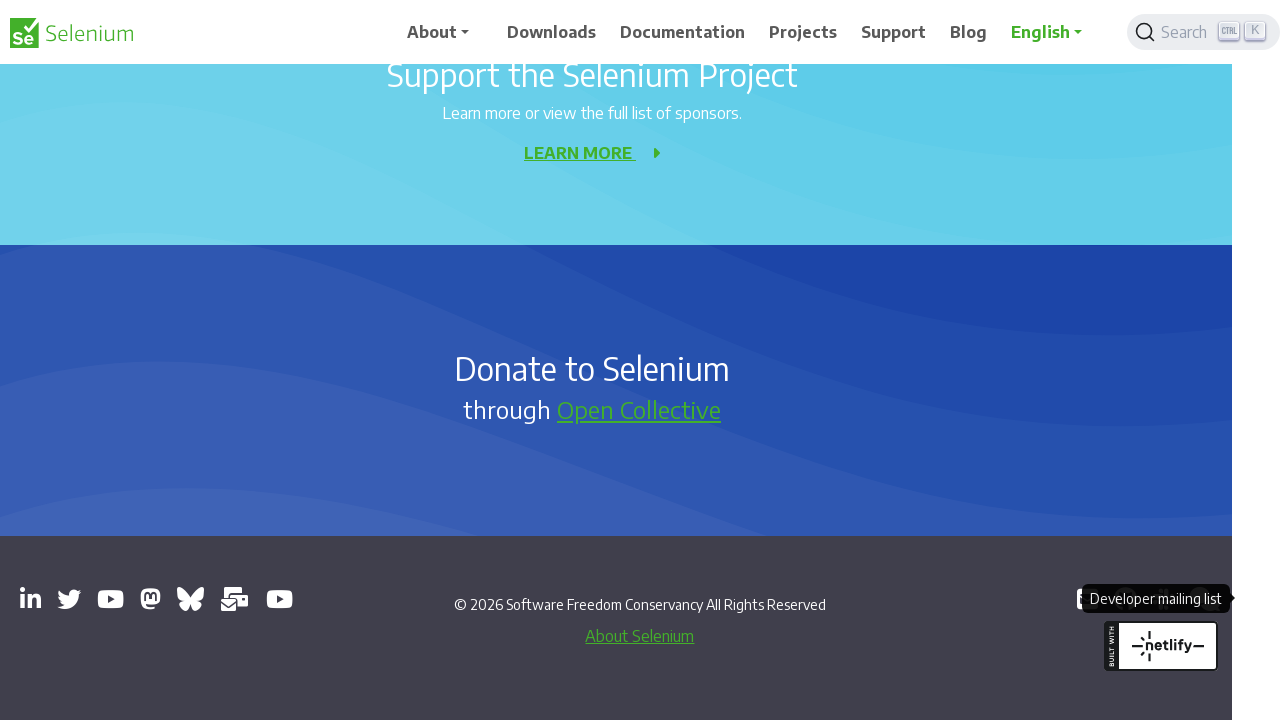

Retrieved opened page URL: https://www.youtube.com/channel/UCbDlgX_613xNMrDqCe3QNEw
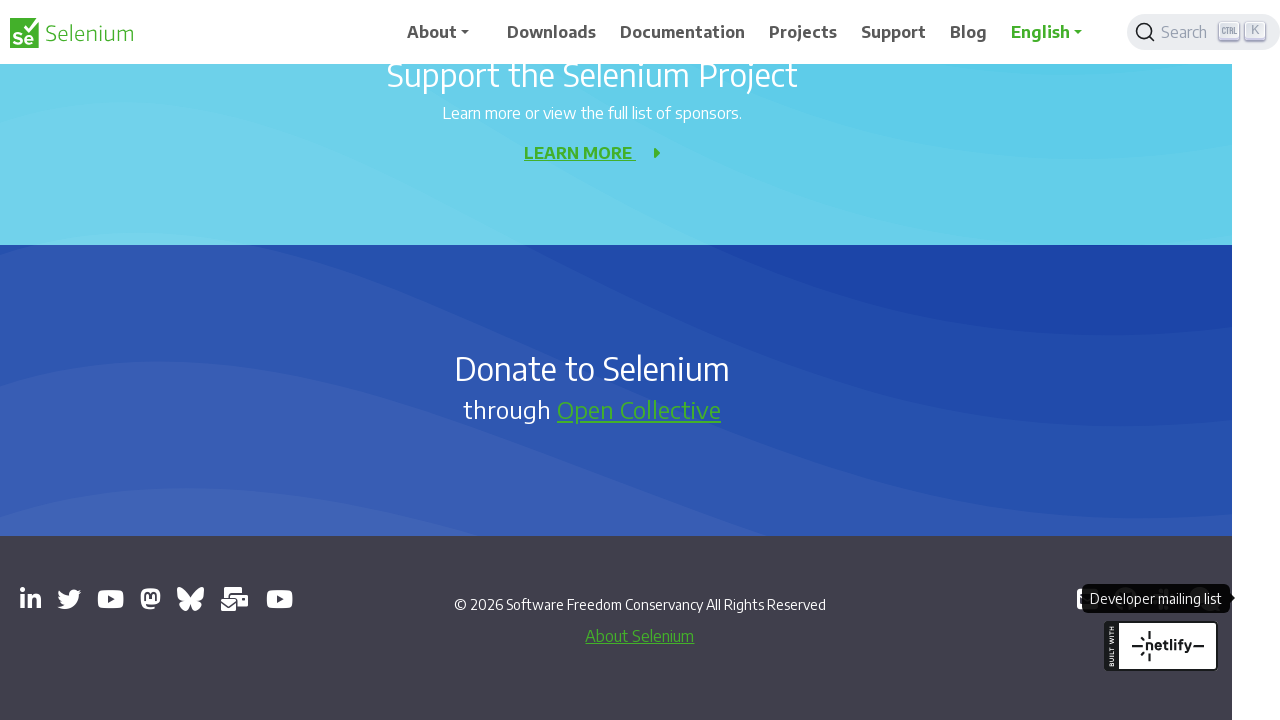

Closed opened page
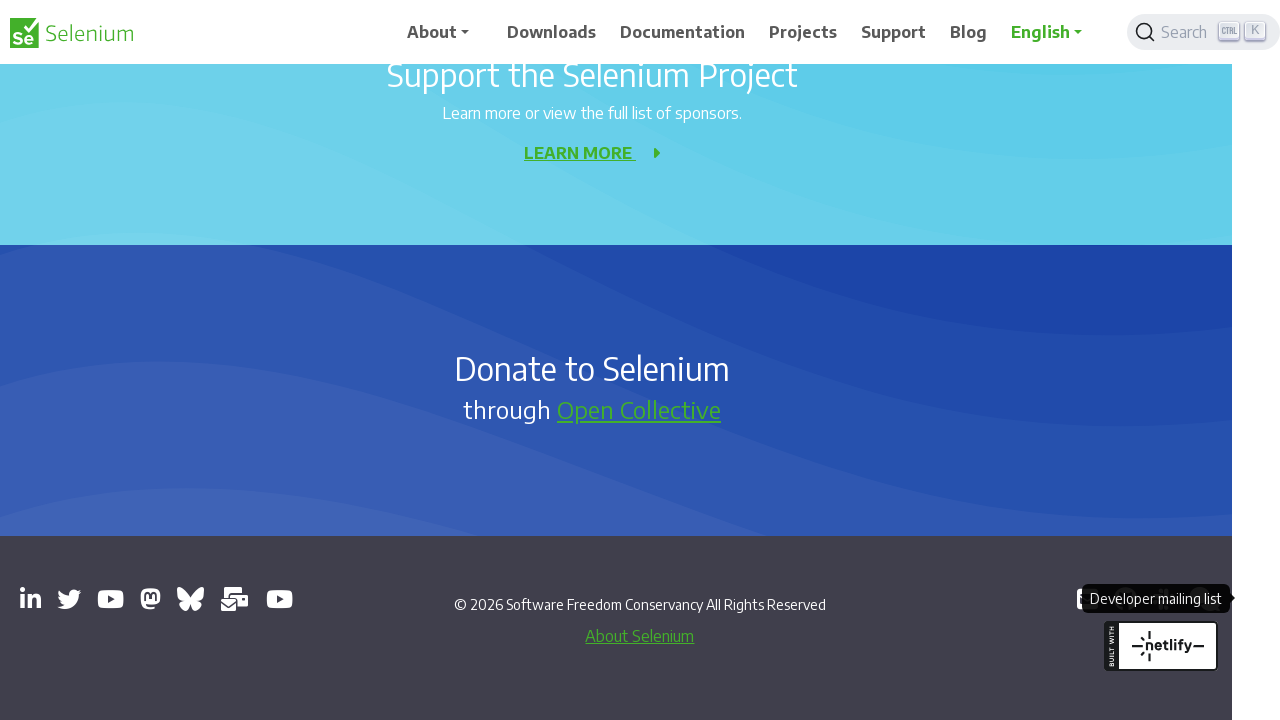

Brought opened page to front: https://github.com/seleniumhq/selenium
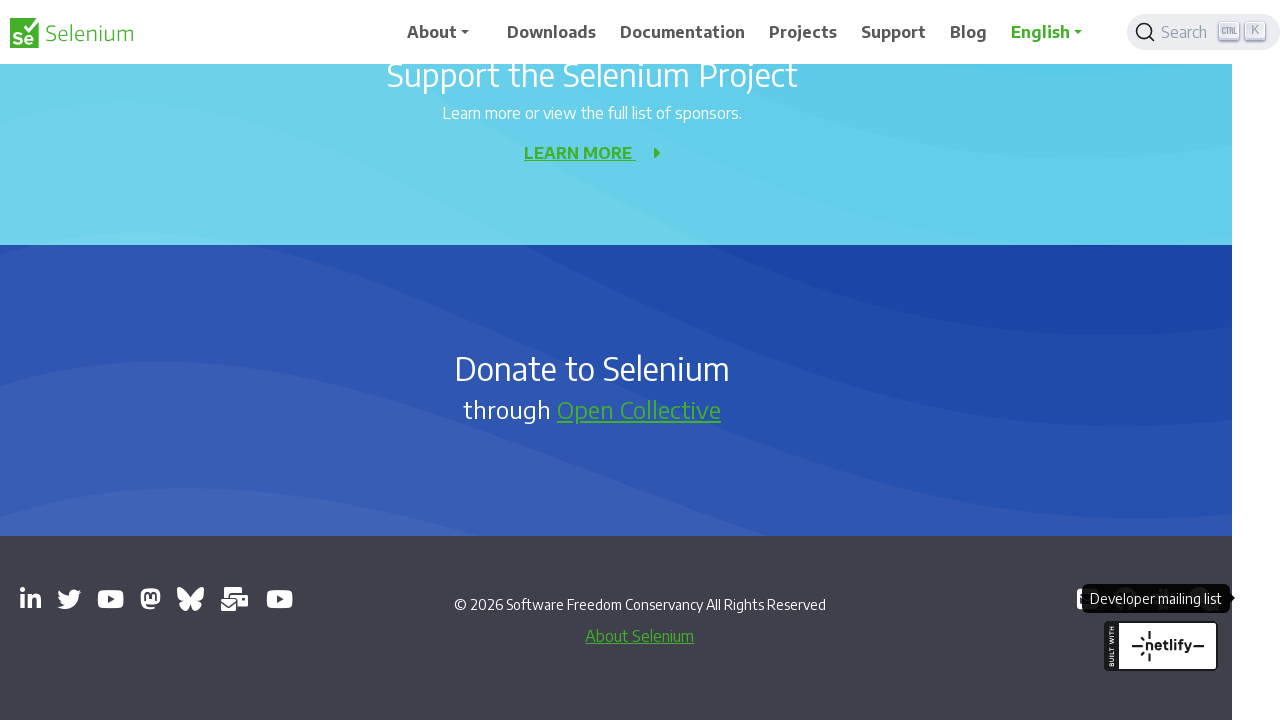

Retrieved opened page title: GitHub - SeleniumHQ/selenium: A browser automation framework and ecosystem.
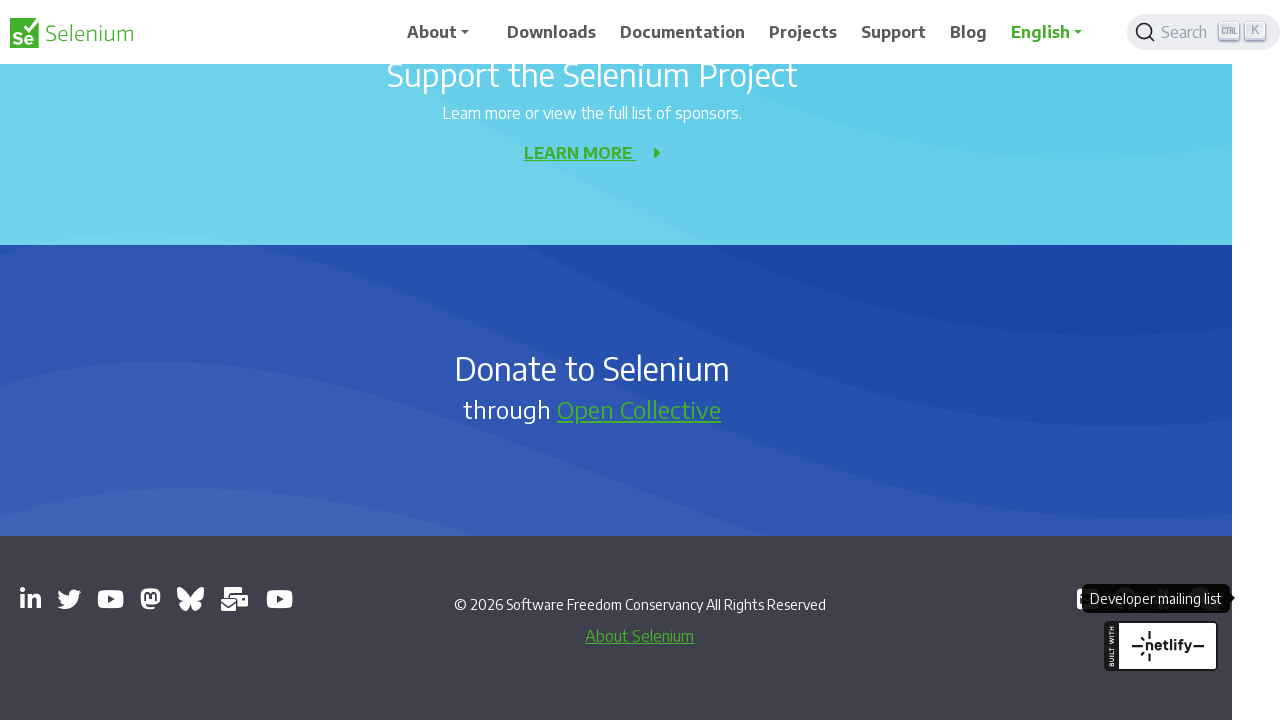

Retrieved opened page URL: https://github.com/seleniumhq/selenium
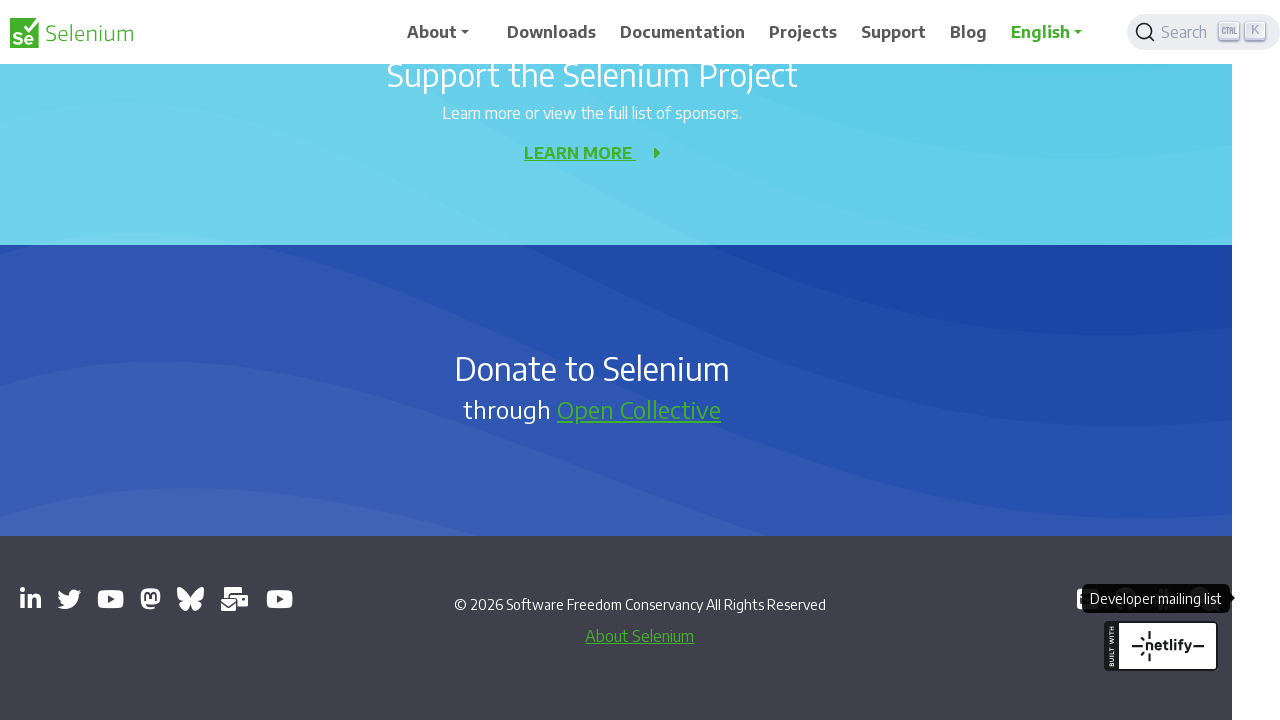

Closed opened page
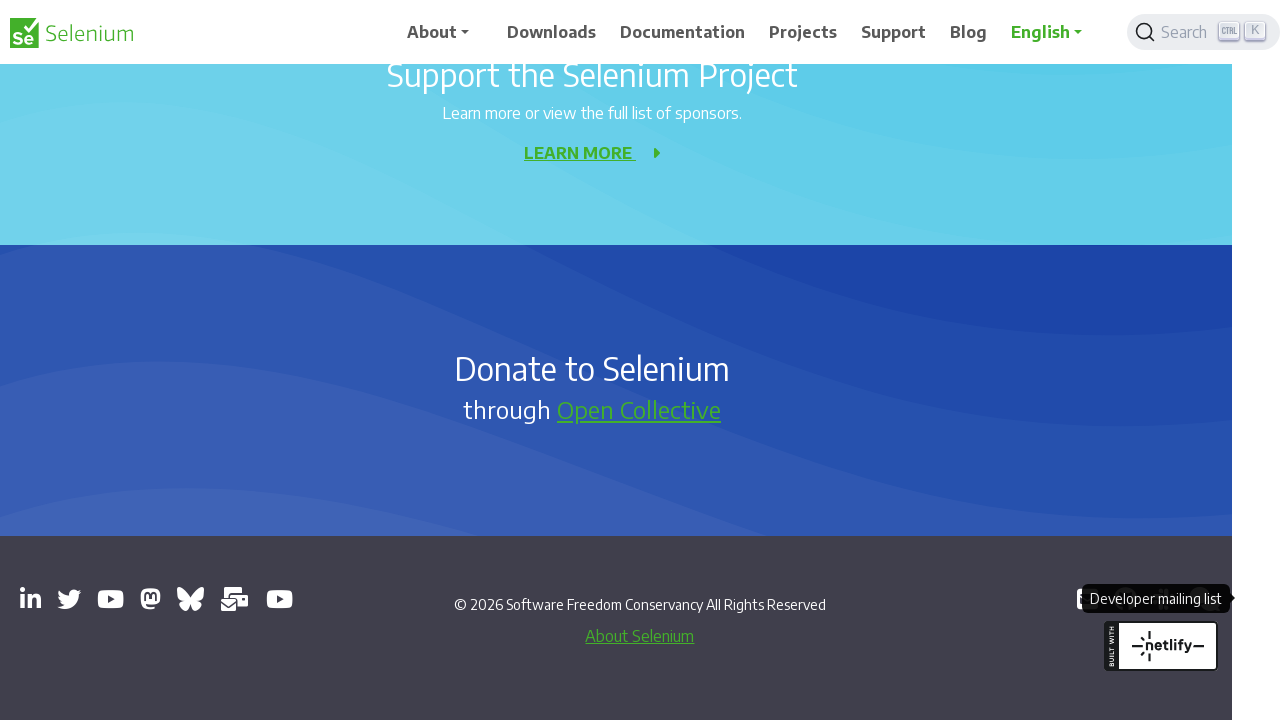

Brought opened page to front: https://inviter.co/seleniumhq
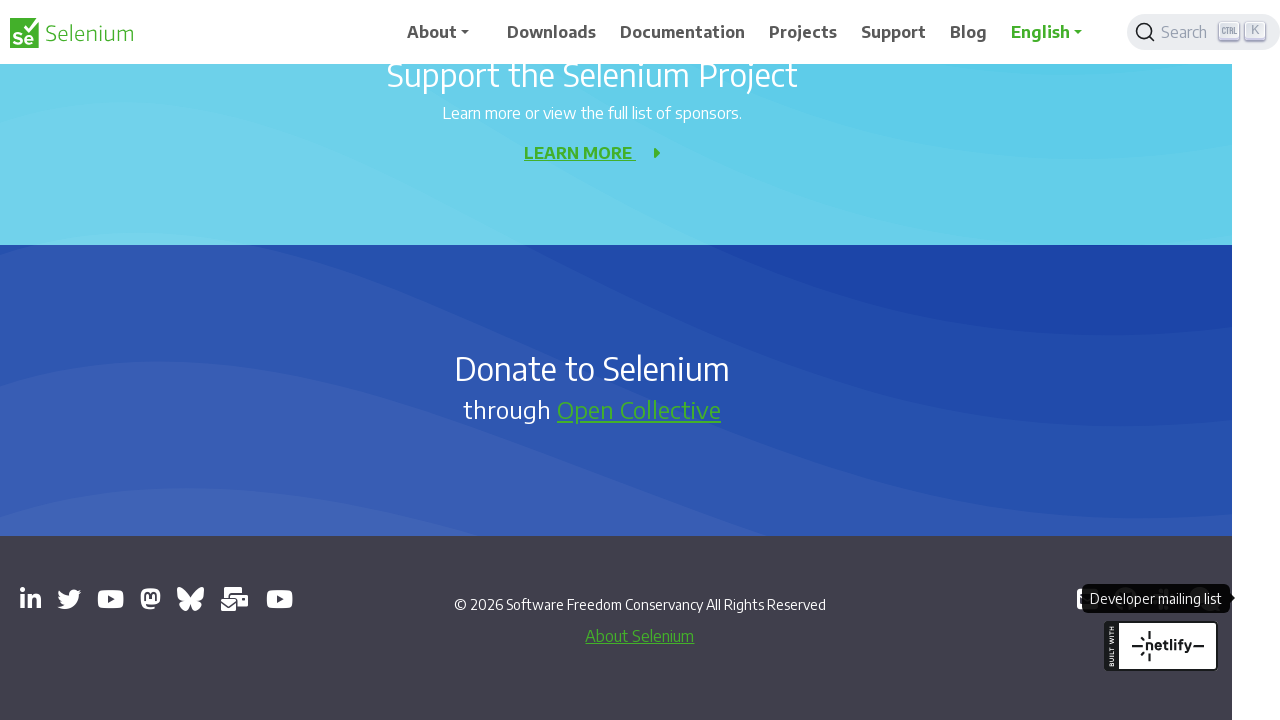

Retrieved opened page title: 
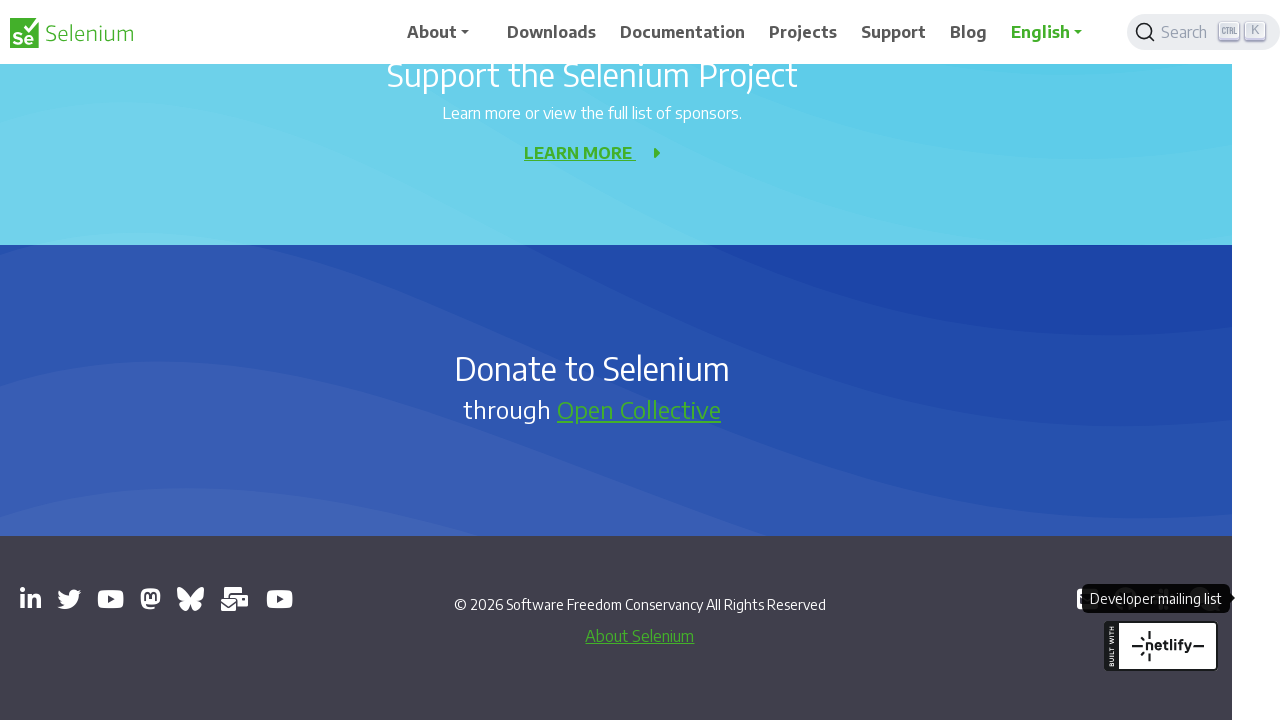

Retrieved opened page URL: https://inviter.co/seleniumhq
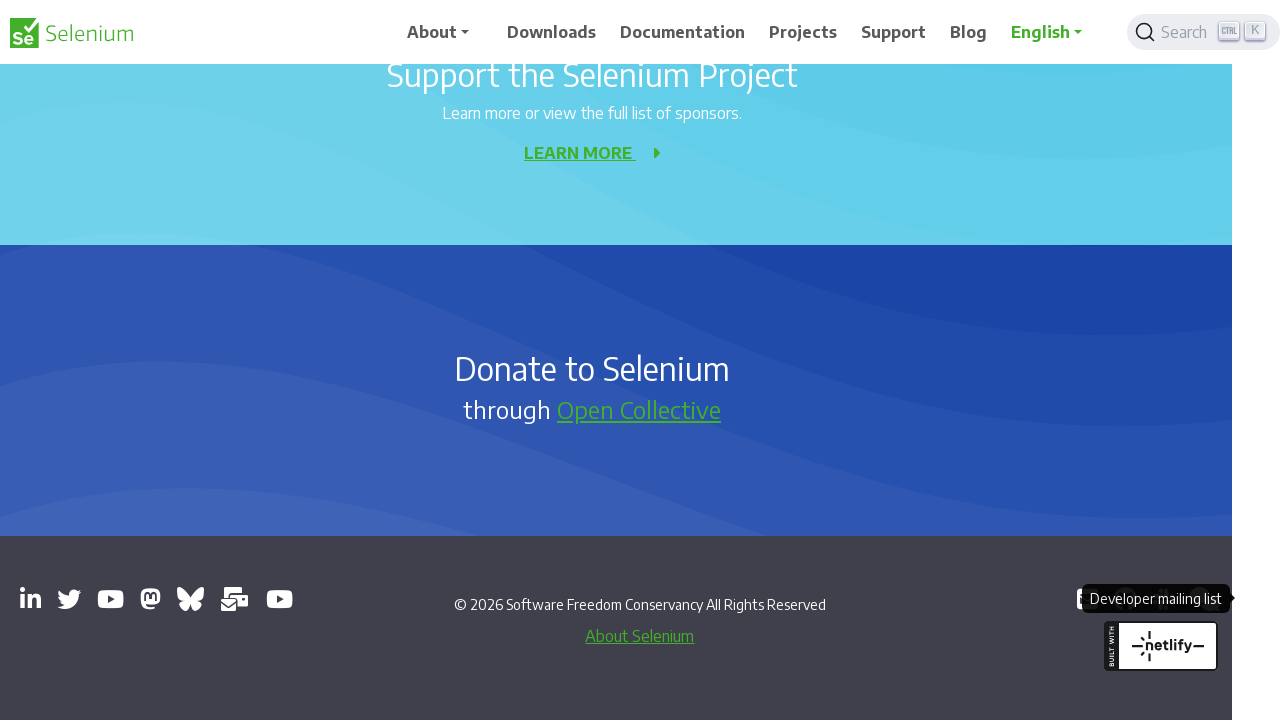

Closed opened page
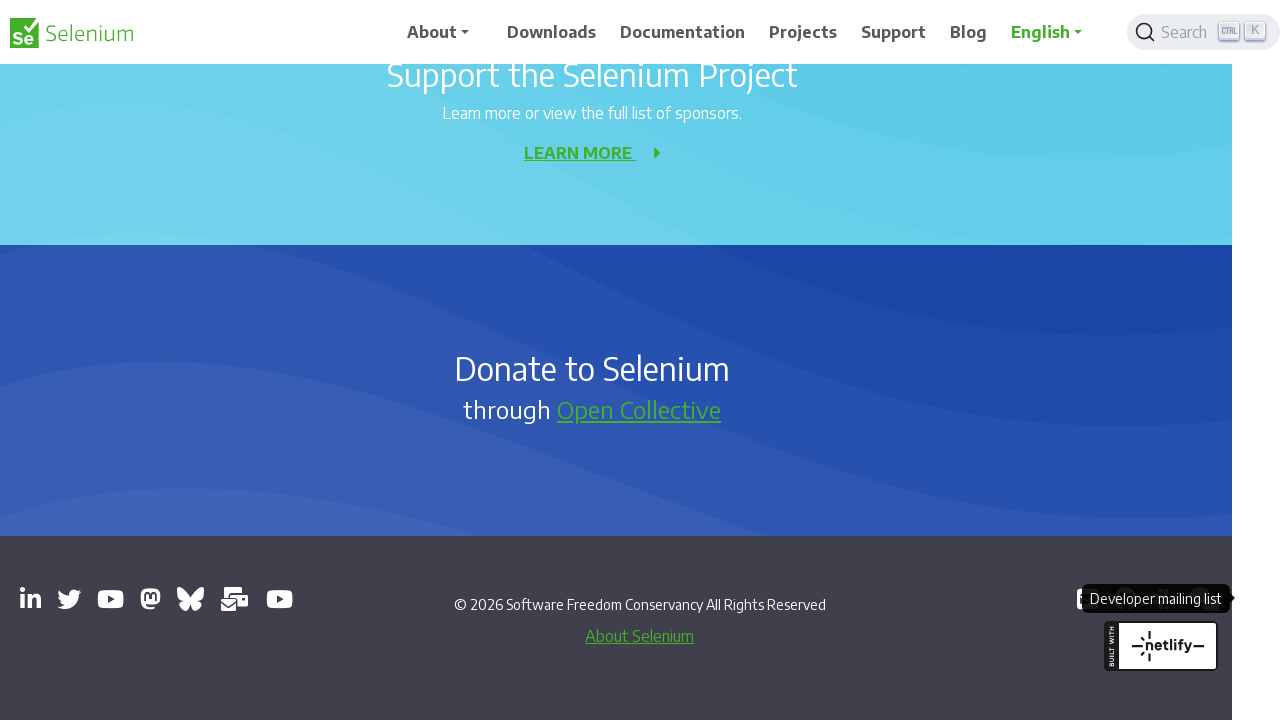

Brought opened page to front: https://web.libera.chat/#selenium
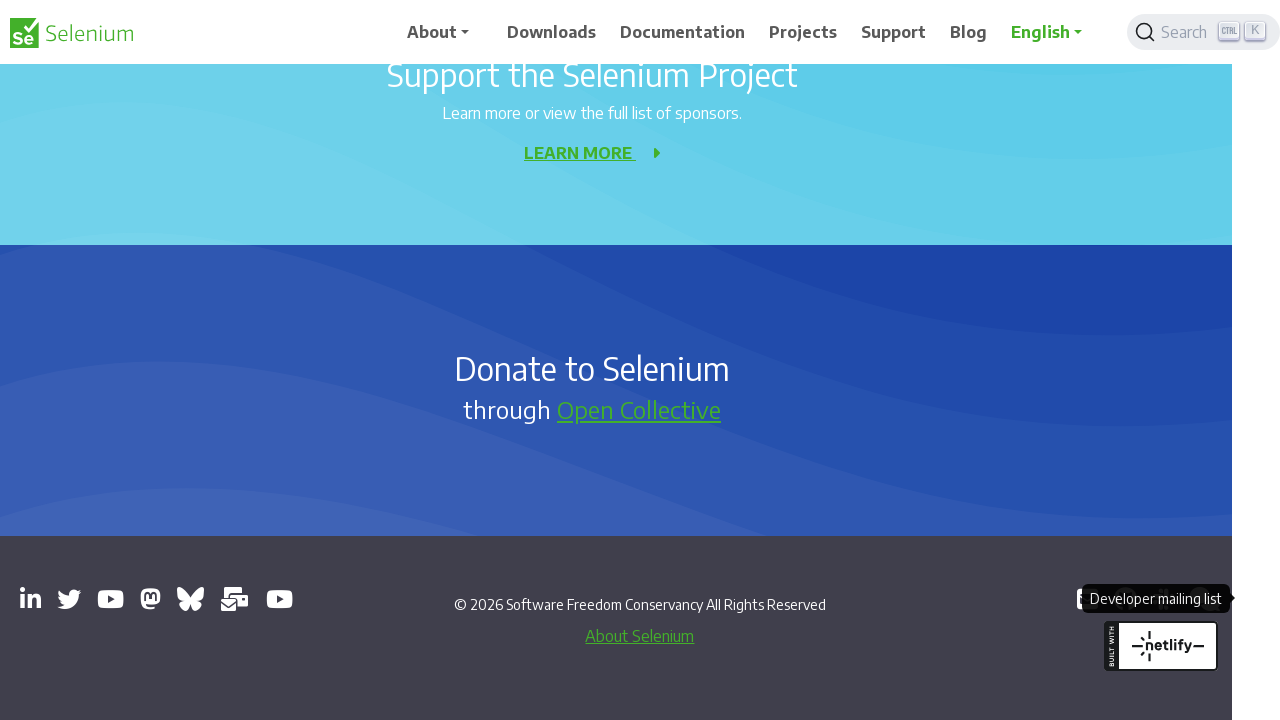

Retrieved opened page title: Libera.Chat
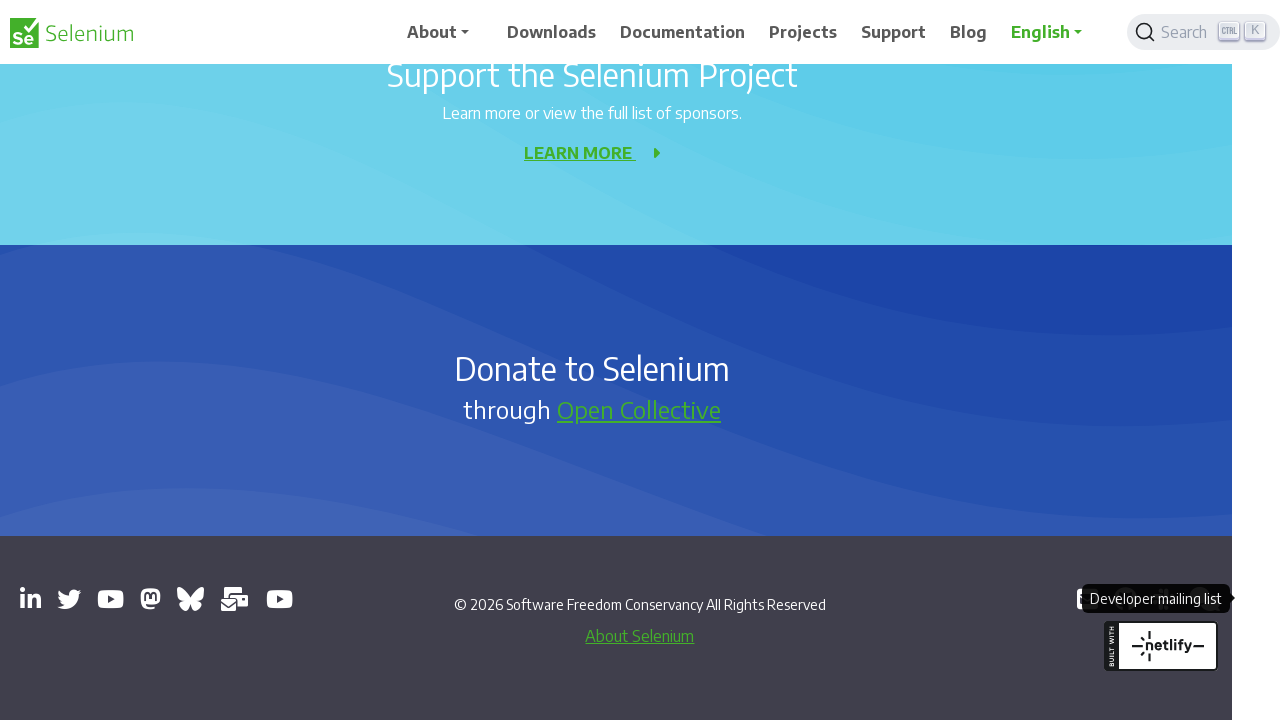

Retrieved opened page URL: https://web.libera.chat/#selenium
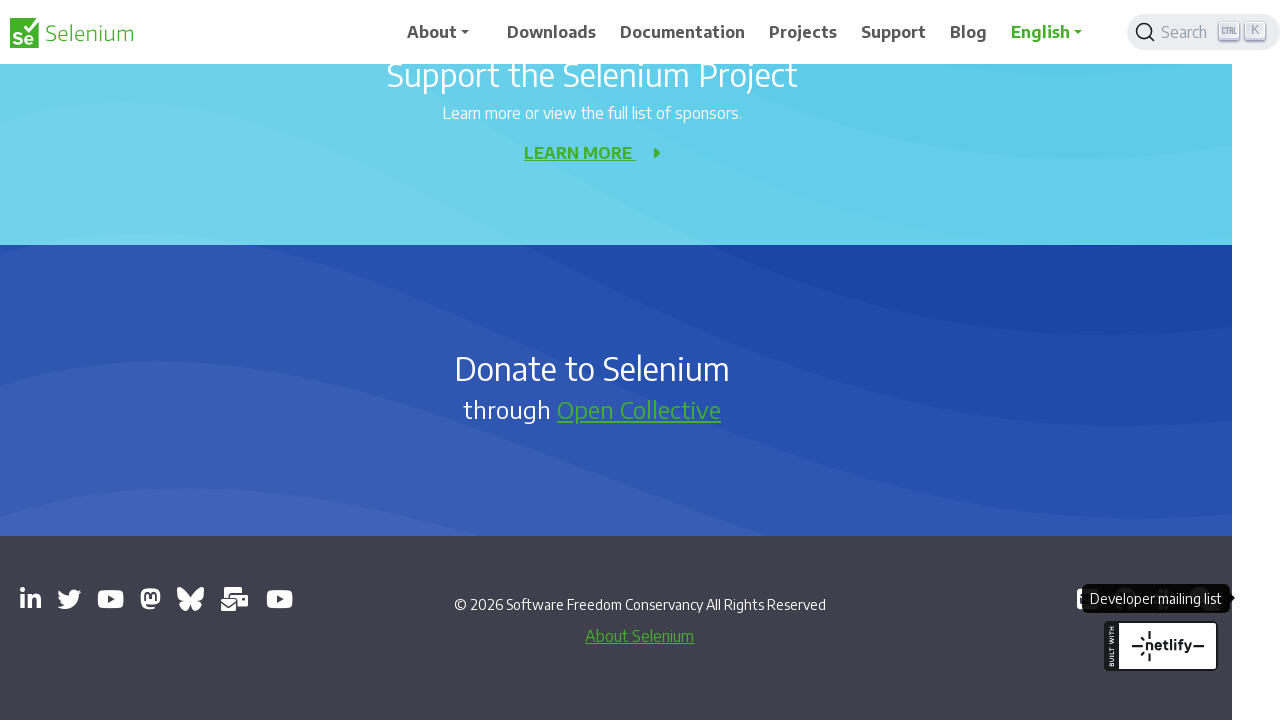

Closed opened page
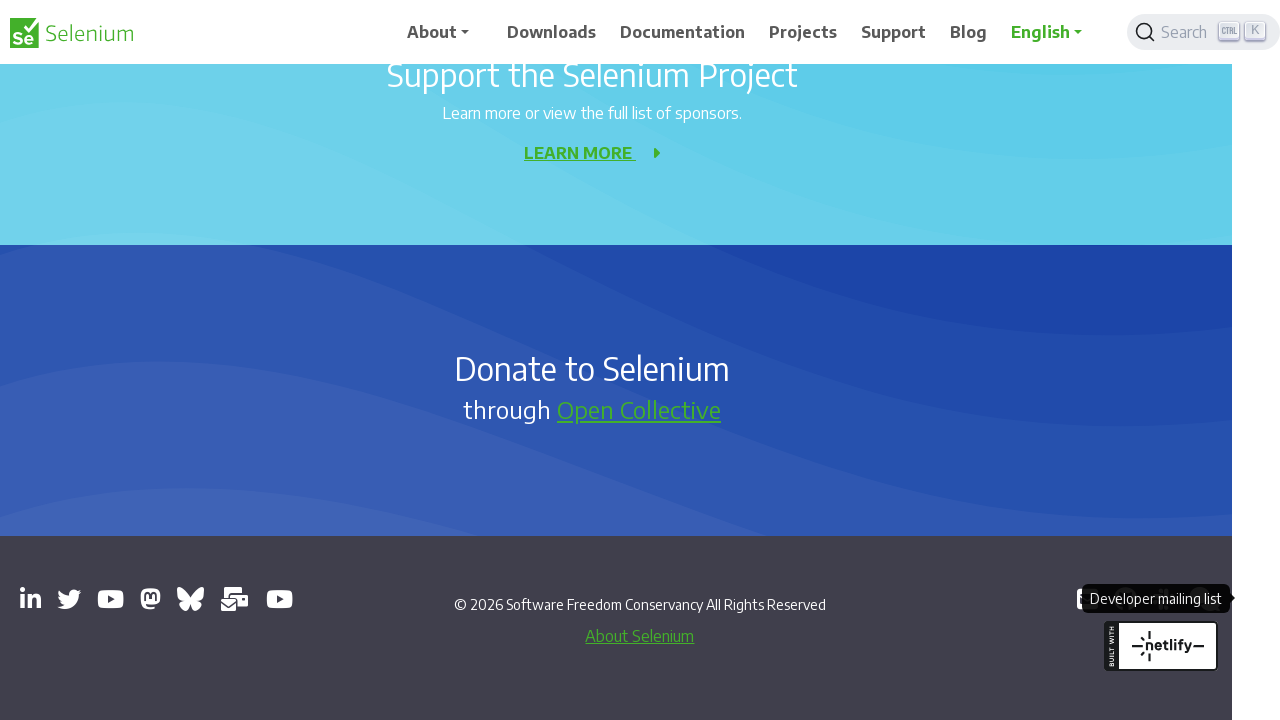

Brought opened page to front: https://groups.google.com/g/selenium-developers
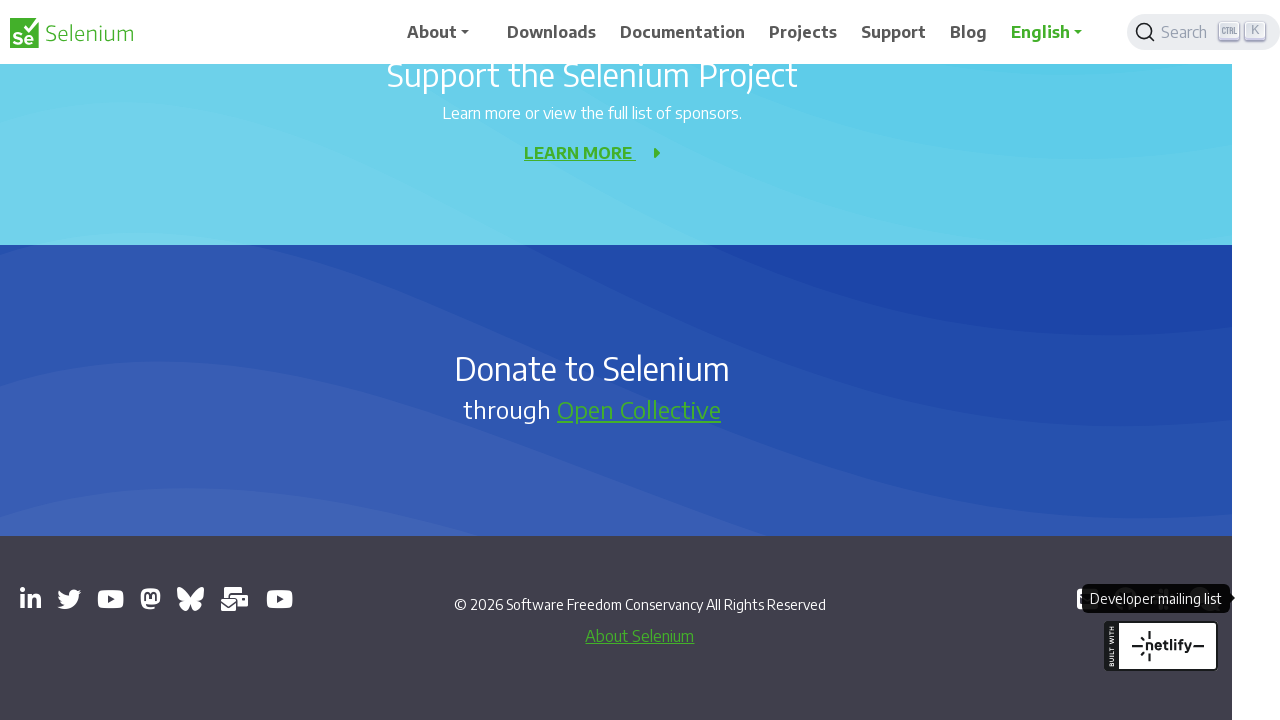

Retrieved opened page title: Selenium Developers - Google Groups
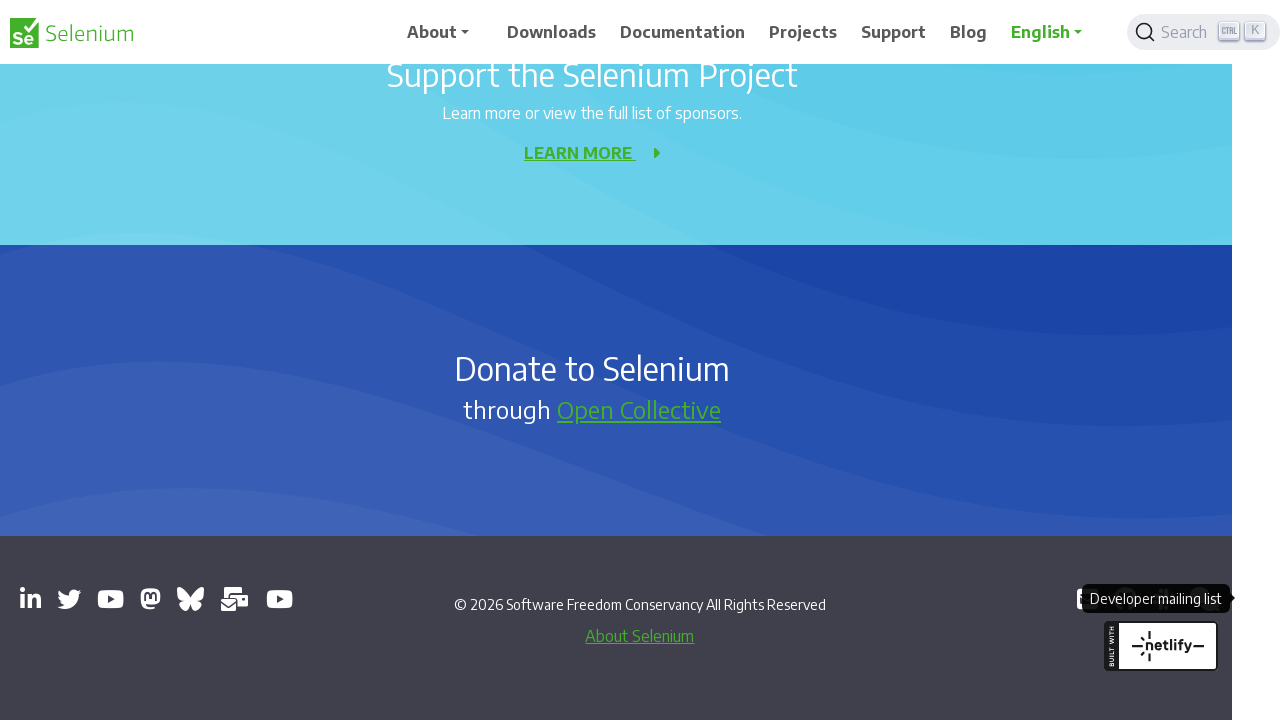

Retrieved opened page URL: https://groups.google.com/g/selenium-developers
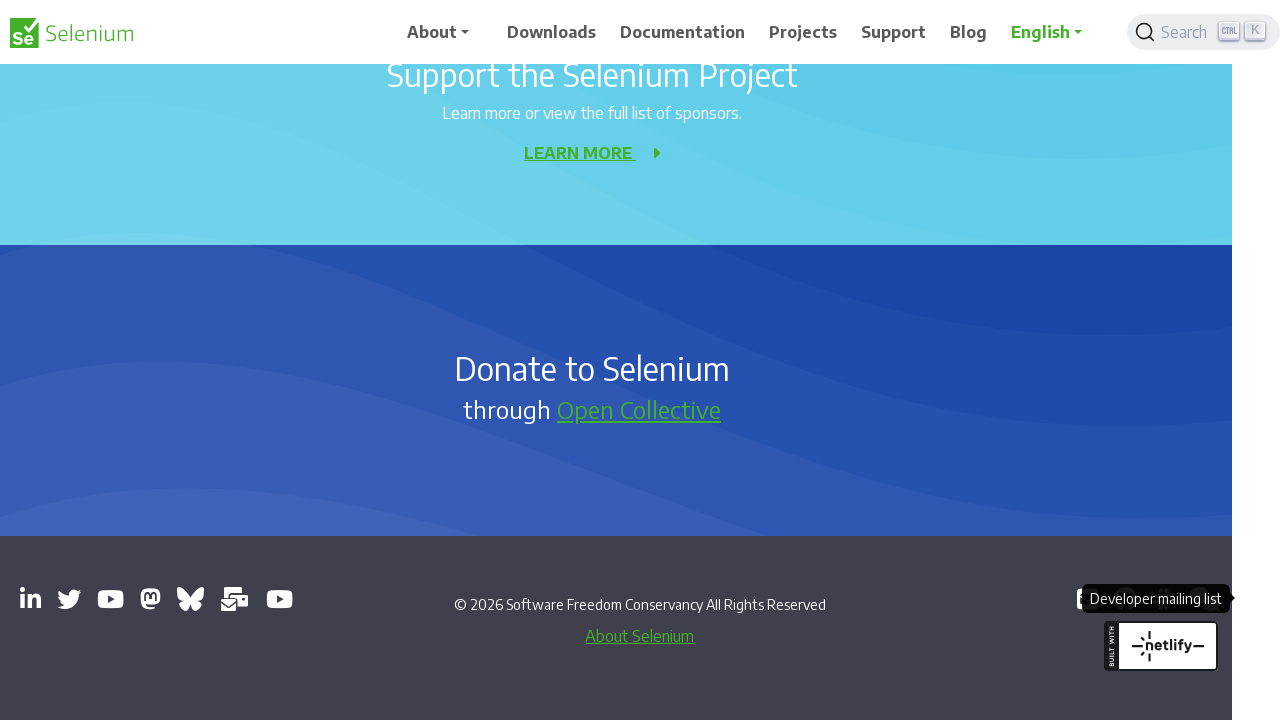

Closed opened page
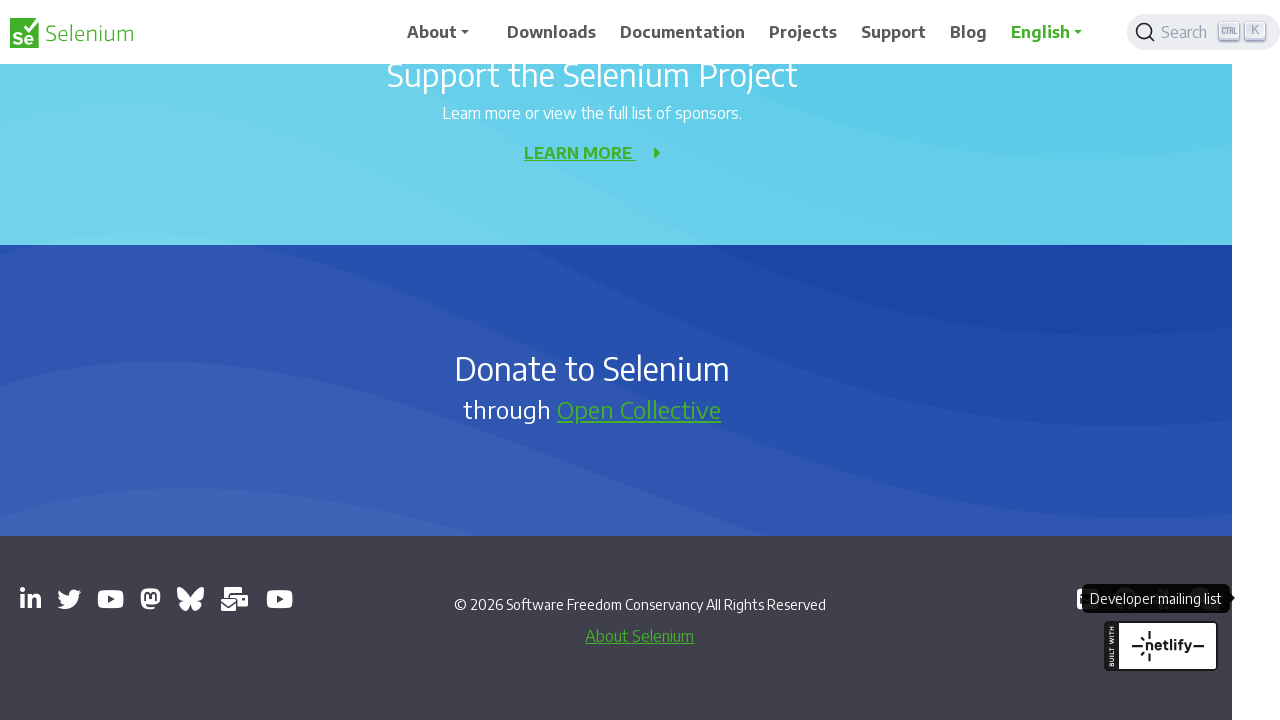

Returned focus to main page
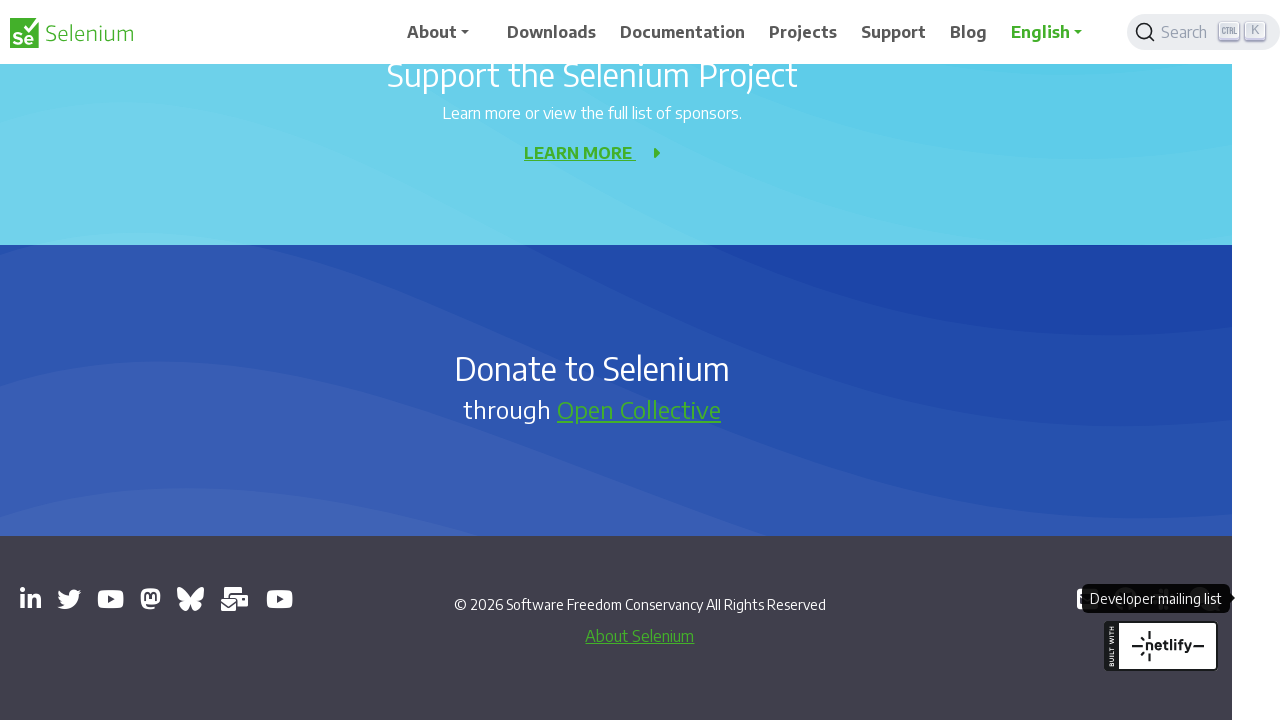

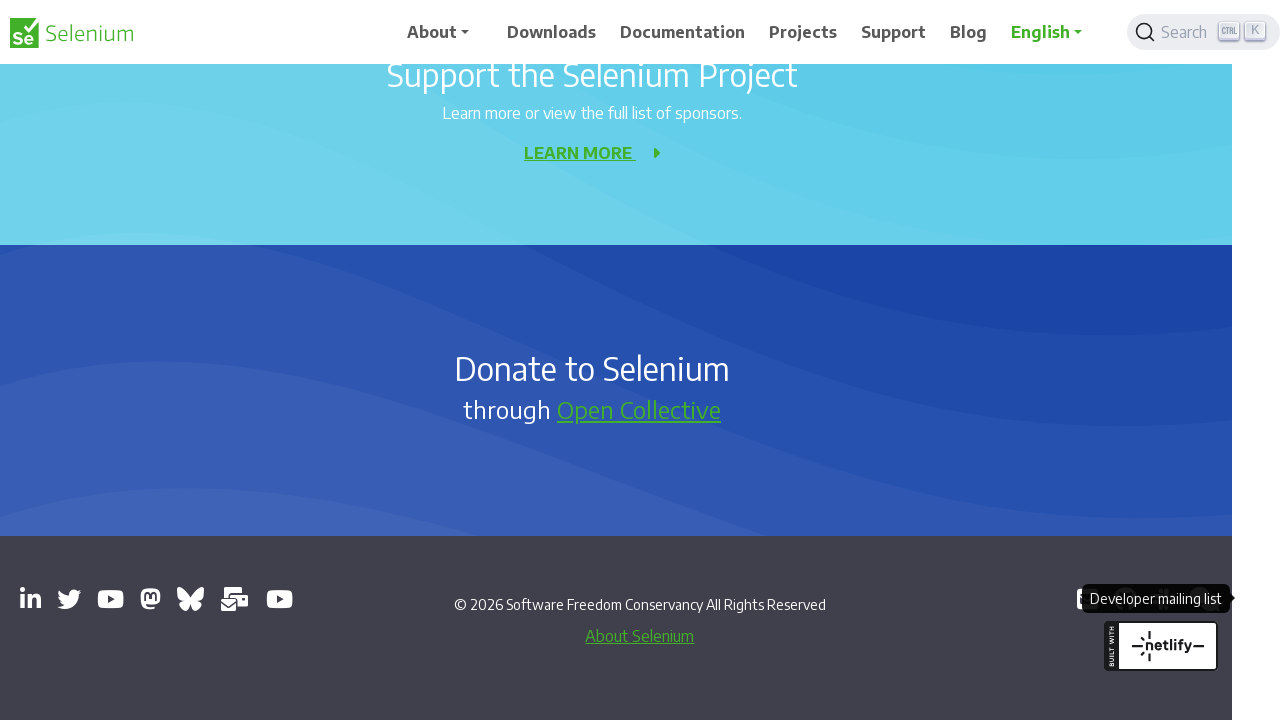